Tests filling out a large form by entering the same text value into all input fields and then clicking the submit button

Starting URL: http://suninjuly.github.io/huge_form.html

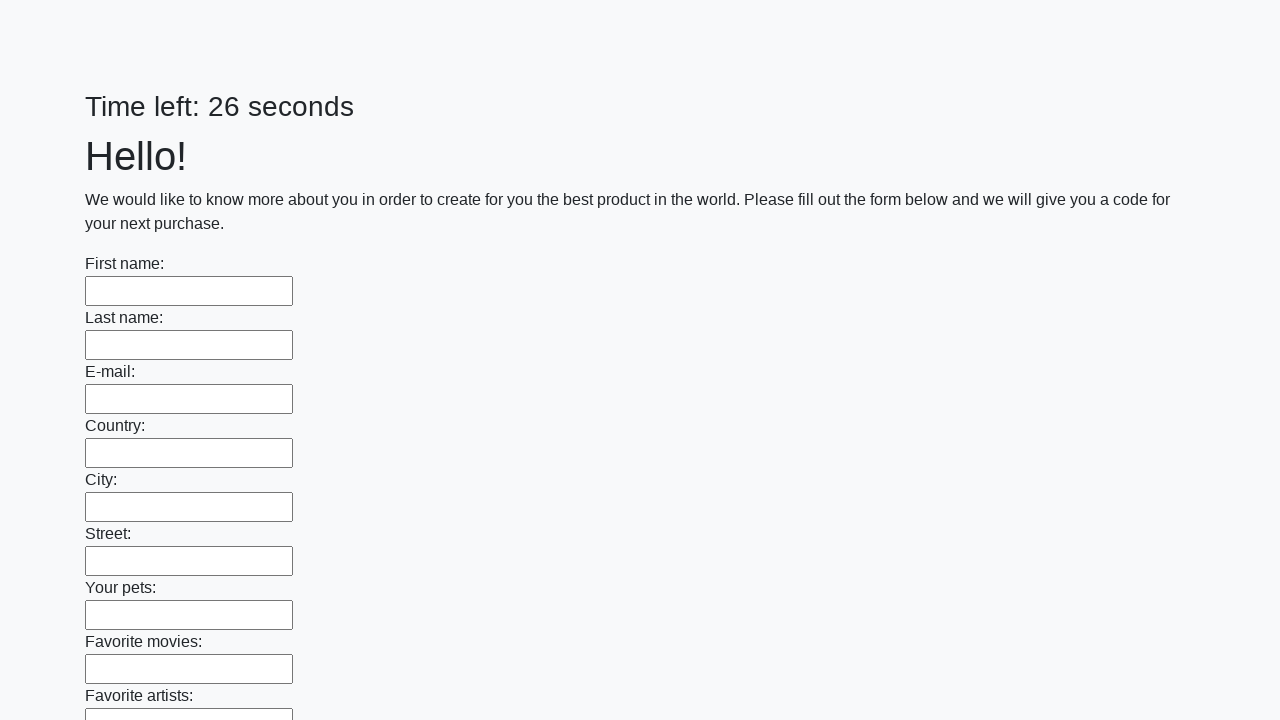

Located all input fields on the form
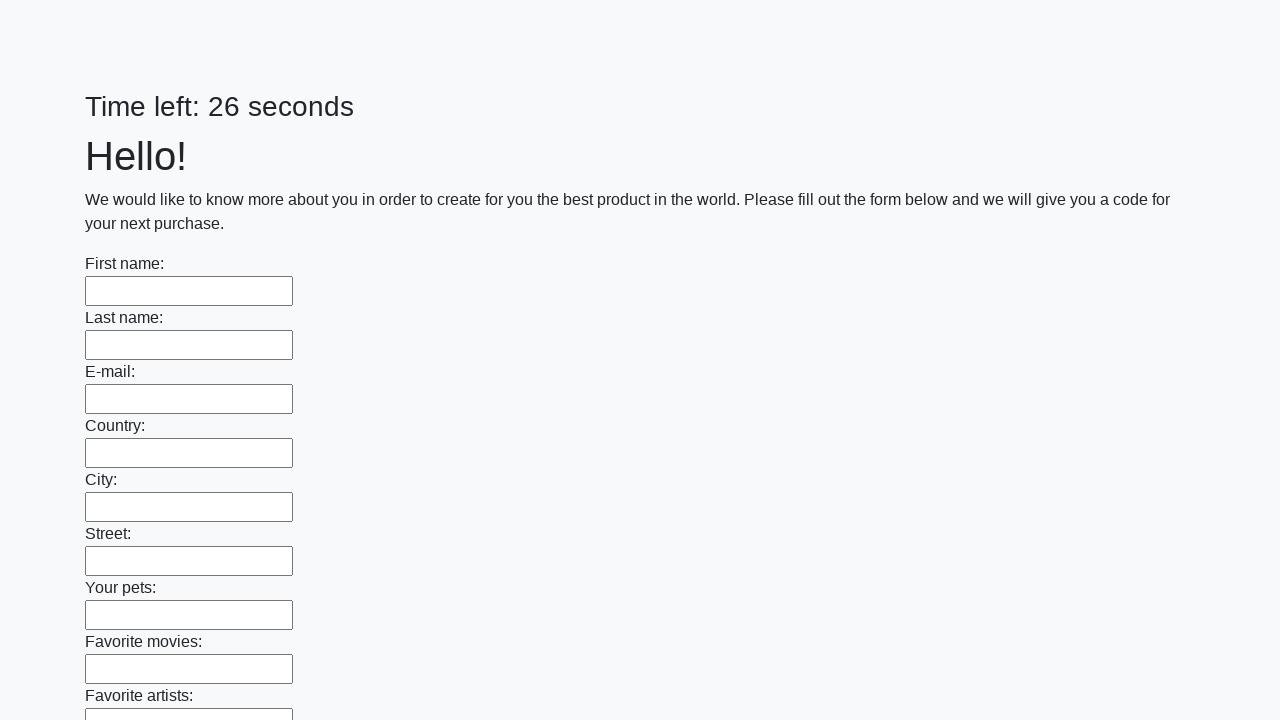

Filled input field with 'Мой ответ' on input >> nth=0
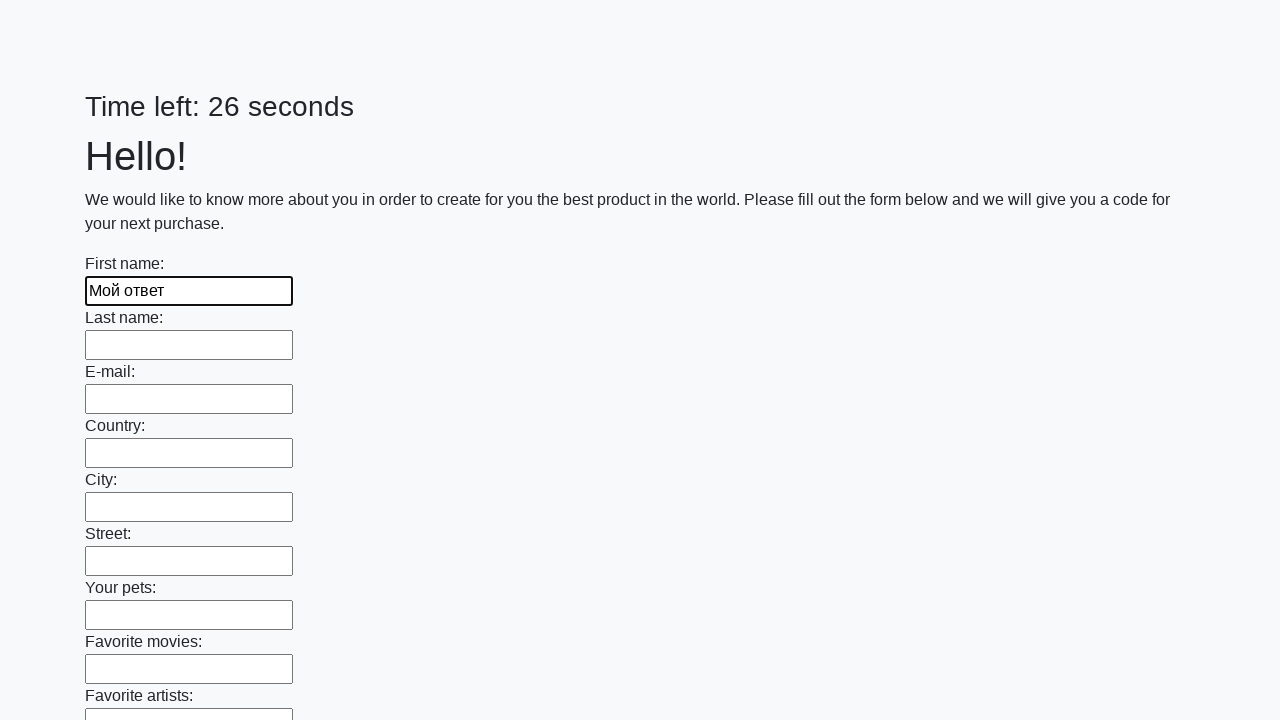

Filled input field with 'Мой ответ' on input >> nth=1
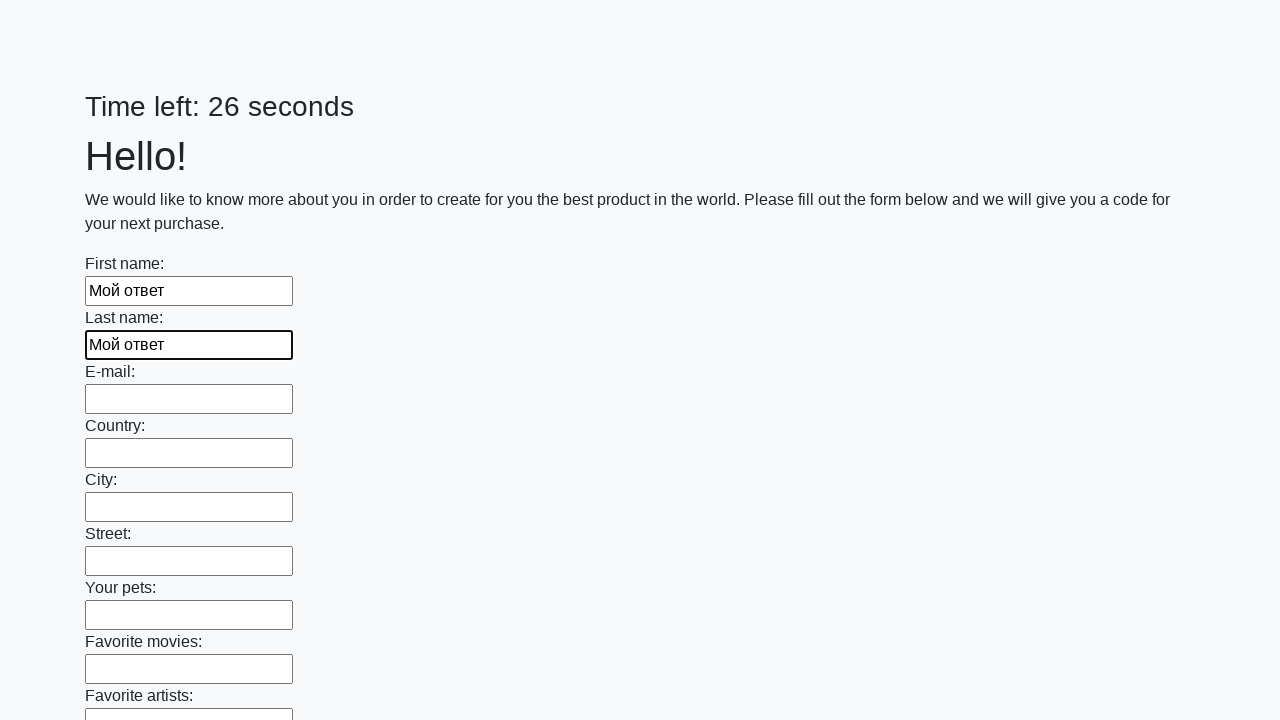

Filled input field with 'Мой ответ' on input >> nth=2
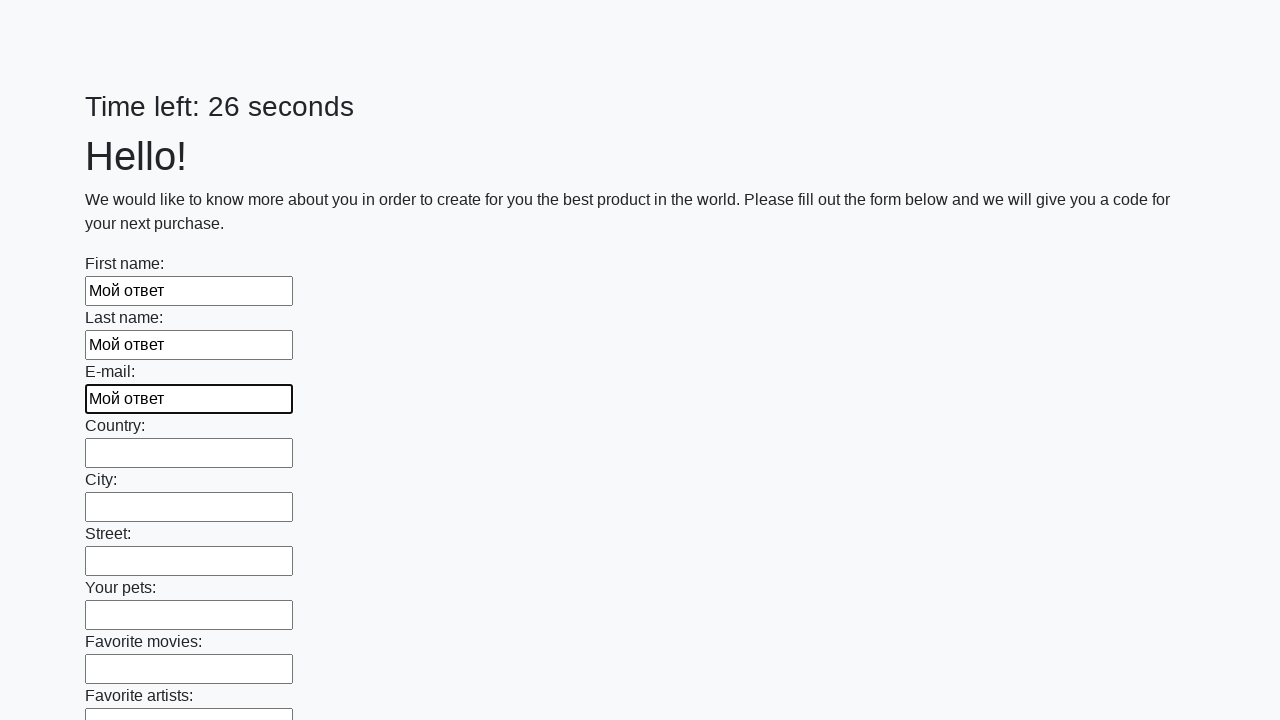

Filled input field with 'Мой ответ' on input >> nth=3
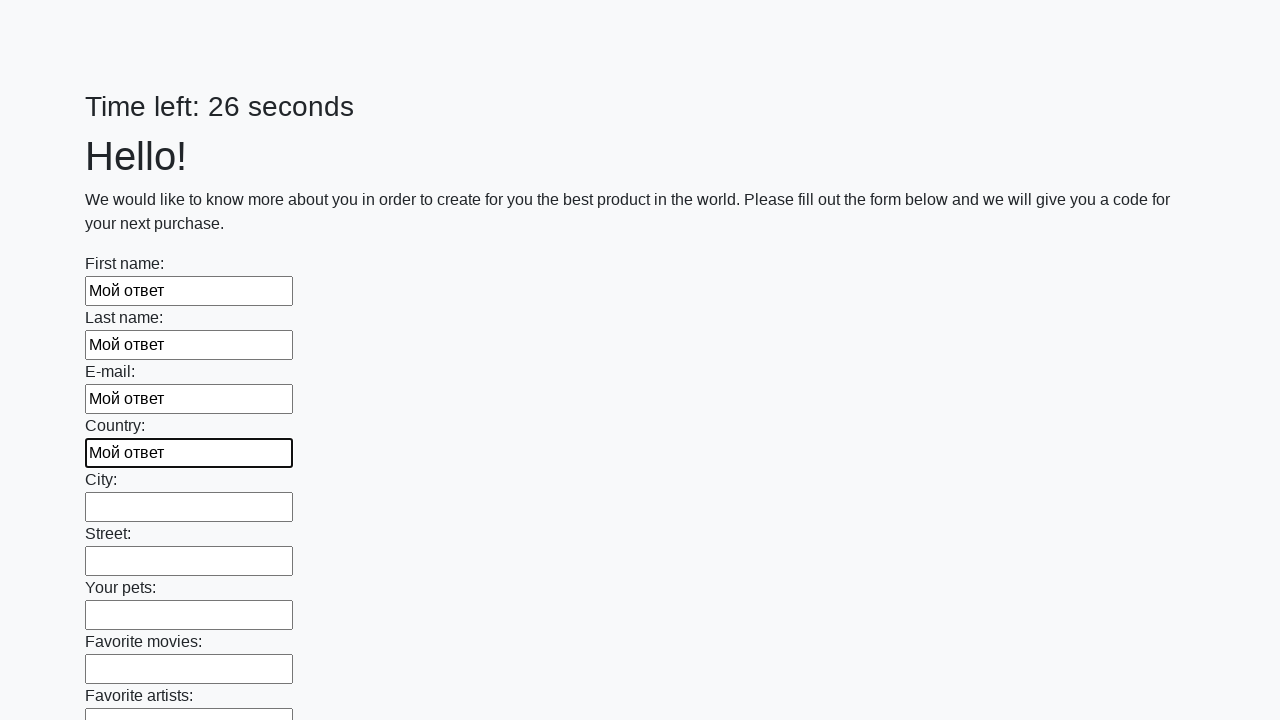

Filled input field with 'Мой ответ' on input >> nth=4
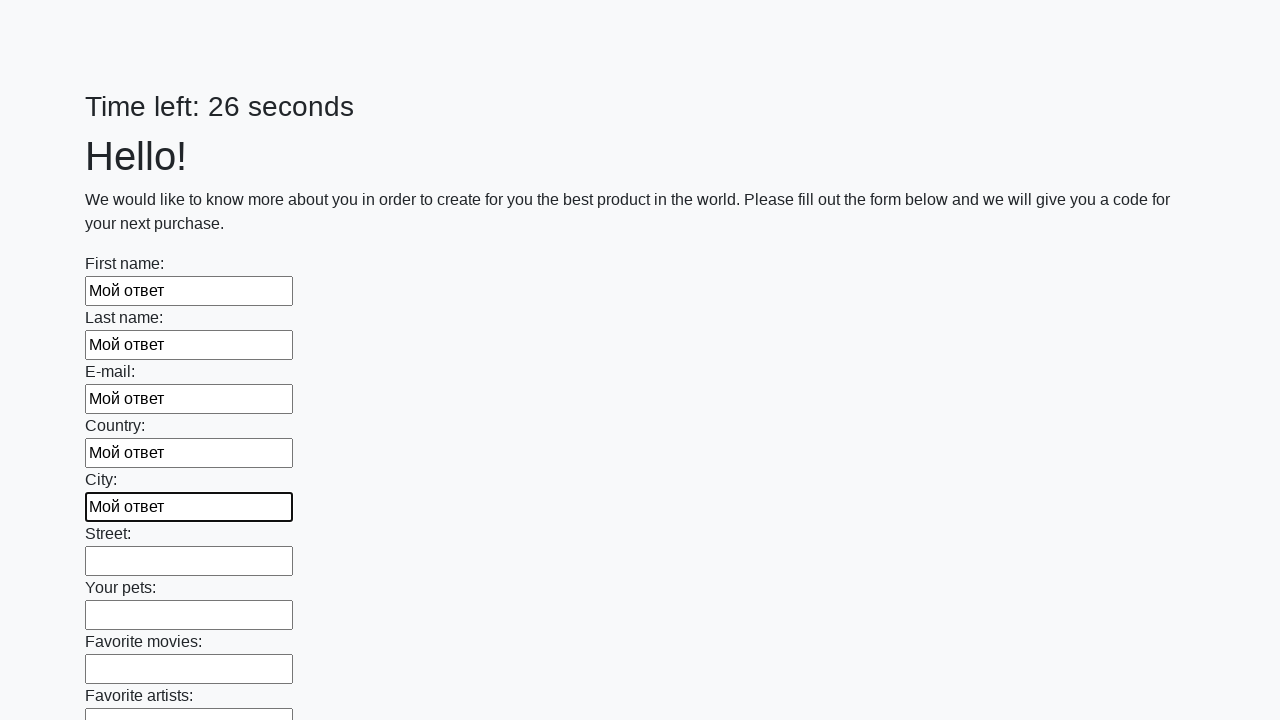

Filled input field with 'Мой ответ' on input >> nth=5
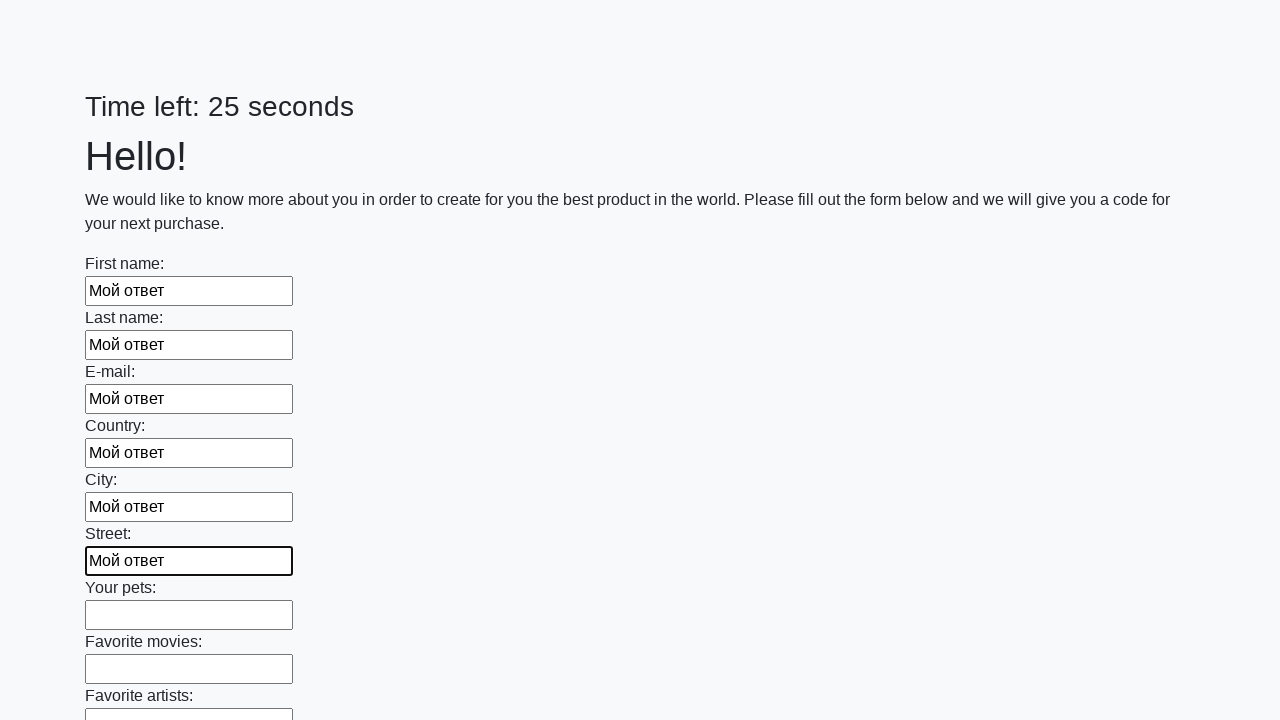

Filled input field with 'Мой ответ' on input >> nth=6
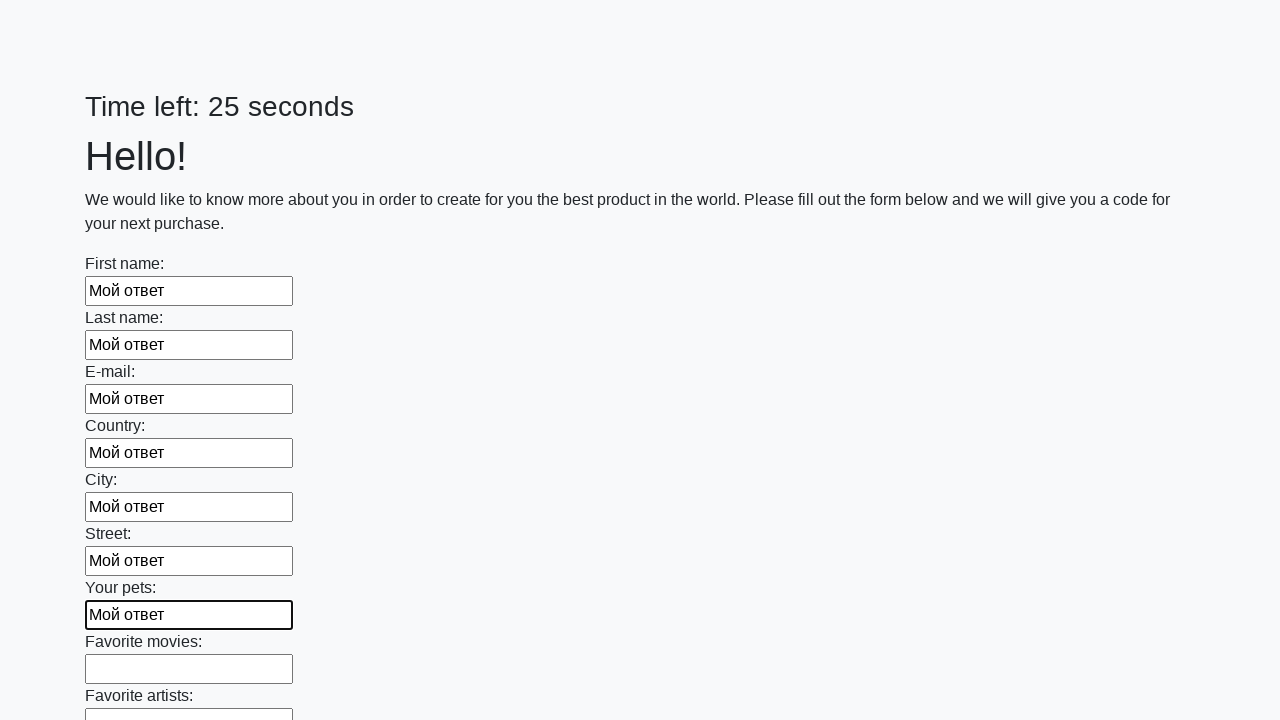

Filled input field with 'Мой ответ' on input >> nth=7
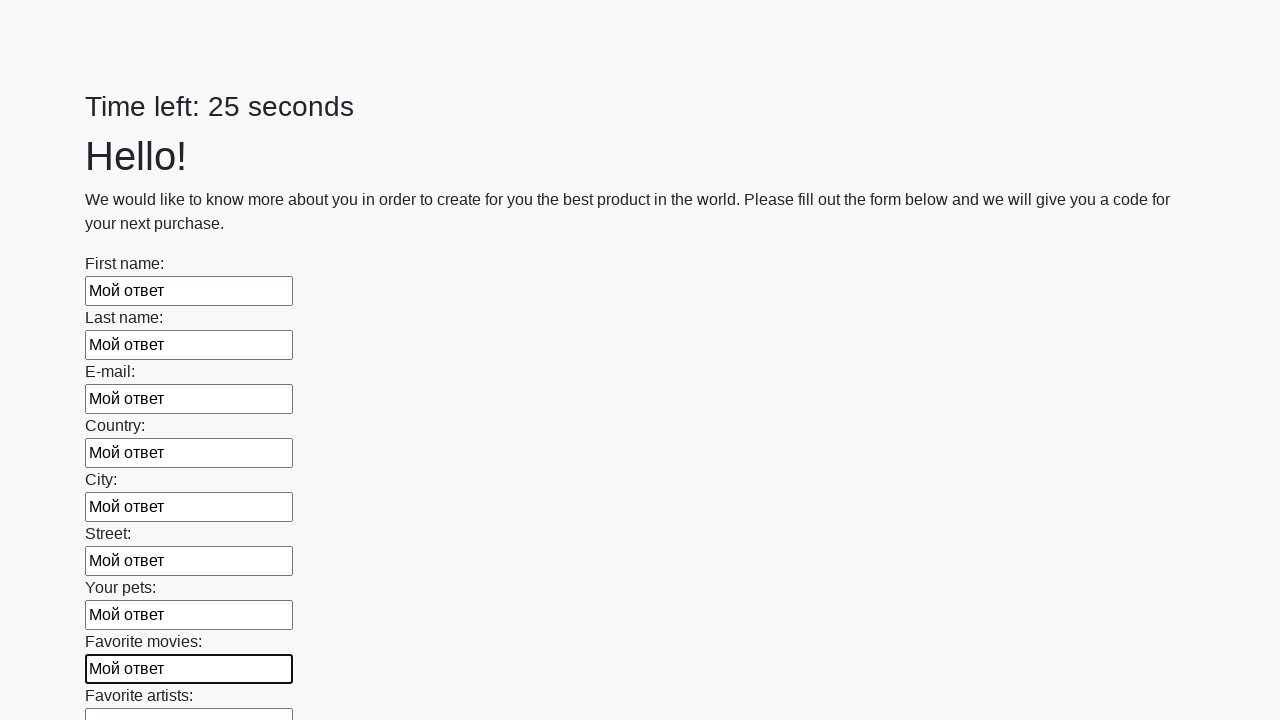

Filled input field with 'Мой ответ' on input >> nth=8
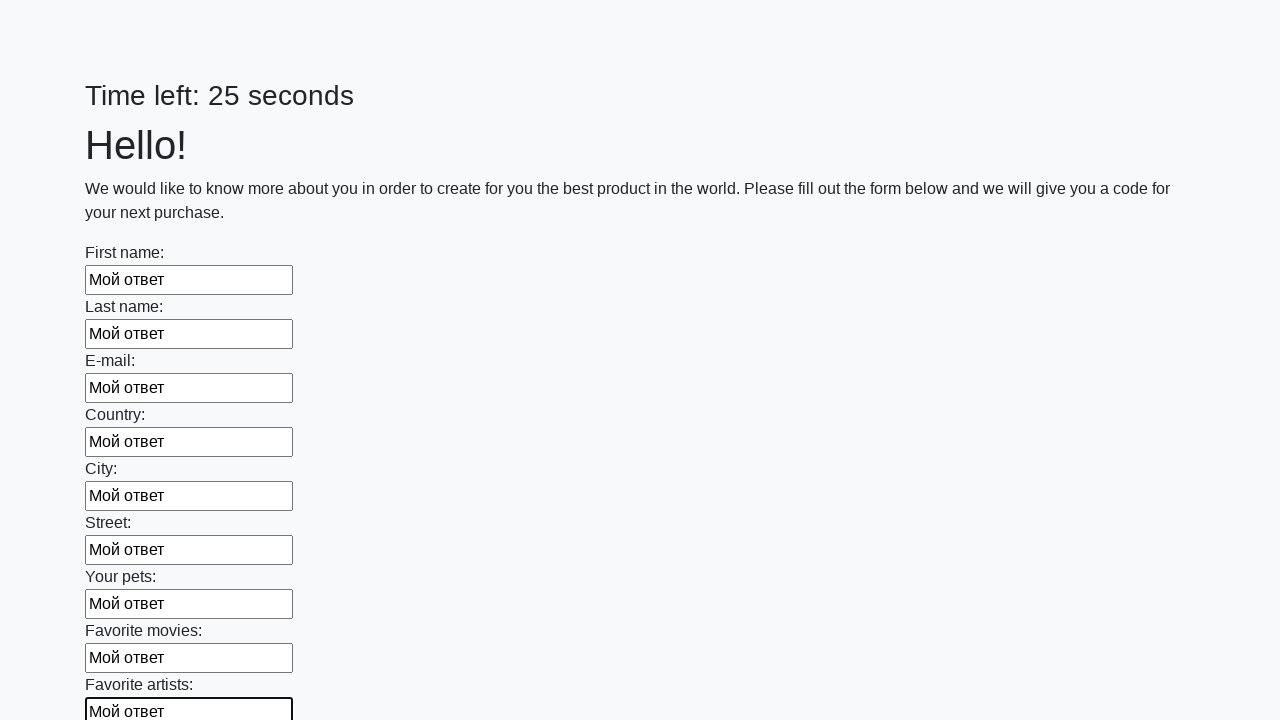

Filled input field with 'Мой ответ' on input >> nth=9
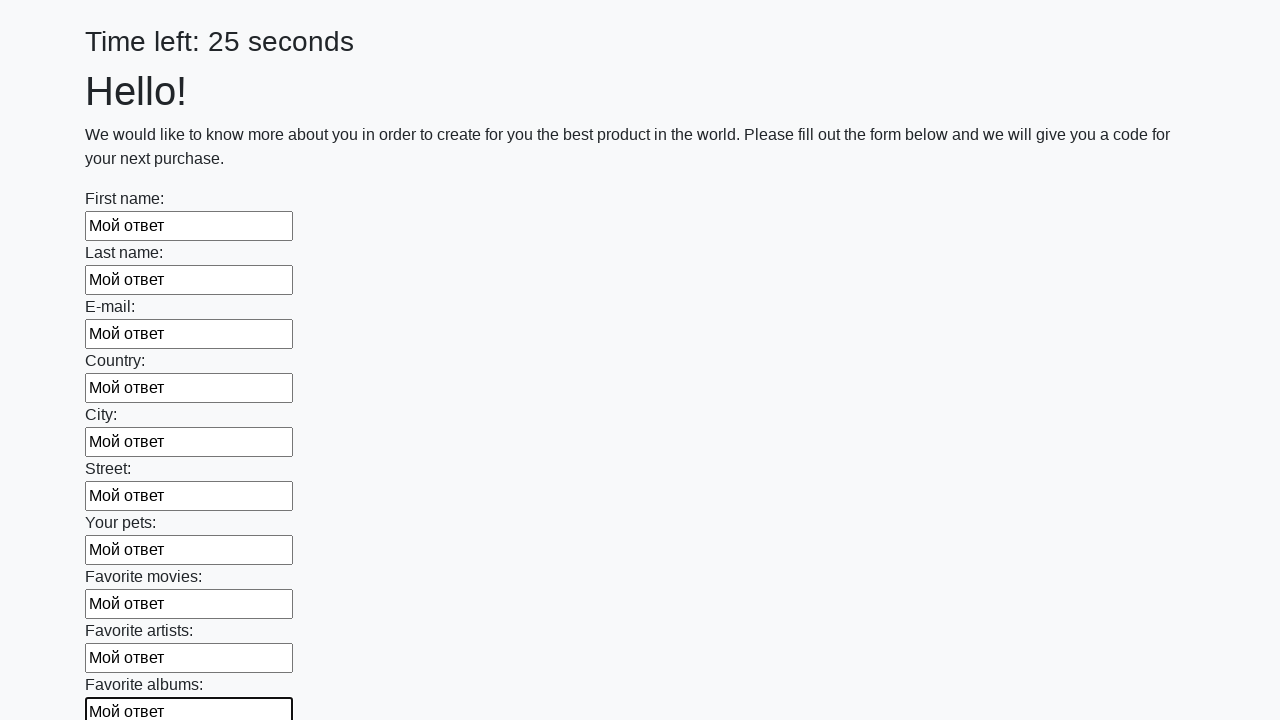

Filled input field with 'Мой ответ' on input >> nth=10
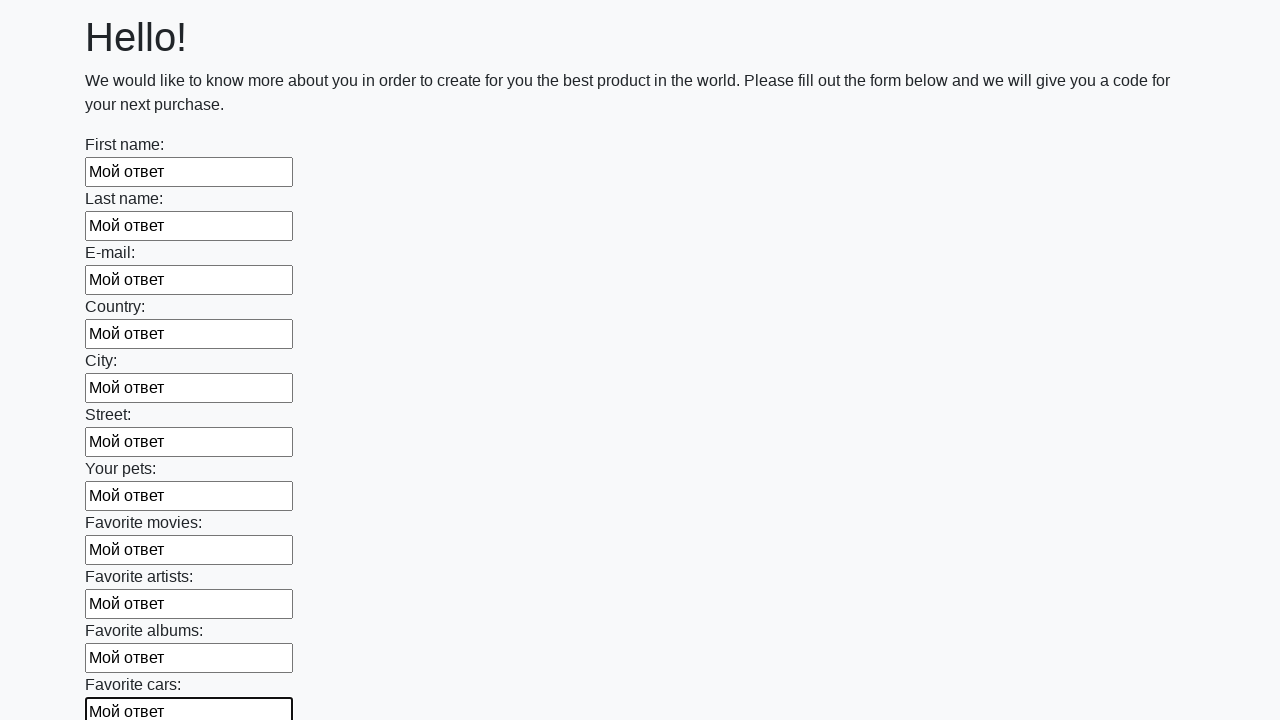

Filled input field with 'Мой ответ' on input >> nth=11
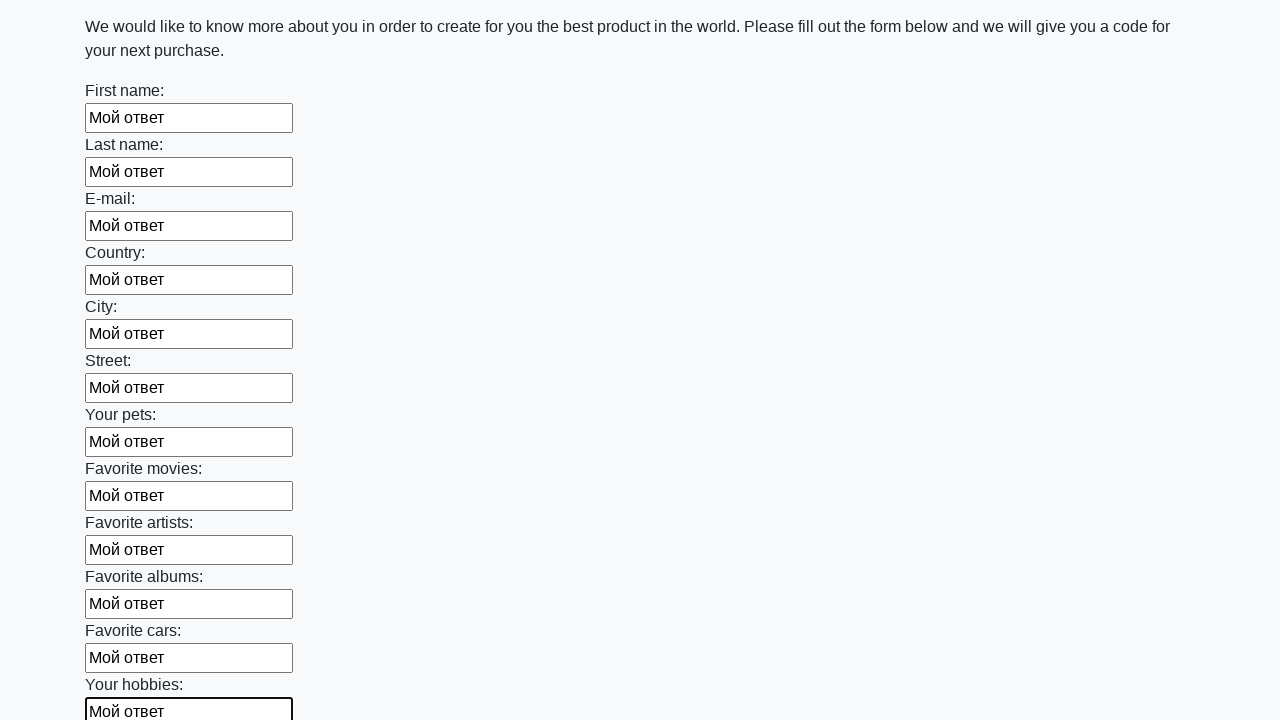

Filled input field with 'Мой ответ' on input >> nth=12
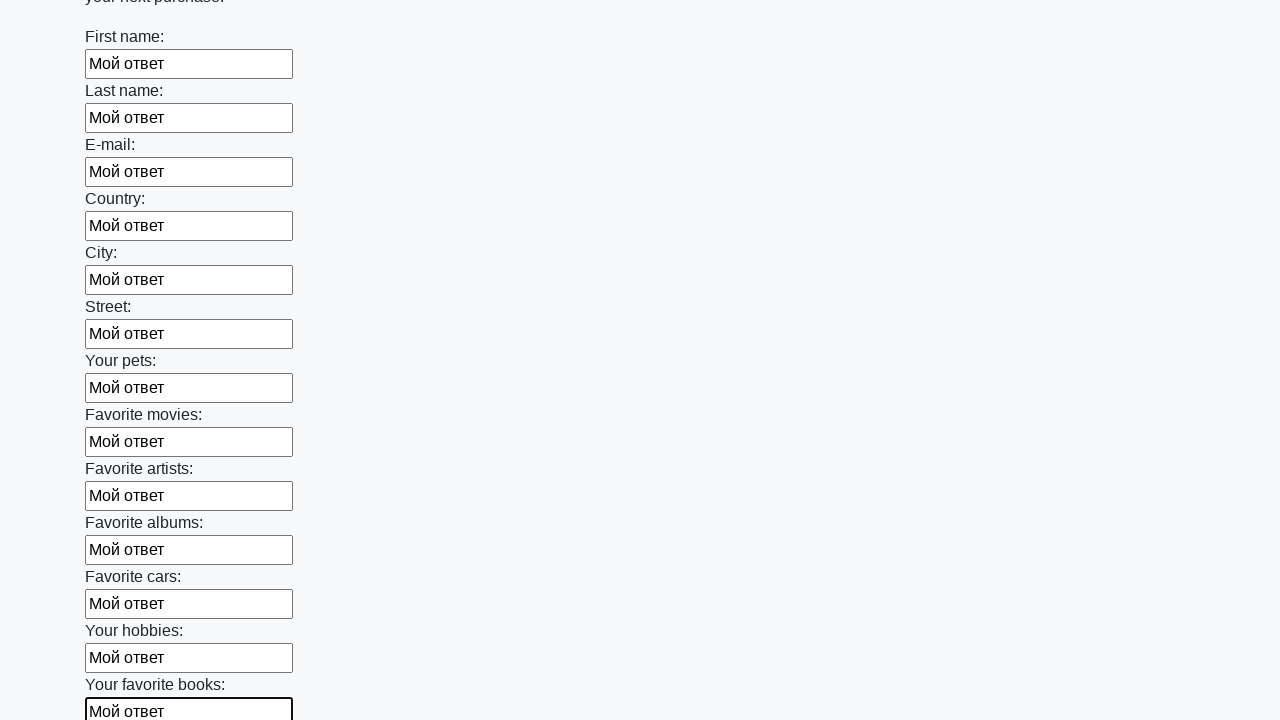

Filled input field with 'Мой ответ' on input >> nth=13
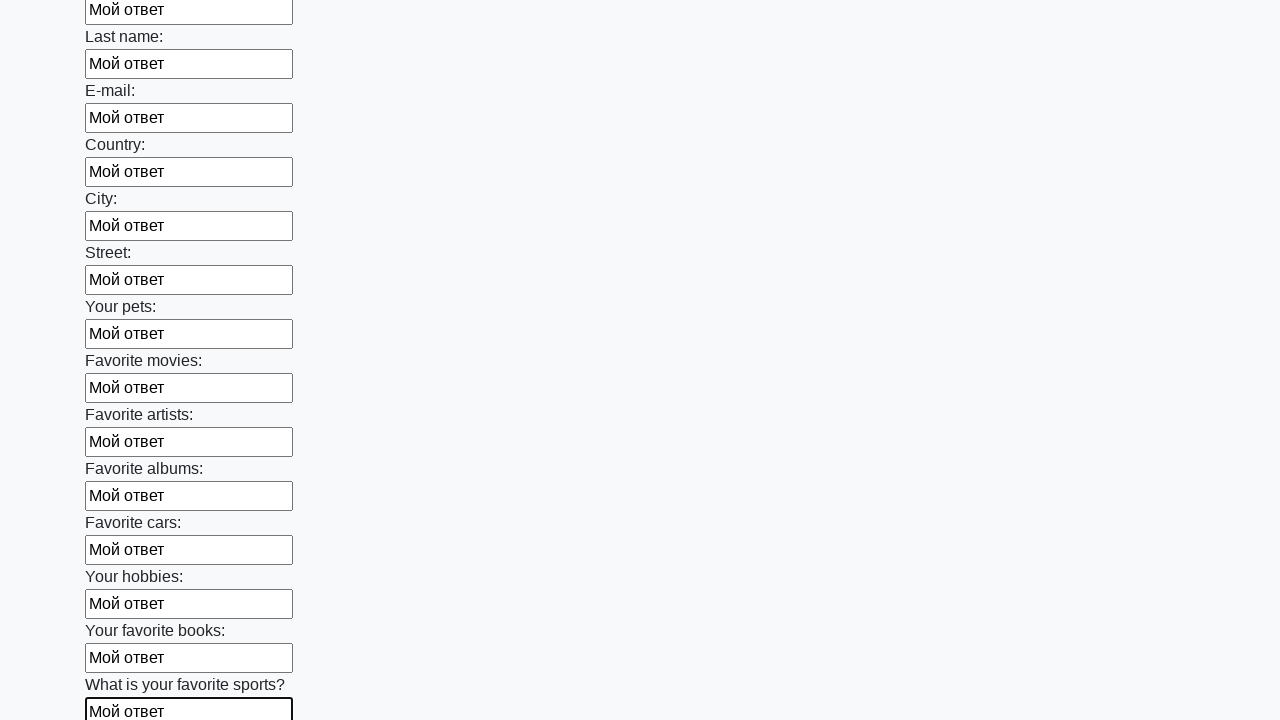

Filled input field with 'Мой ответ' on input >> nth=14
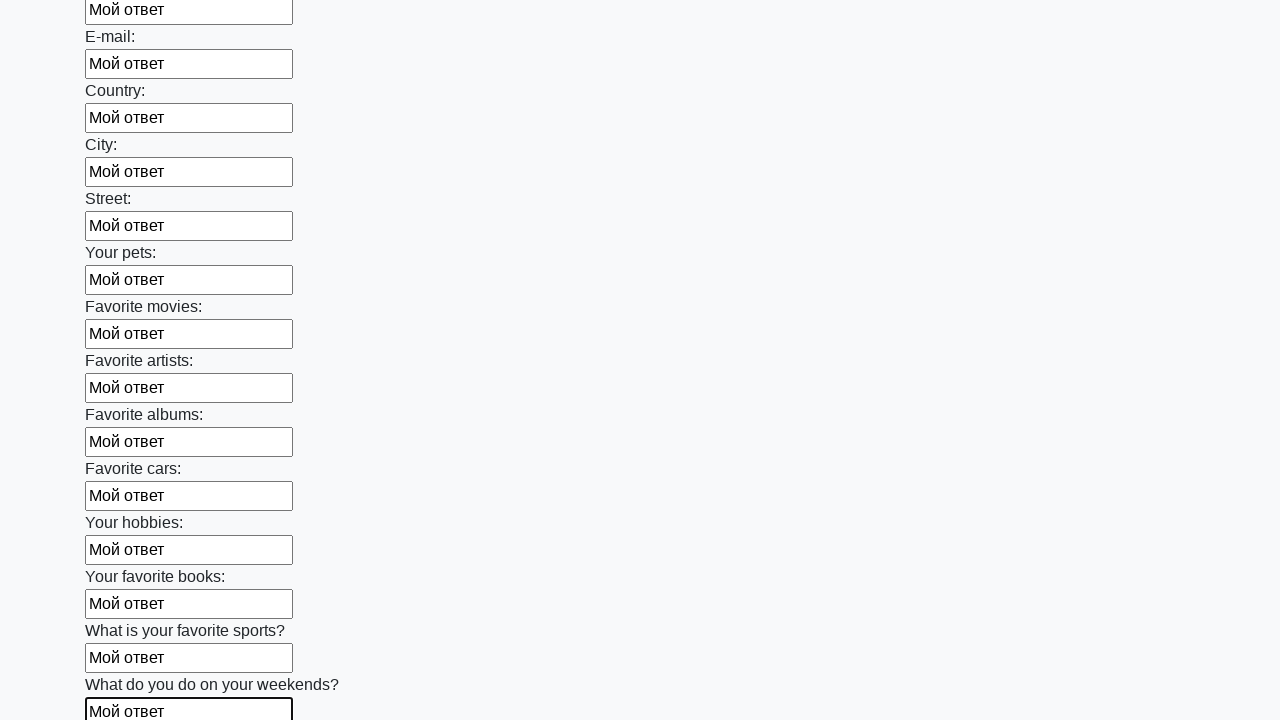

Filled input field with 'Мой ответ' on input >> nth=15
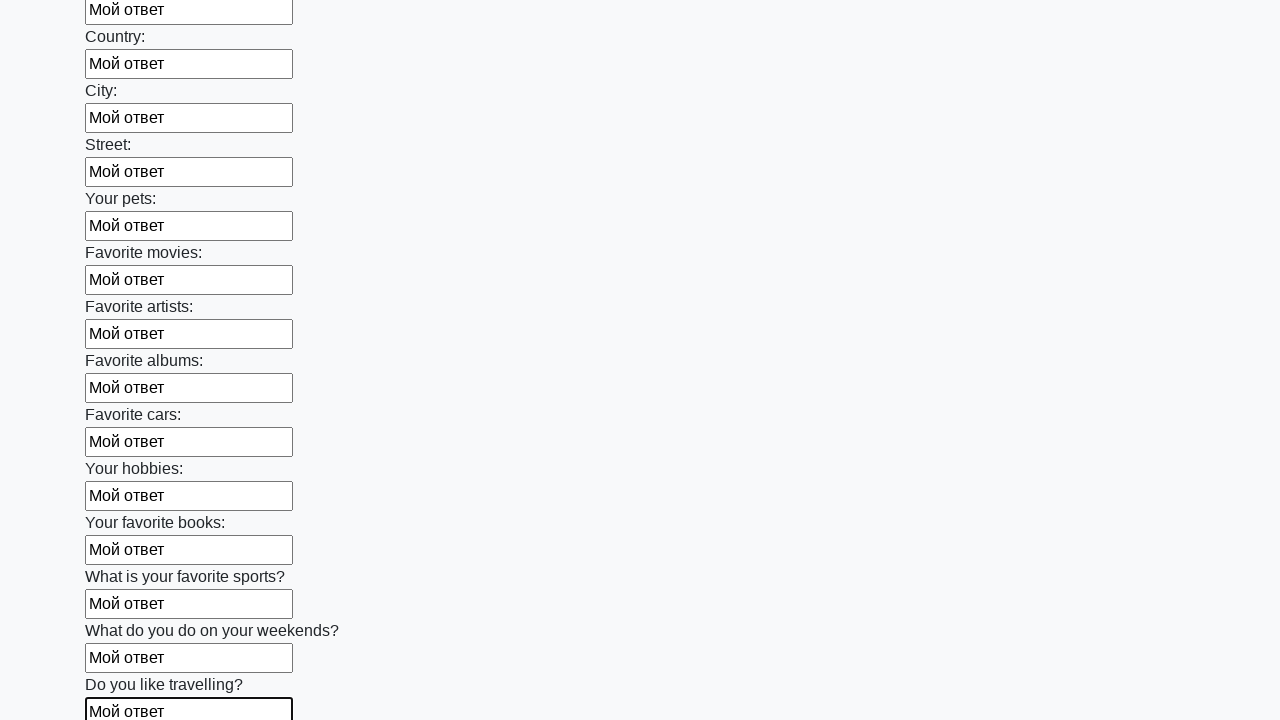

Filled input field with 'Мой ответ' on input >> nth=16
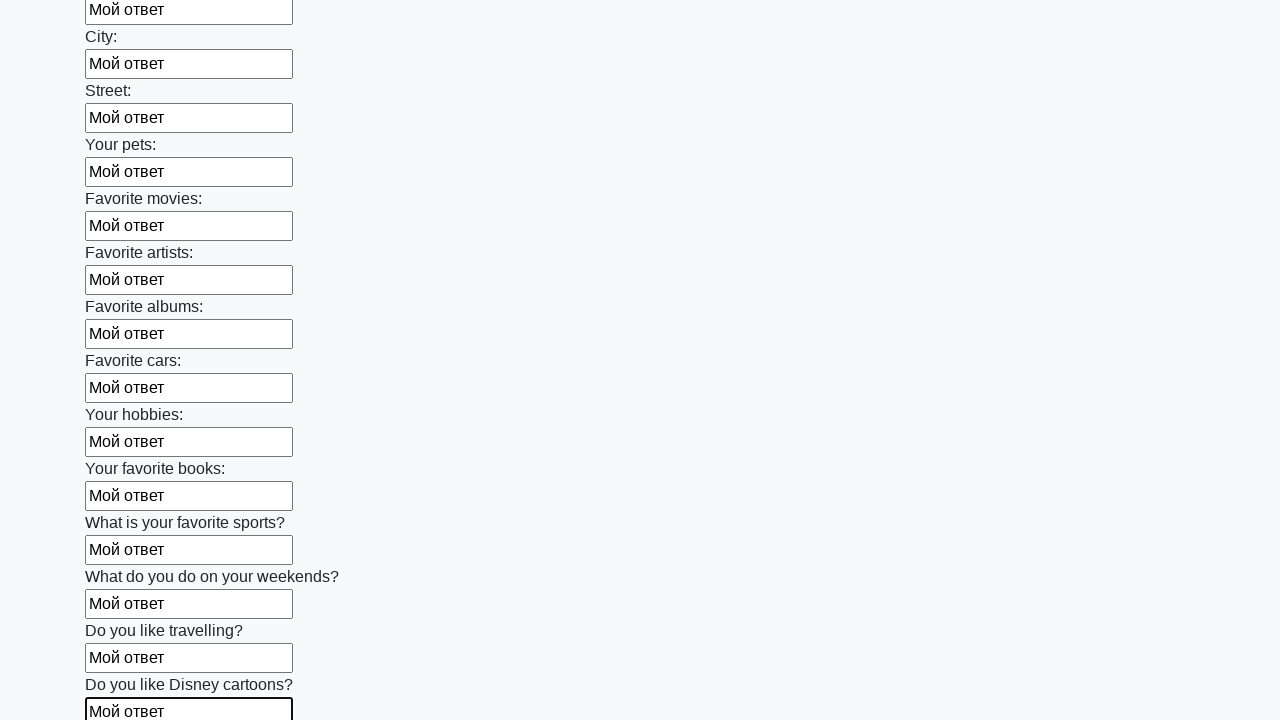

Filled input field with 'Мой ответ' on input >> nth=17
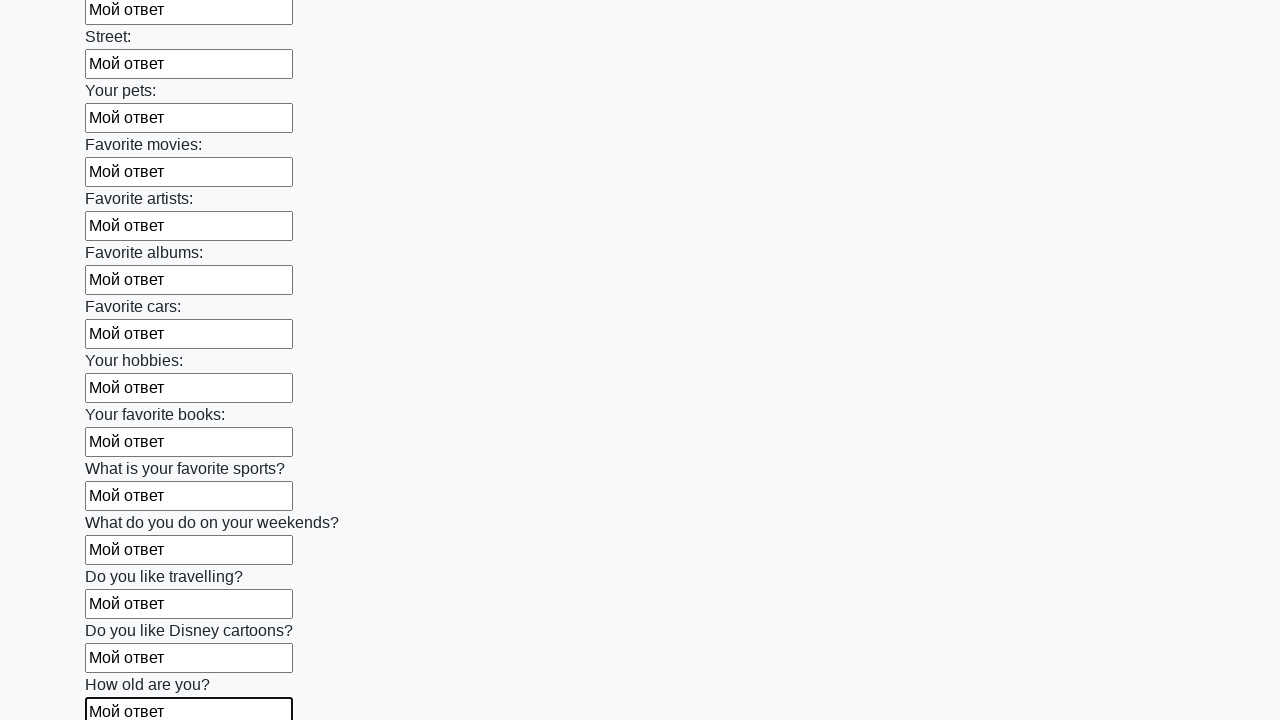

Filled input field with 'Мой ответ' on input >> nth=18
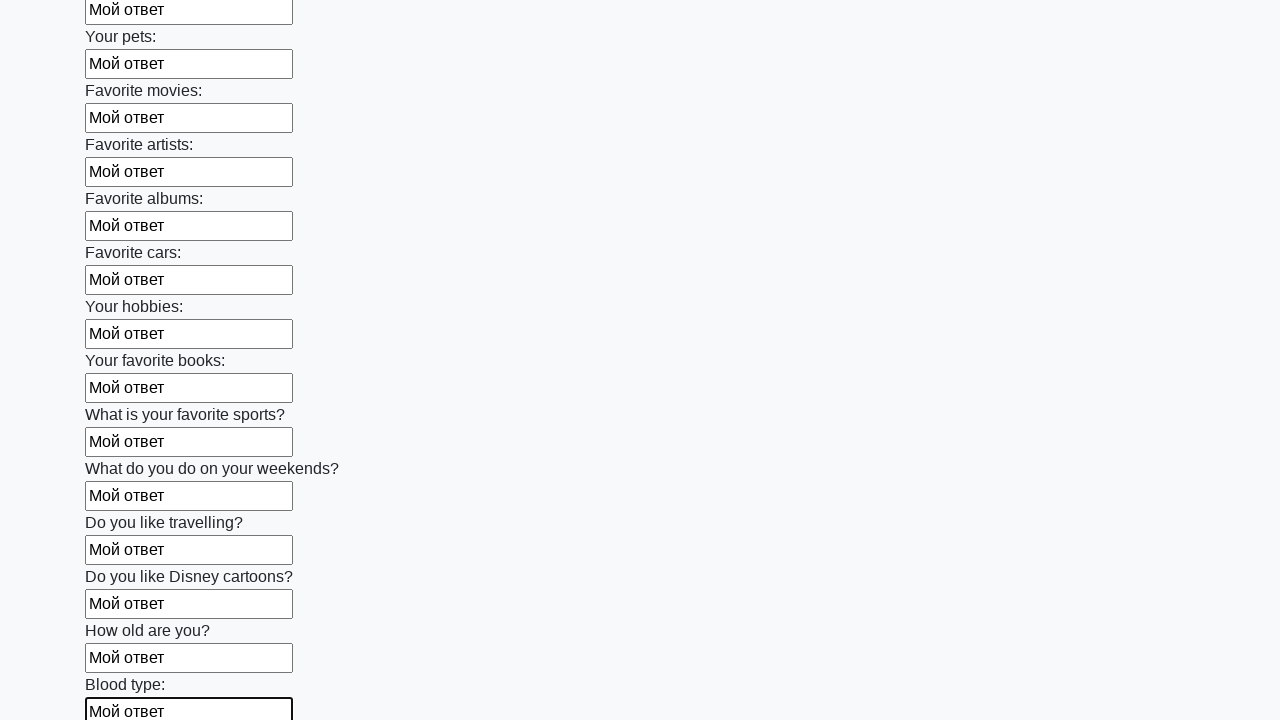

Filled input field with 'Мой ответ' on input >> nth=19
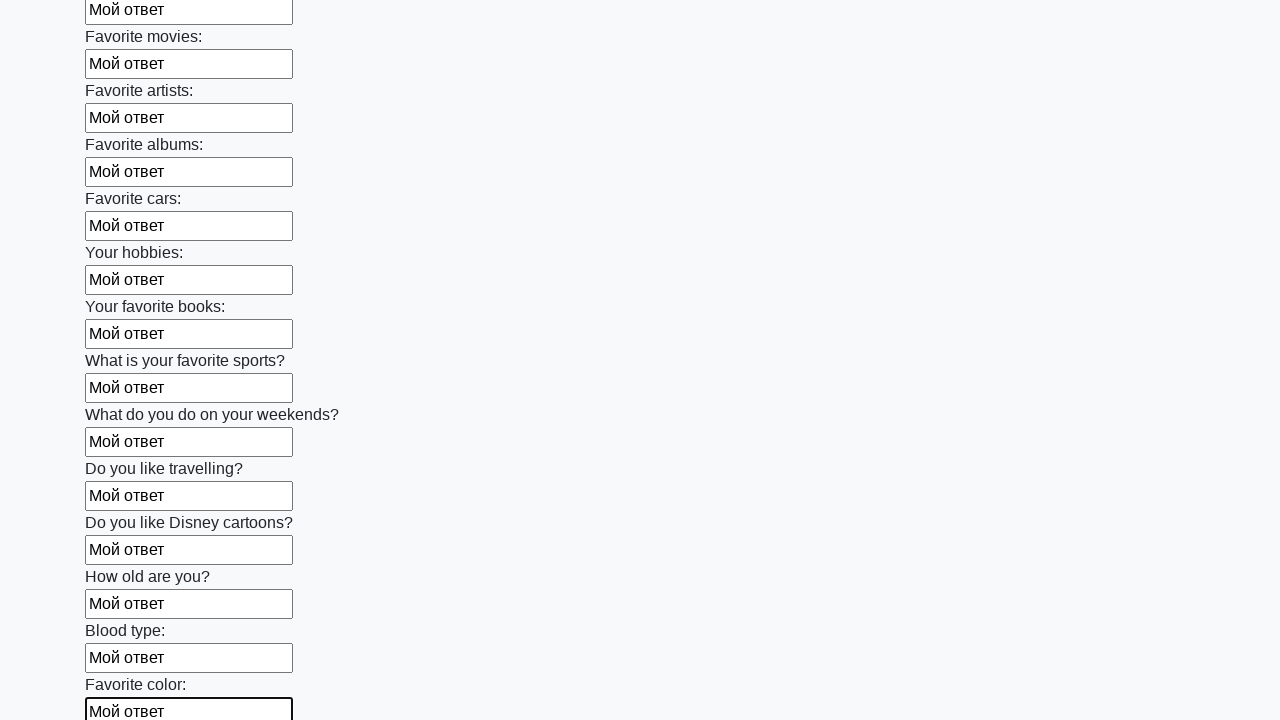

Filled input field with 'Мой ответ' on input >> nth=20
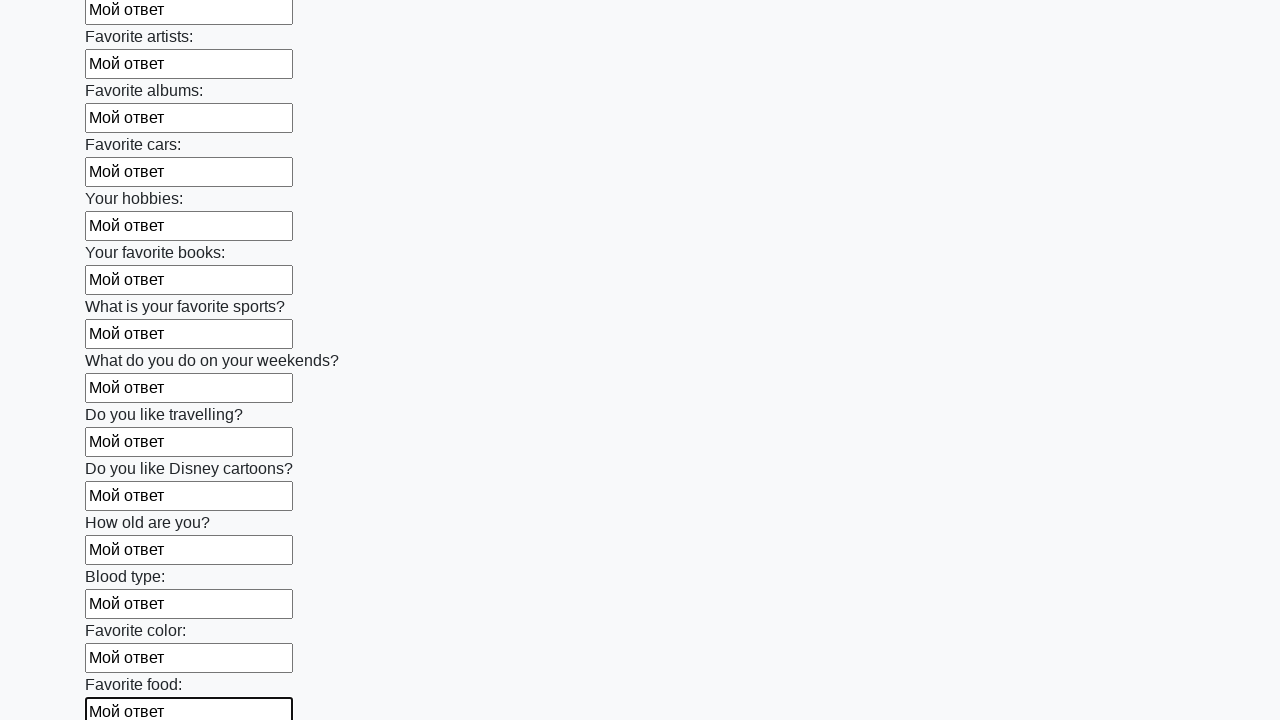

Filled input field with 'Мой ответ' on input >> nth=21
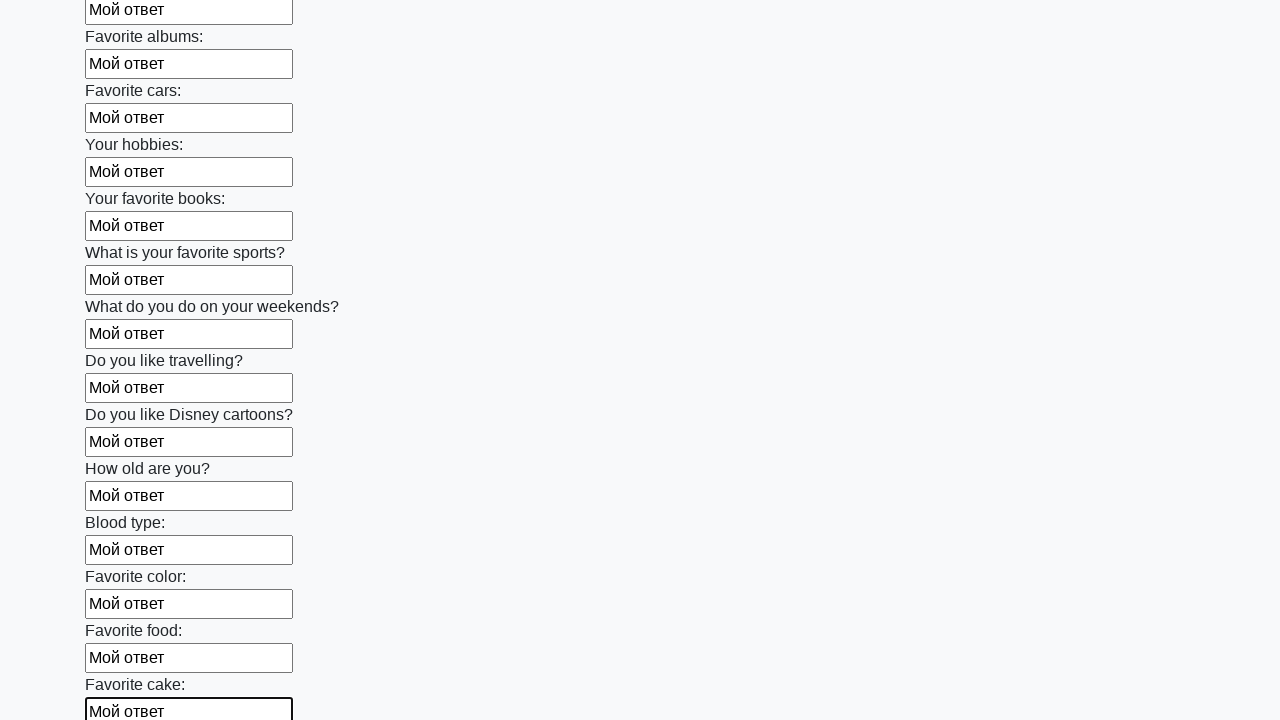

Filled input field with 'Мой ответ' on input >> nth=22
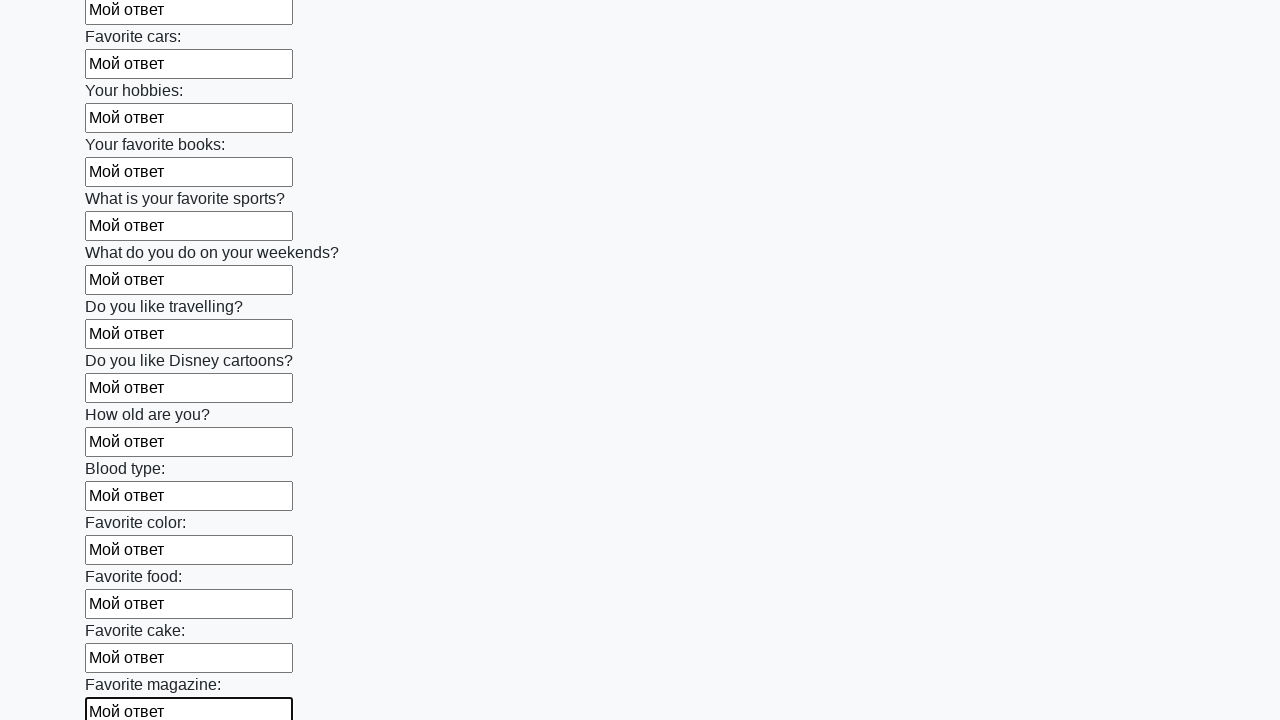

Filled input field with 'Мой ответ' on input >> nth=23
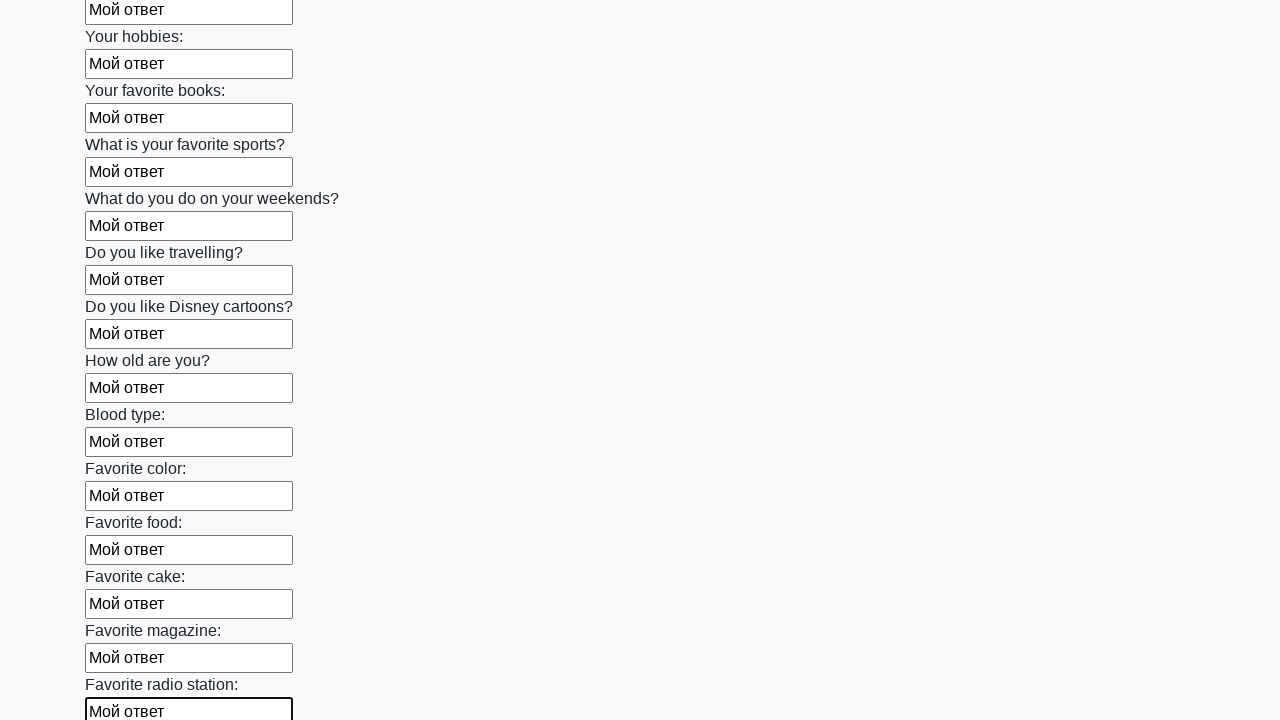

Filled input field with 'Мой ответ' on input >> nth=24
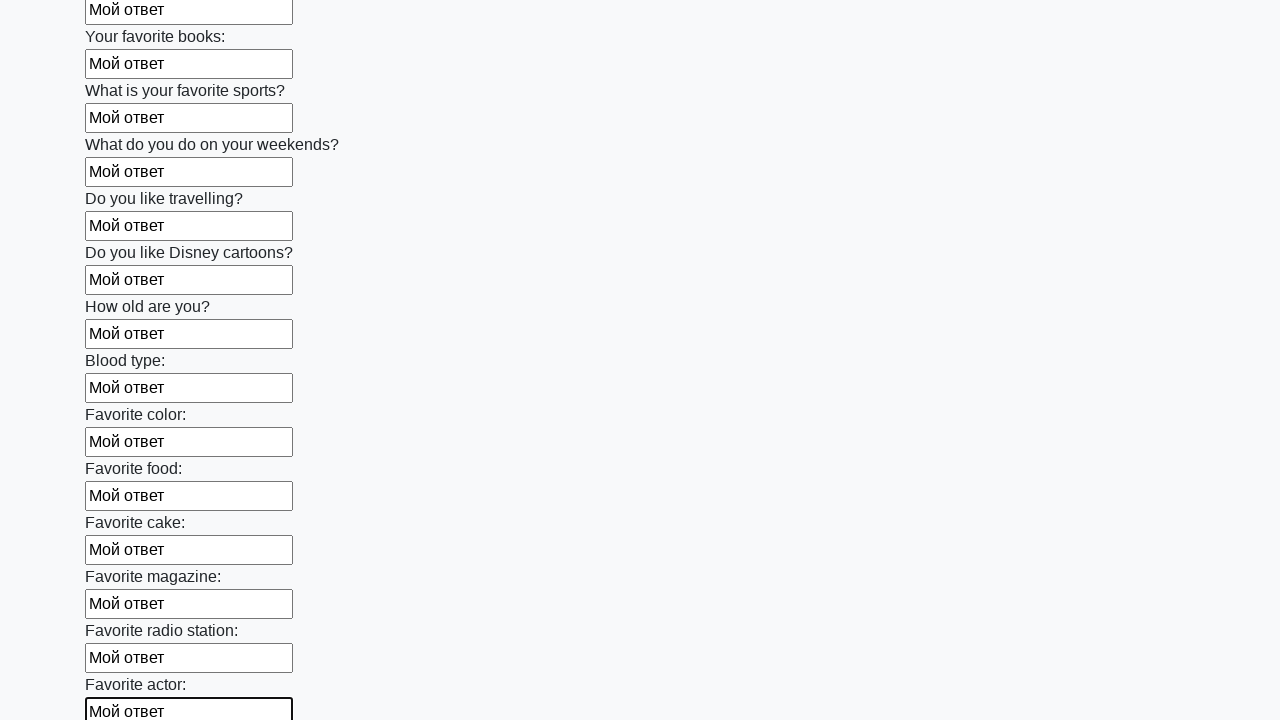

Filled input field with 'Мой ответ' on input >> nth=25
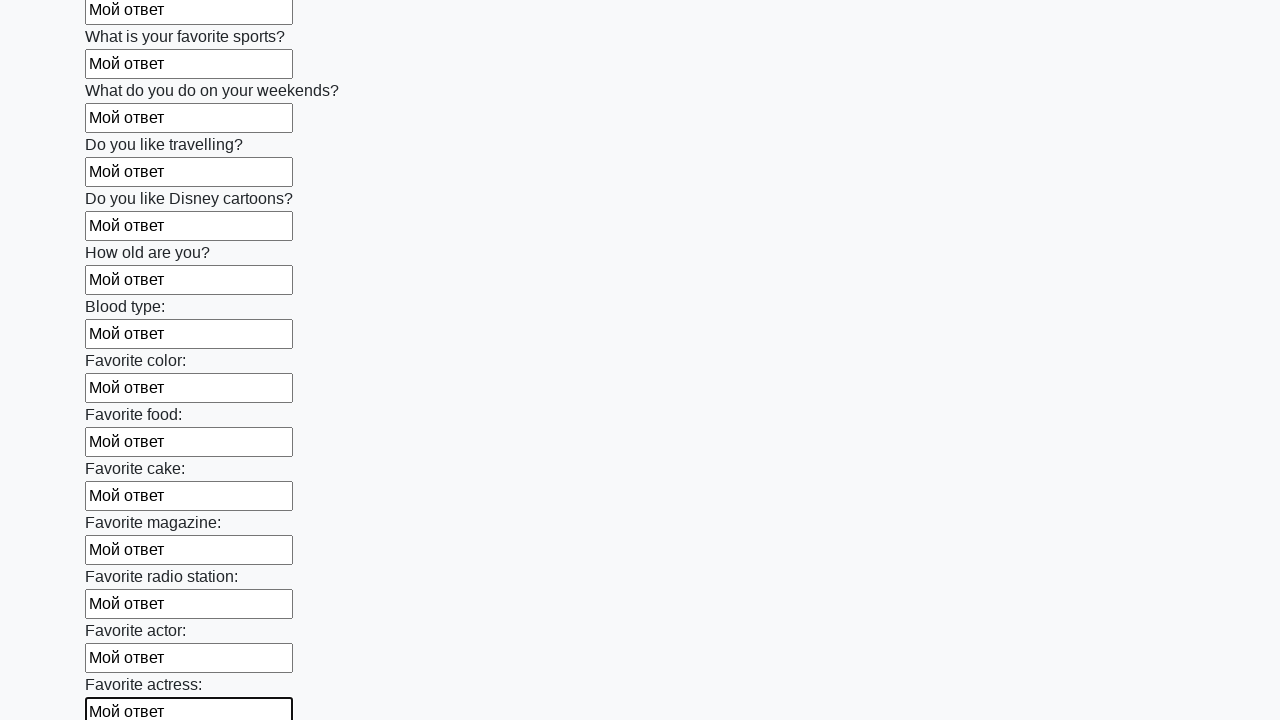

Filled input field with 'Мой ответ' on input >> nth=26
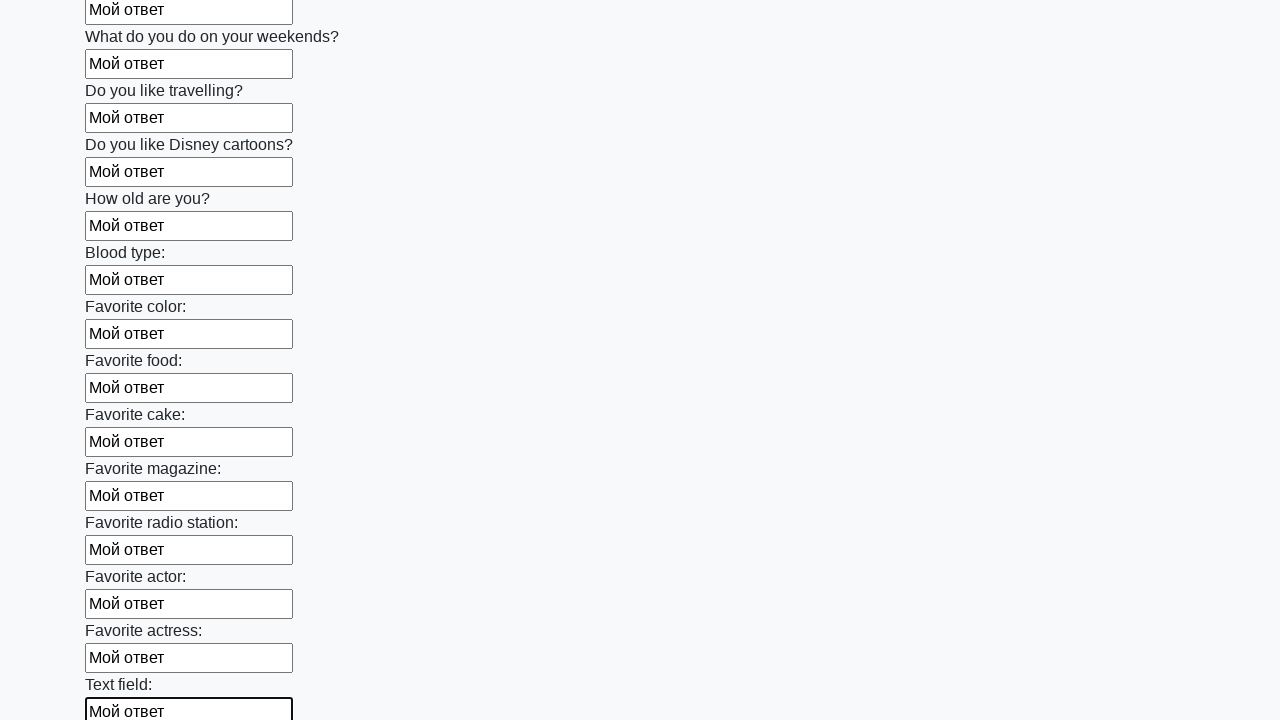

Filled input field with 'Мой ответ' on input >> nth=27
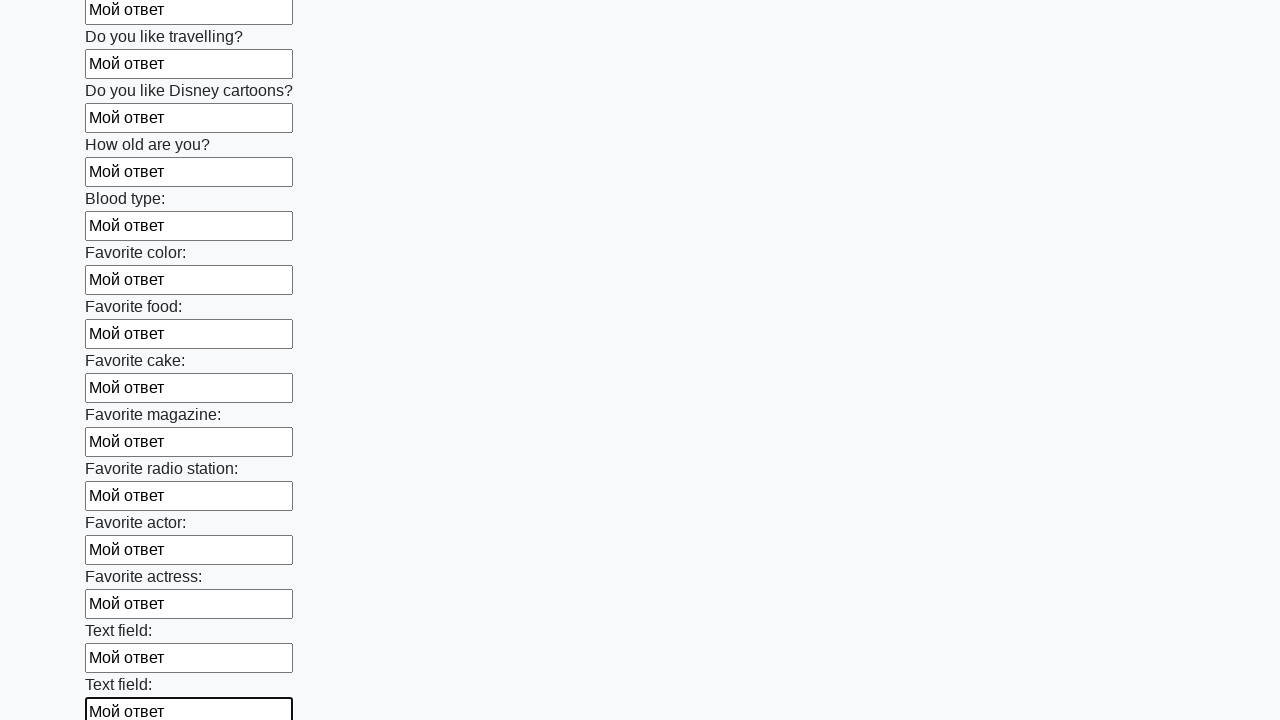

Filled input field with 'Мой ответ' on input >> nth=28
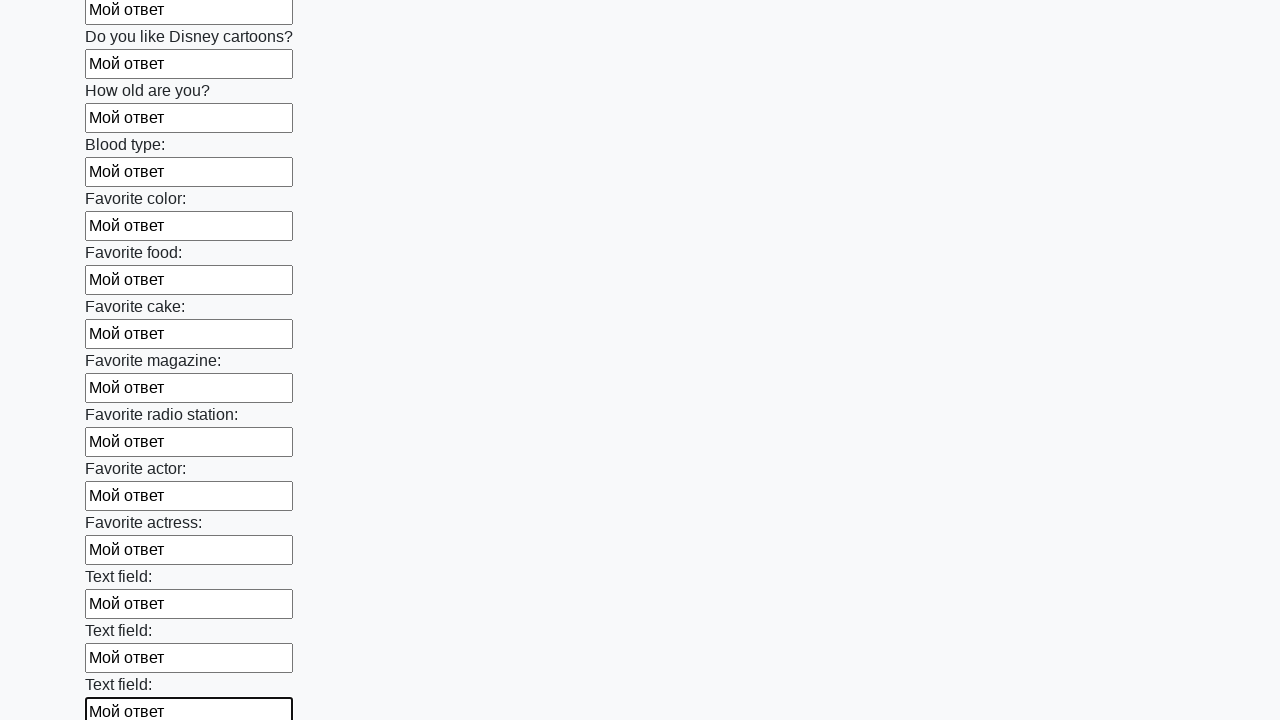

Filled input field with 'Мой ответ' on input >> nth=29
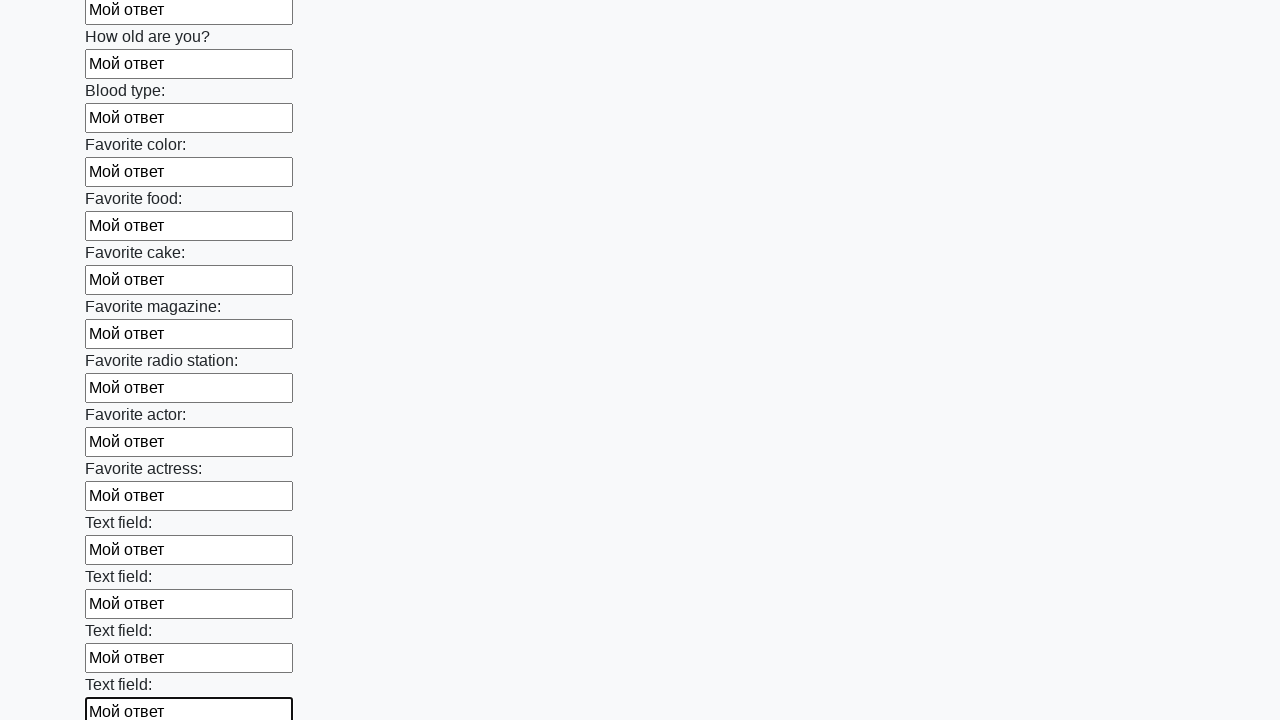

Filled input field with 'Мой ответ' on input >> nth=30
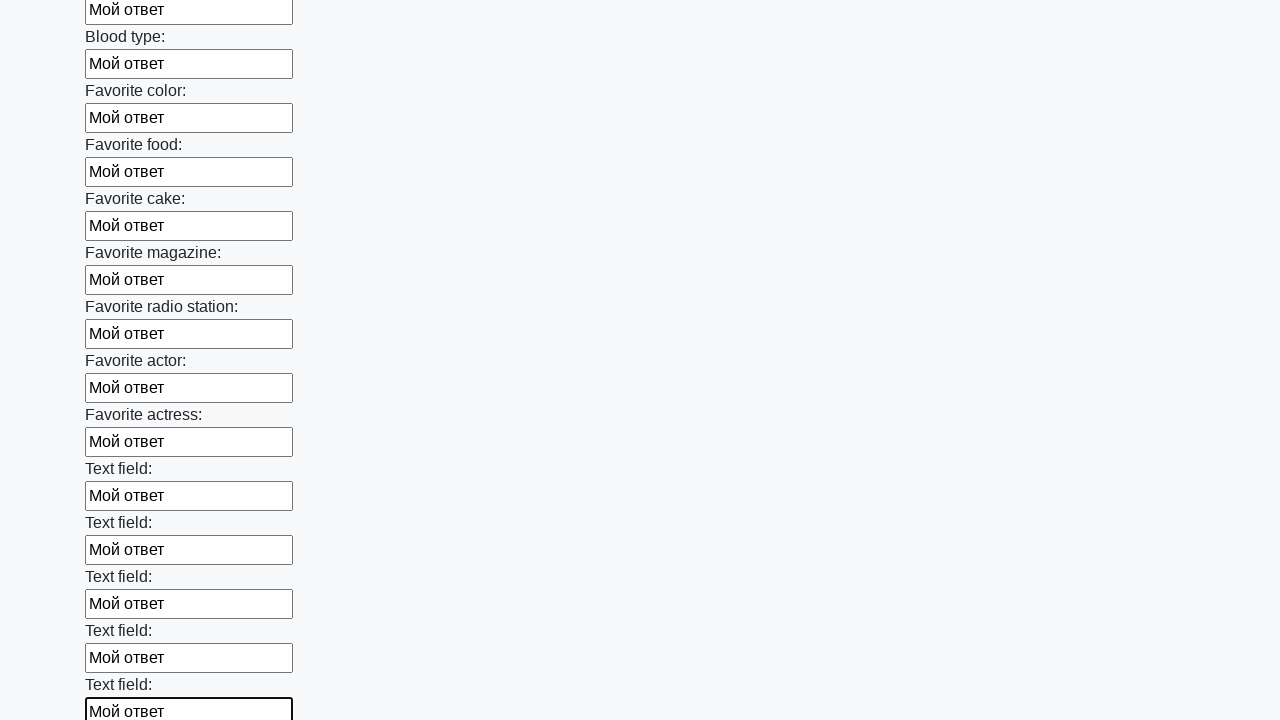

Filled input field with 'Мой ответ' on input >> nth=31
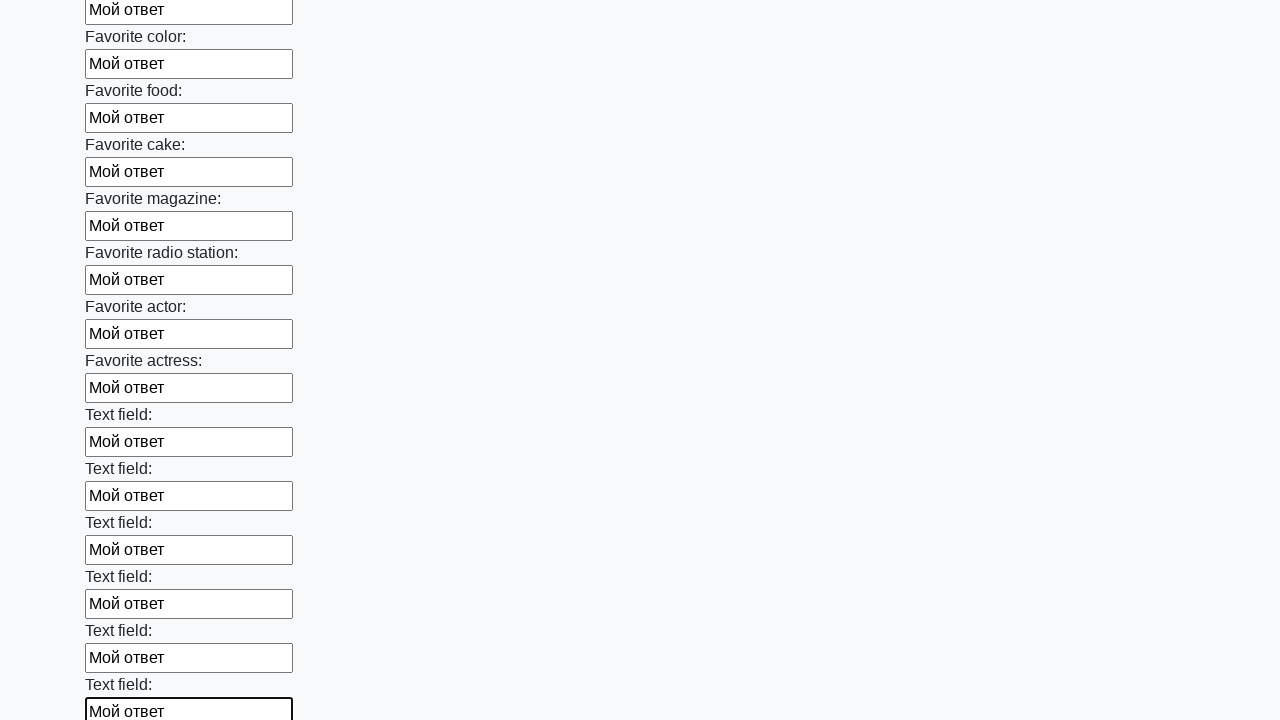

Filled input field with 'Мой ответ' on input >> nth=32
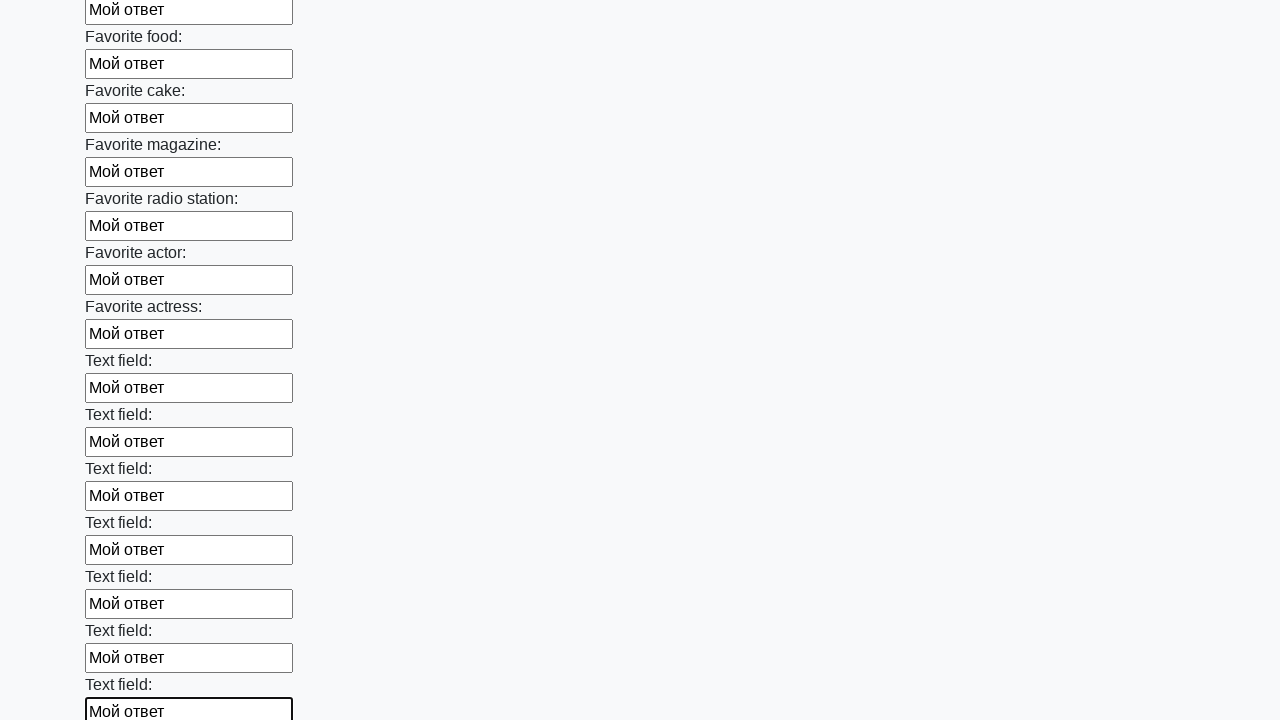

Filled input field with 'Мой ответ' on input >> nth=33
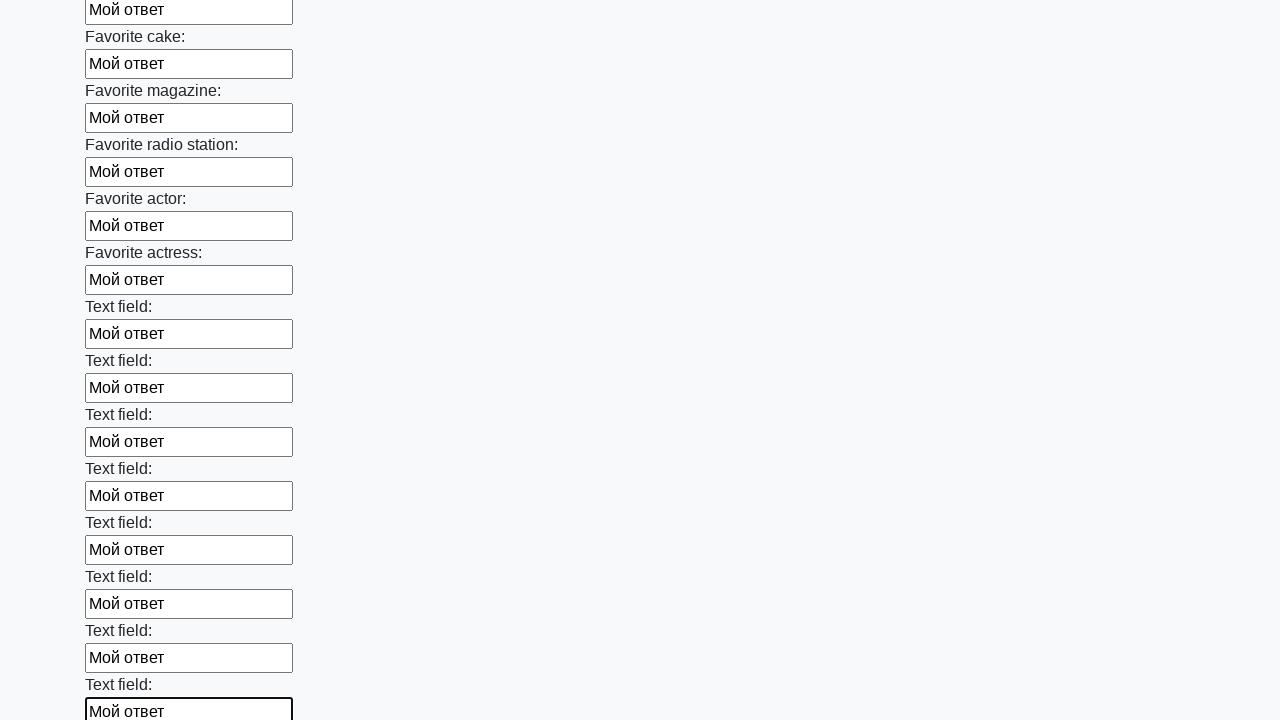

Filled input field with 'Мой ответ' on input >> nth=34
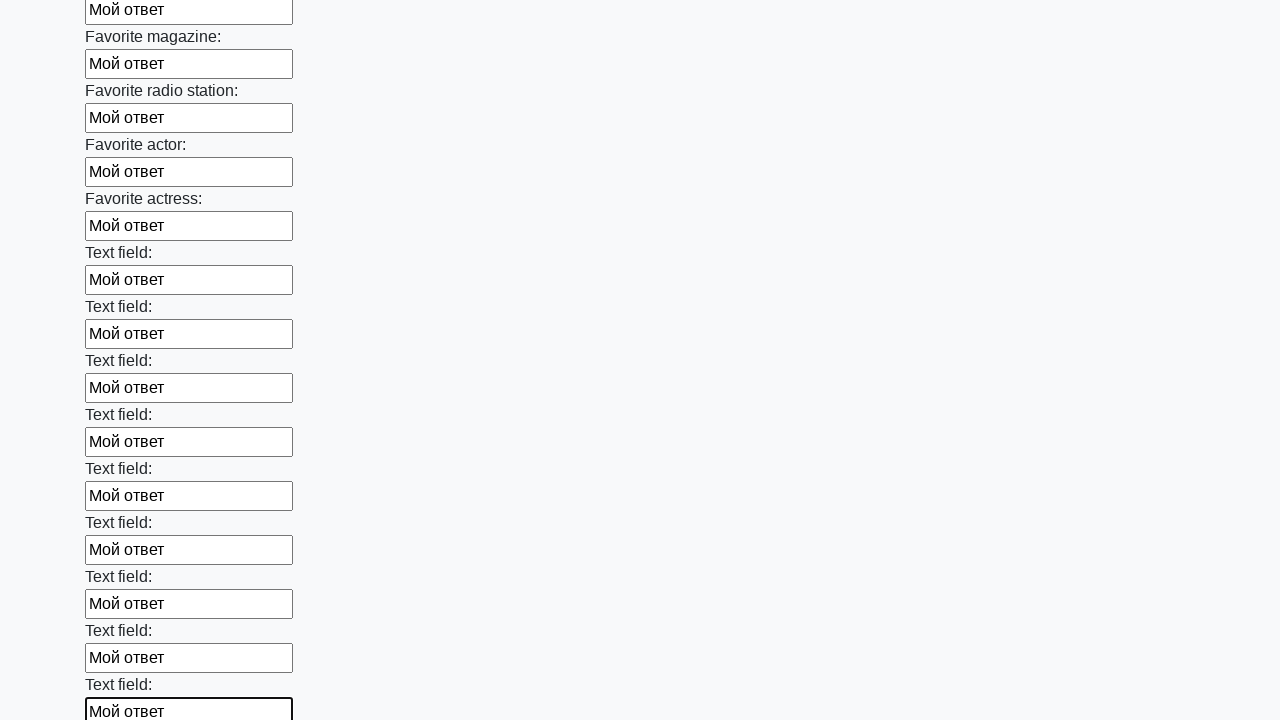

Filled input field with 'Мой ответ' on input >> nth=35
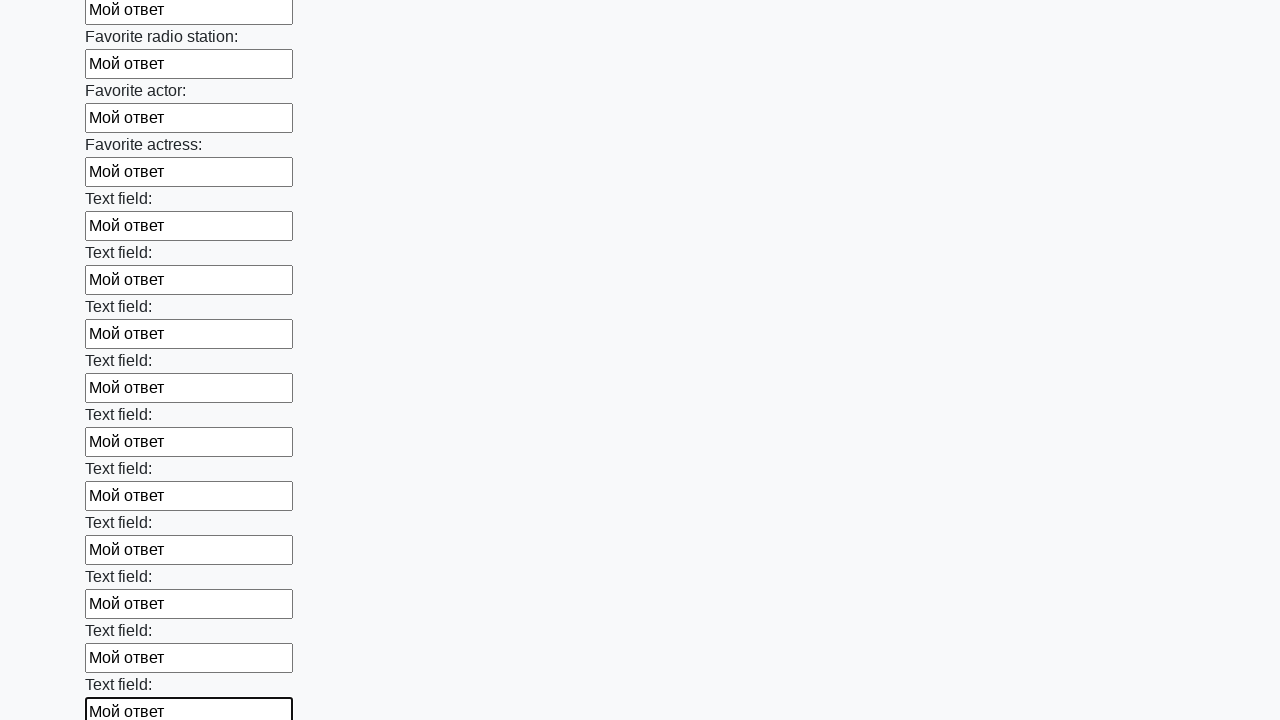

Filled input field with 'Мой ответ' on input >> nth=36
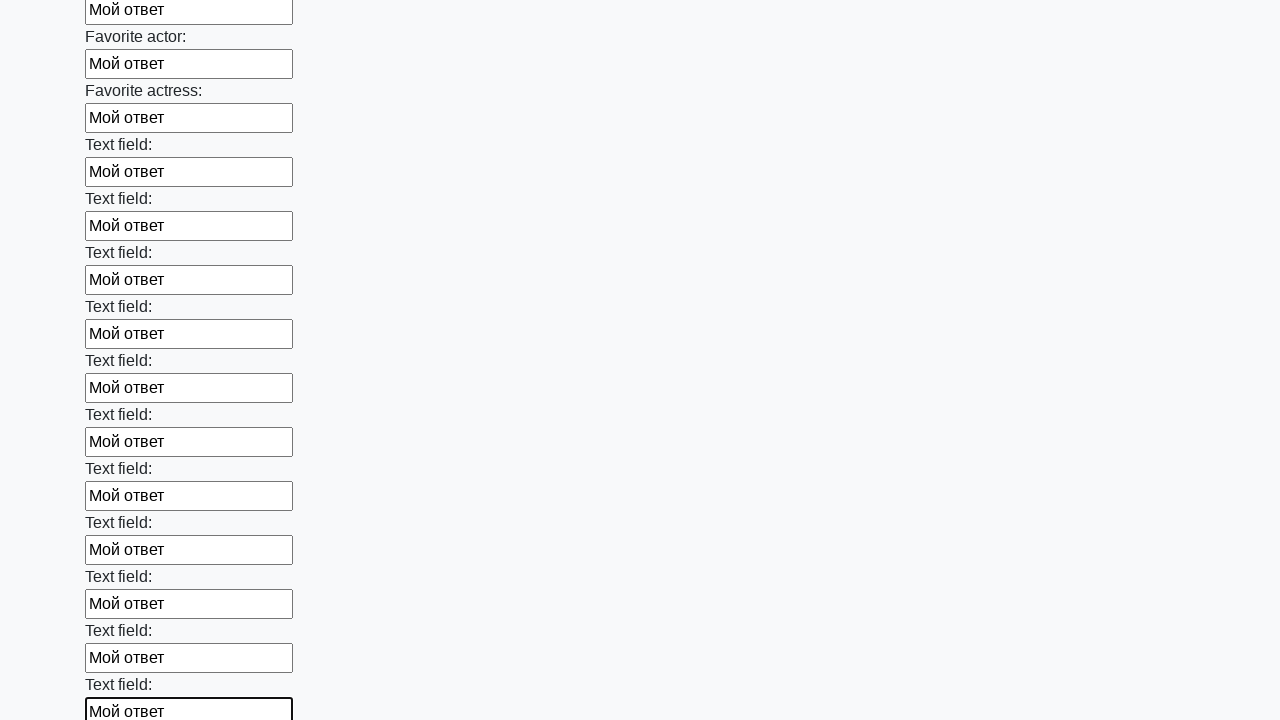

Filled input field with 'Мой ответ' on input >> nth=37
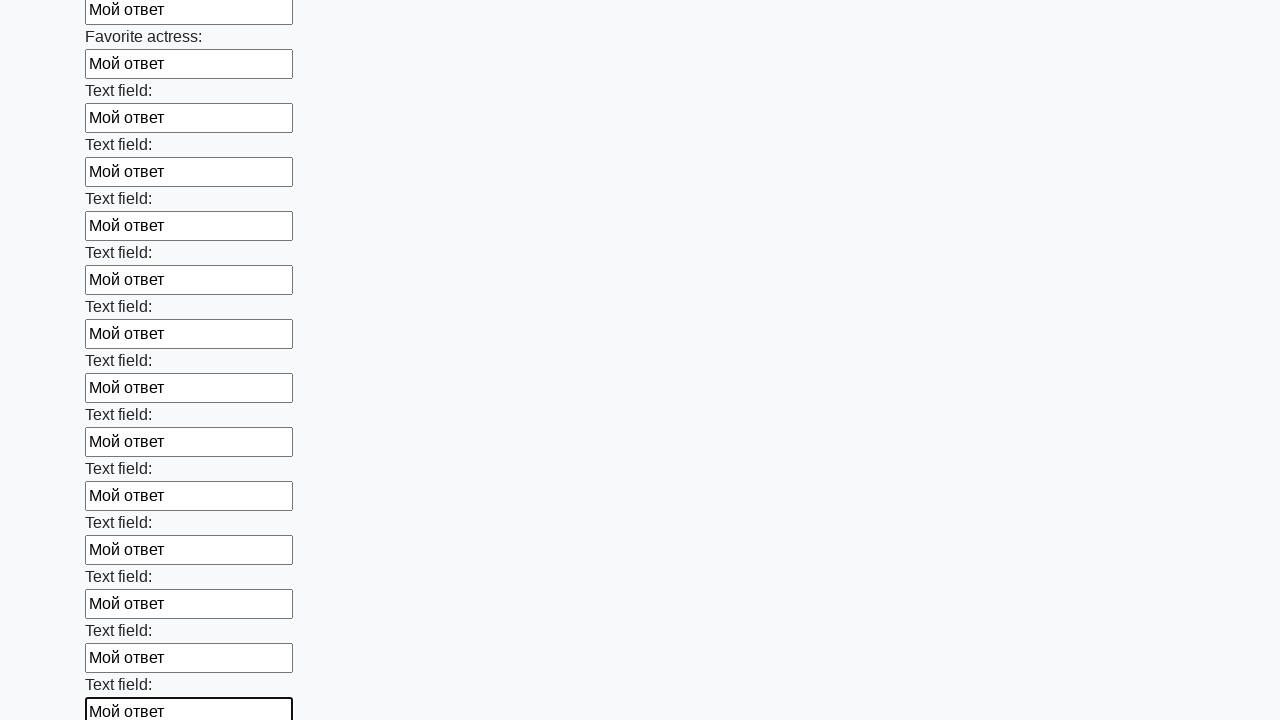

Filled input field with 'Мой ответ' on input >> nth=38
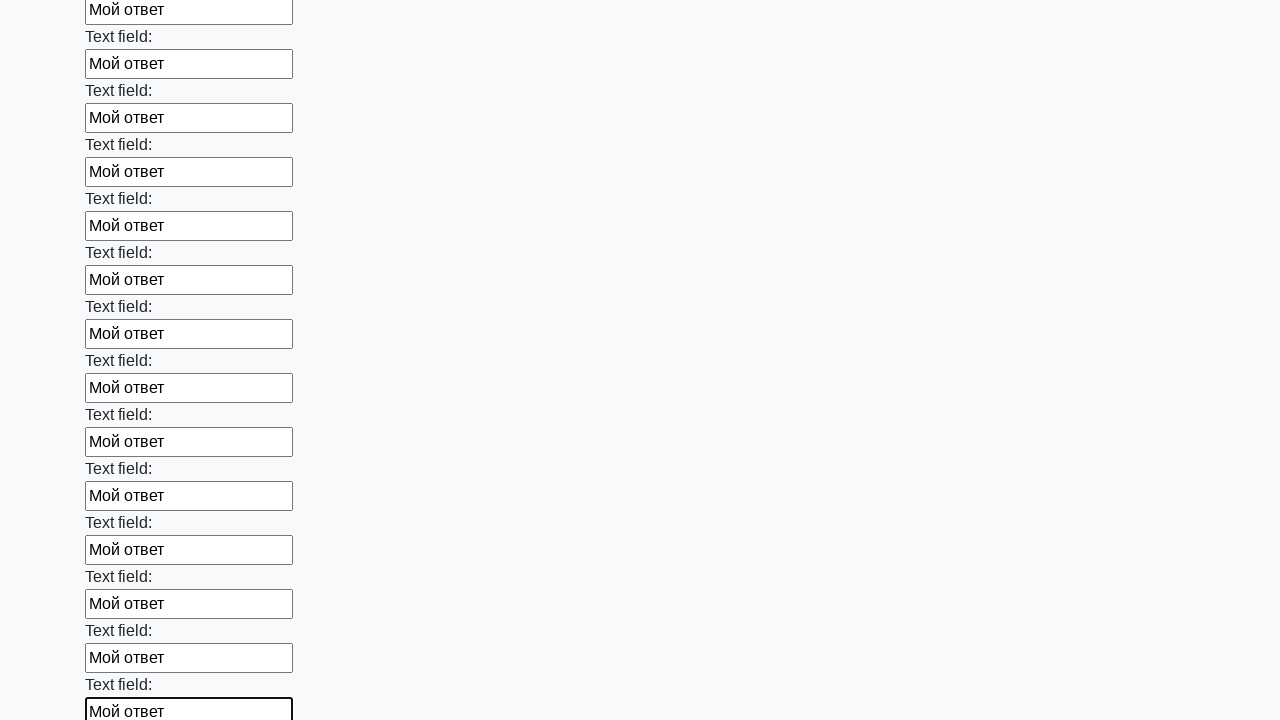

Filled input field with 'Мой ответ' on input >> nth=39
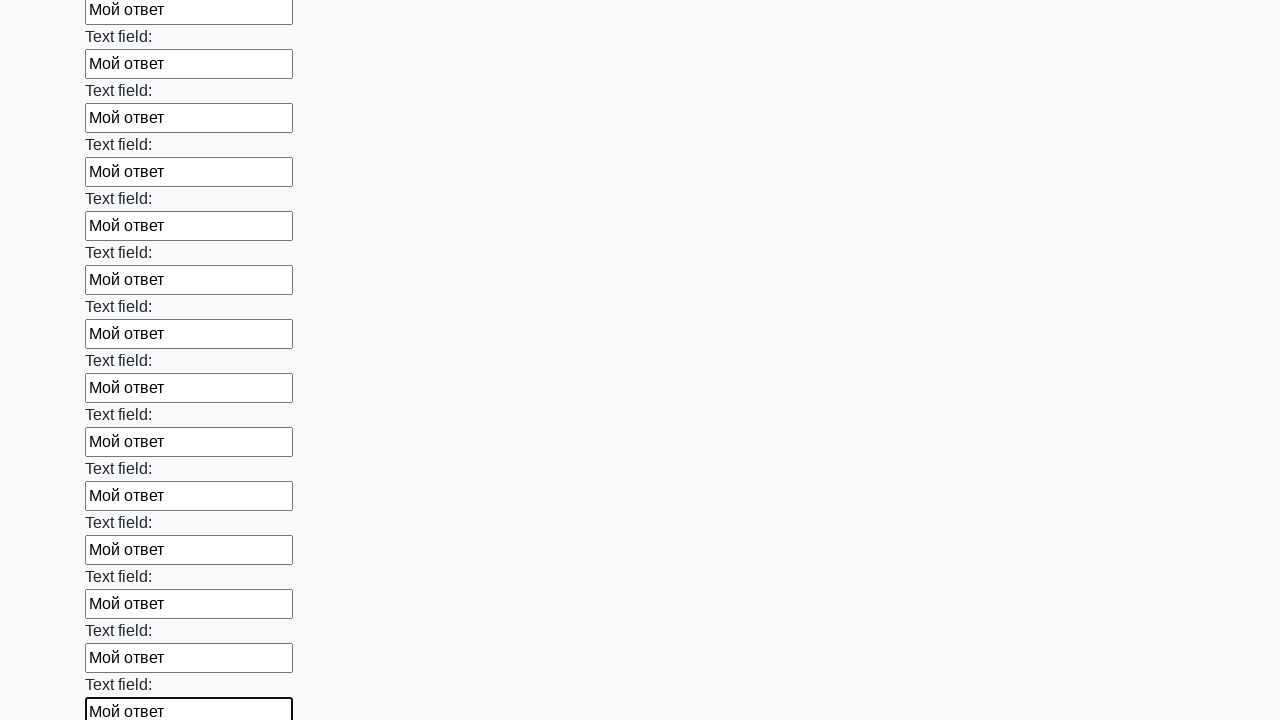

Filled input field with 'Мой ответ' on input >> nth=40
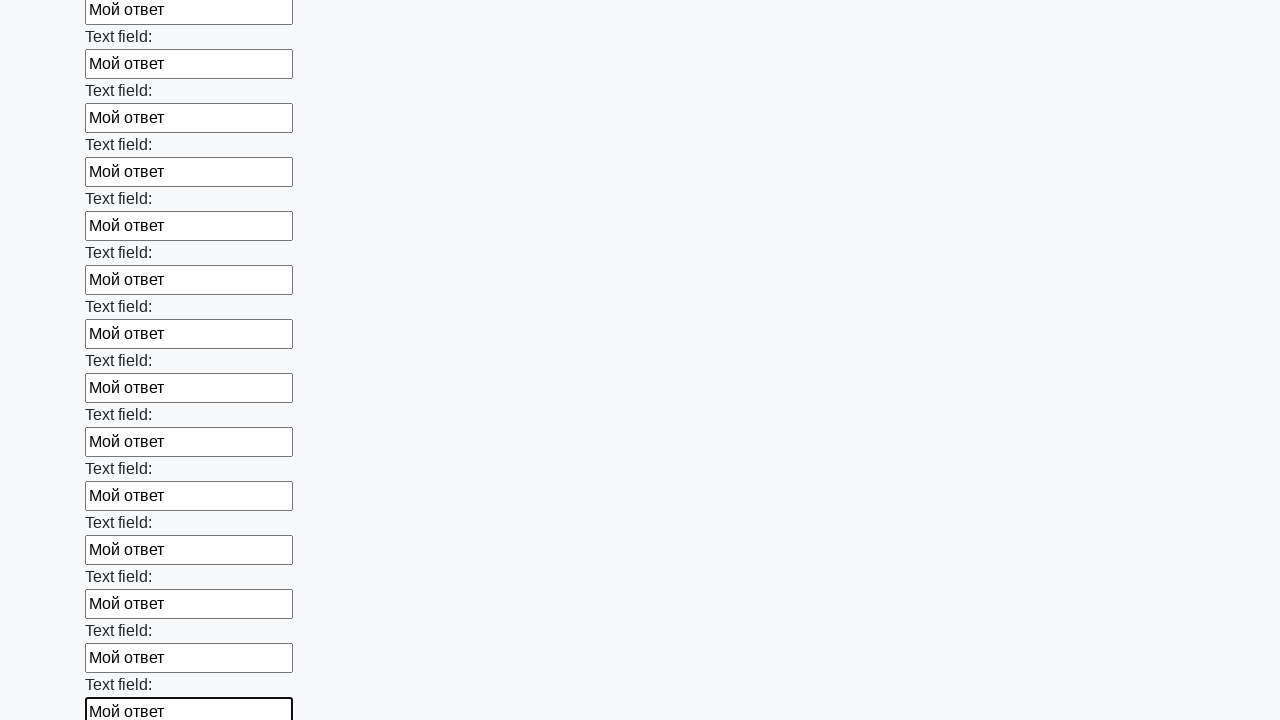

Filled input field with 'Мой ответ' on input >> nth=41
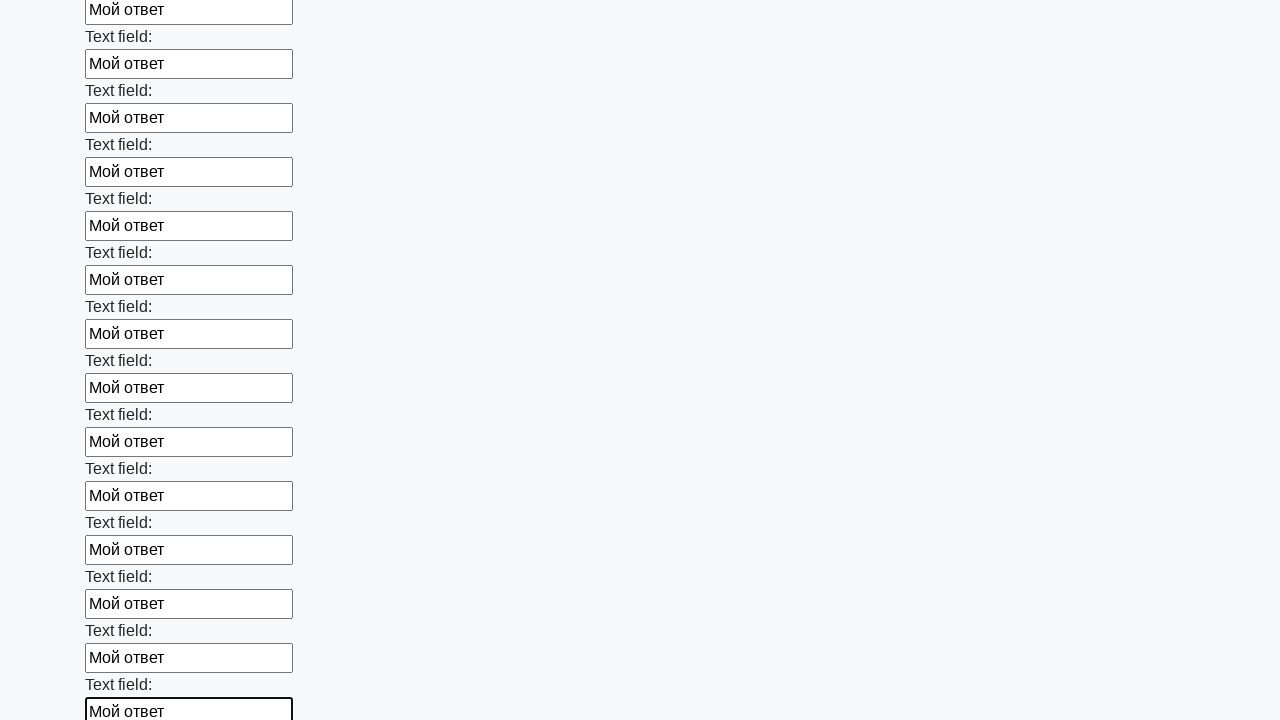

Filled input field with 'Мой ответ' on input >> nth=42
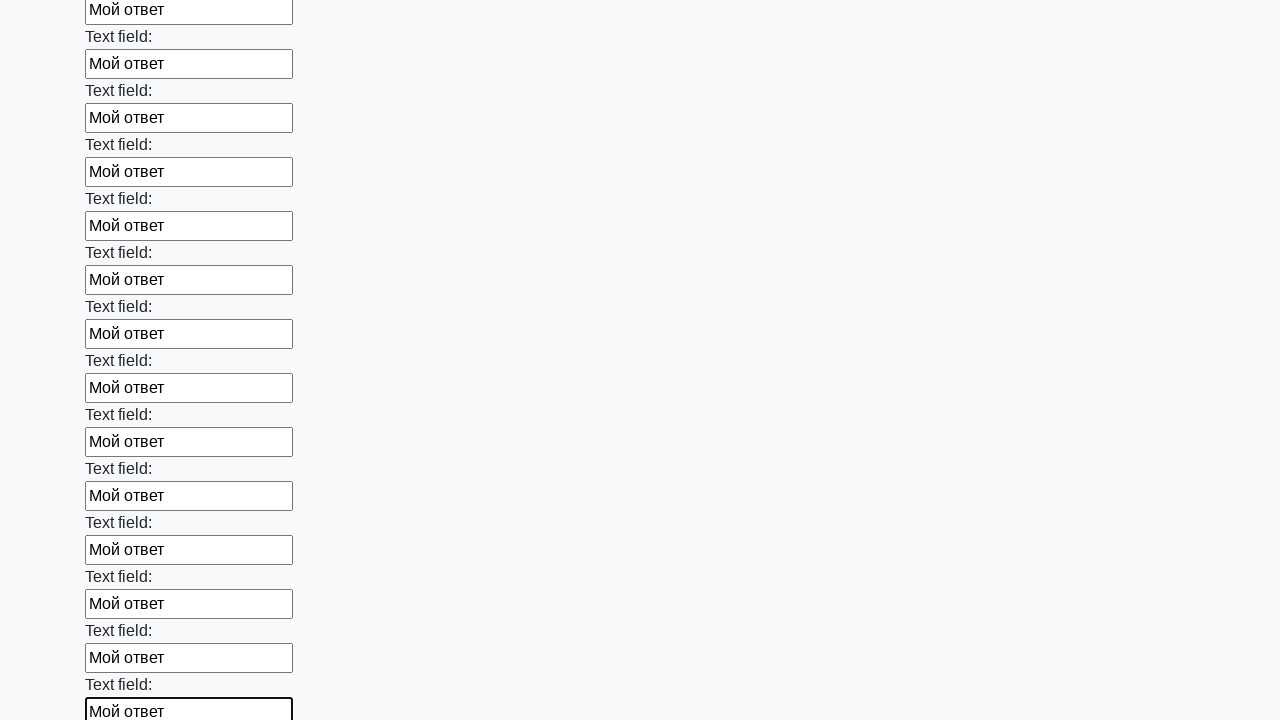

Filled input field with 'Мой ответ' on input >> nth=43
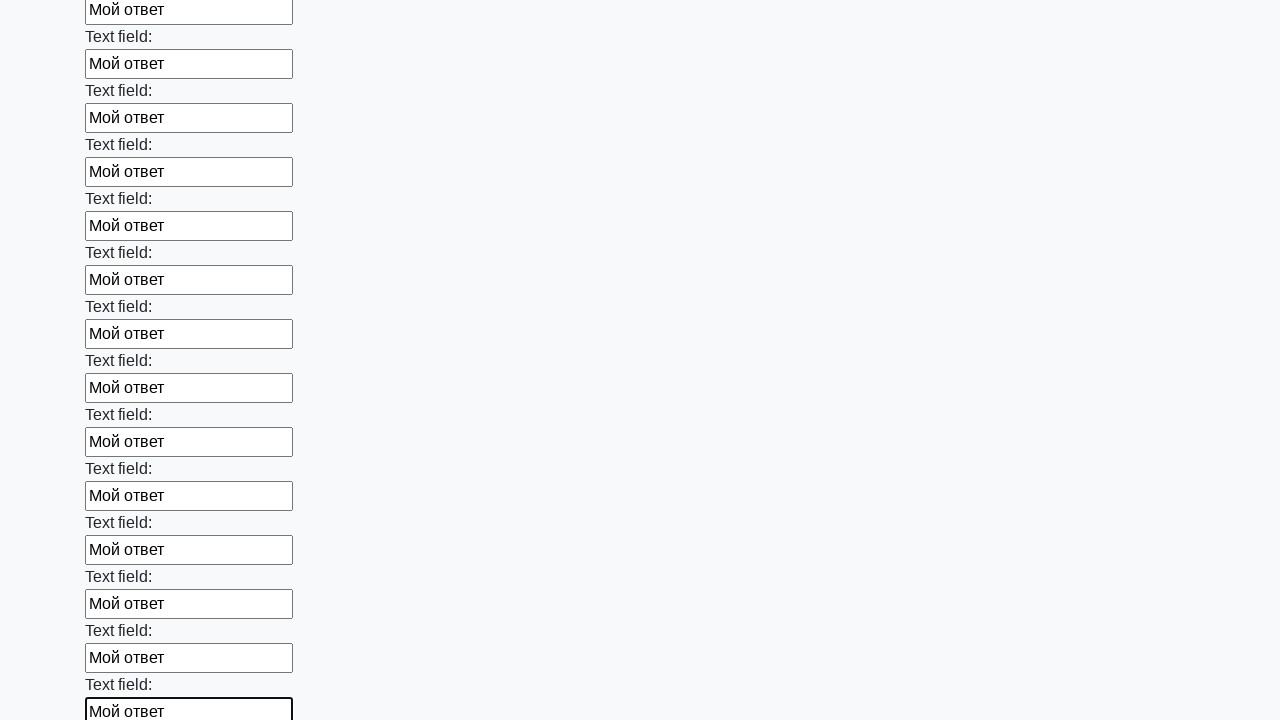

Filled input field with 'Мой ответ' on input >> nth=44
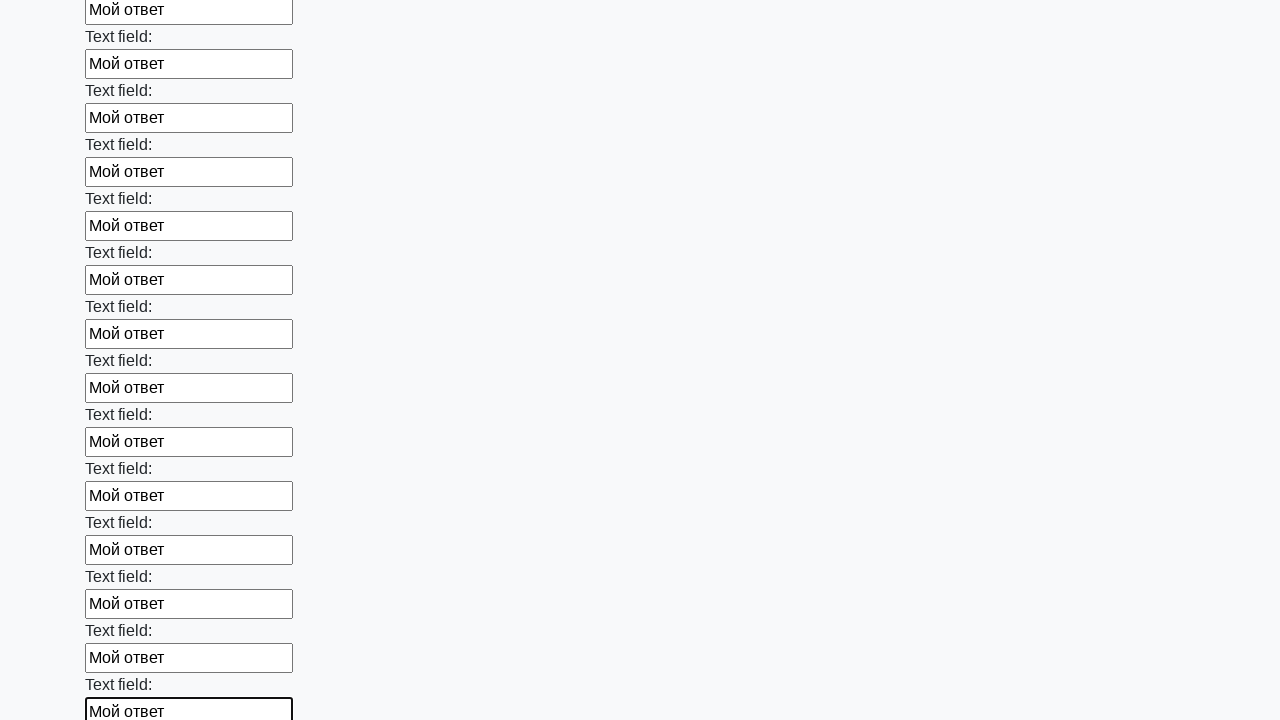

Filled input field with 'Мой ответ' on input >> nth=45
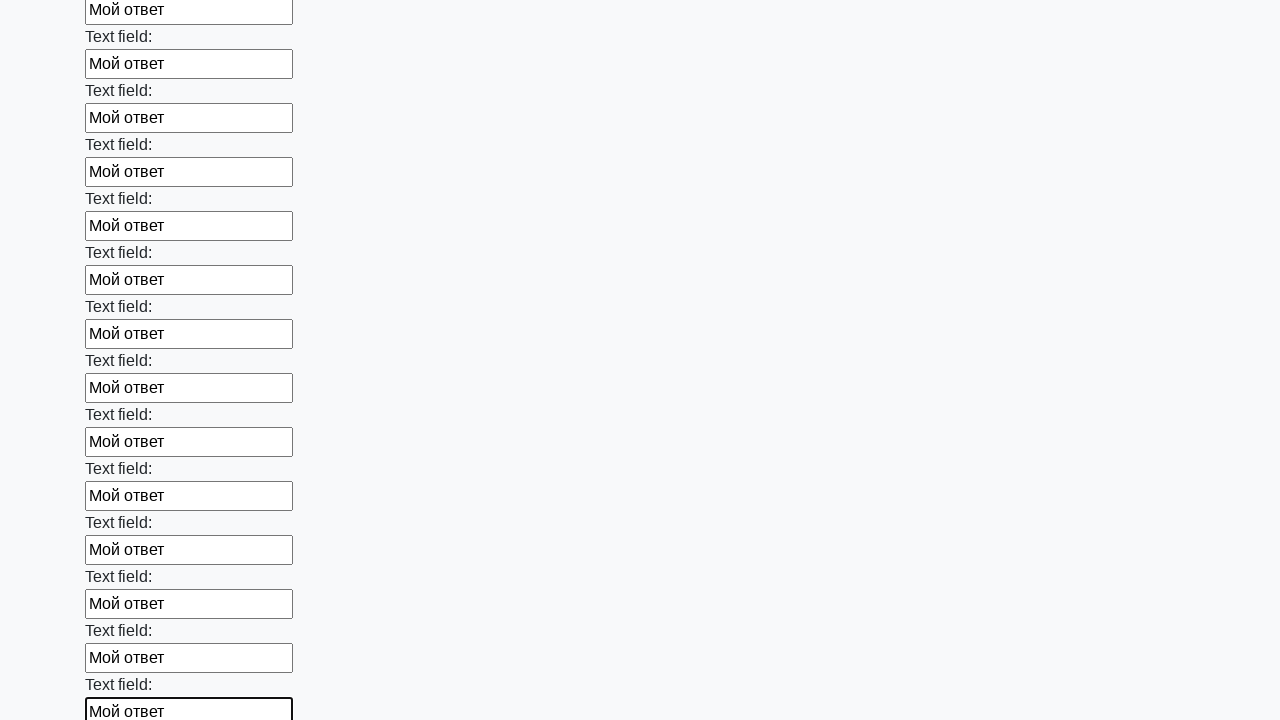

Filled input field with 'Мой ответ' on input >> nth=46
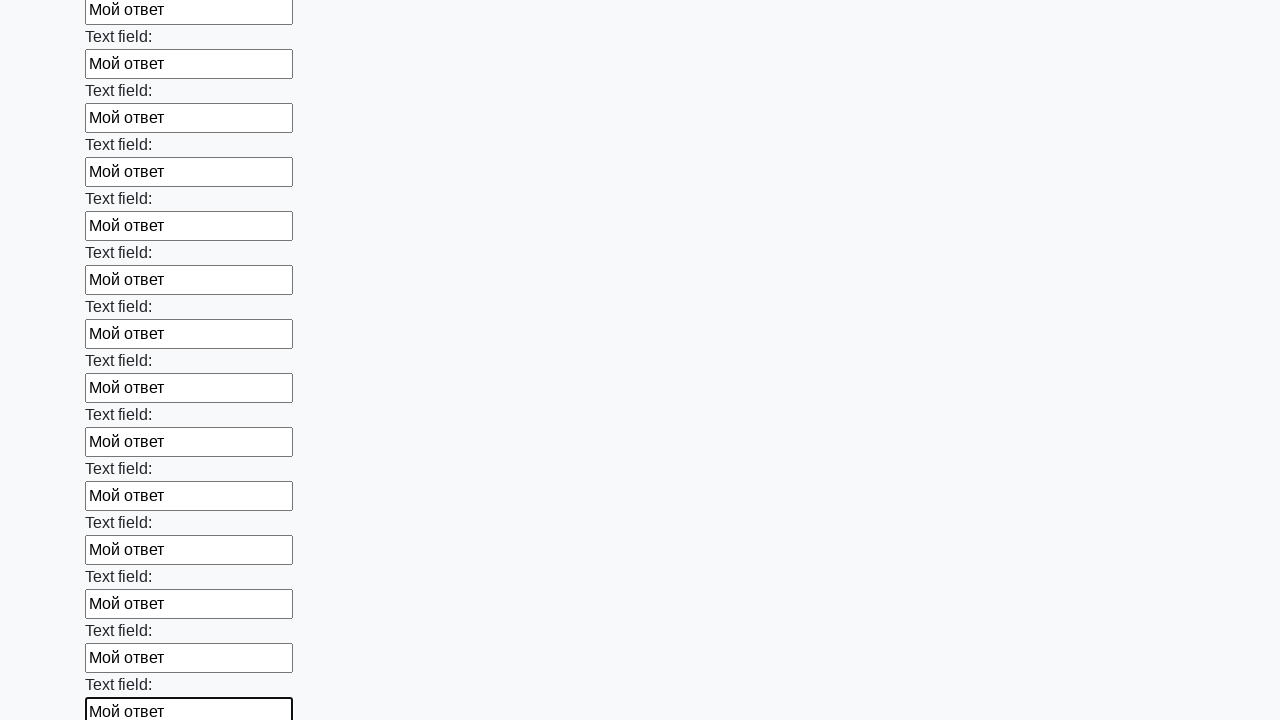

Filled input field with 'Мой ответ' on input >> nth=47
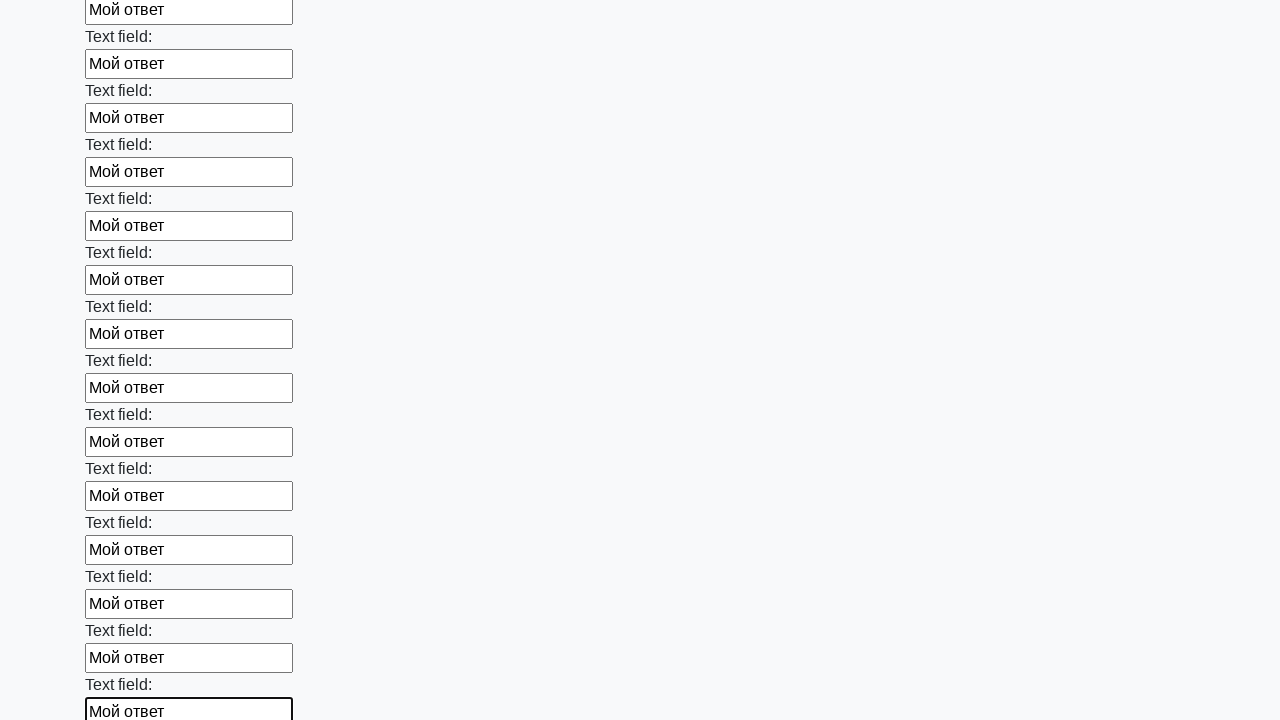

Filled input field with 'Мой ответ' on input >> nth=48
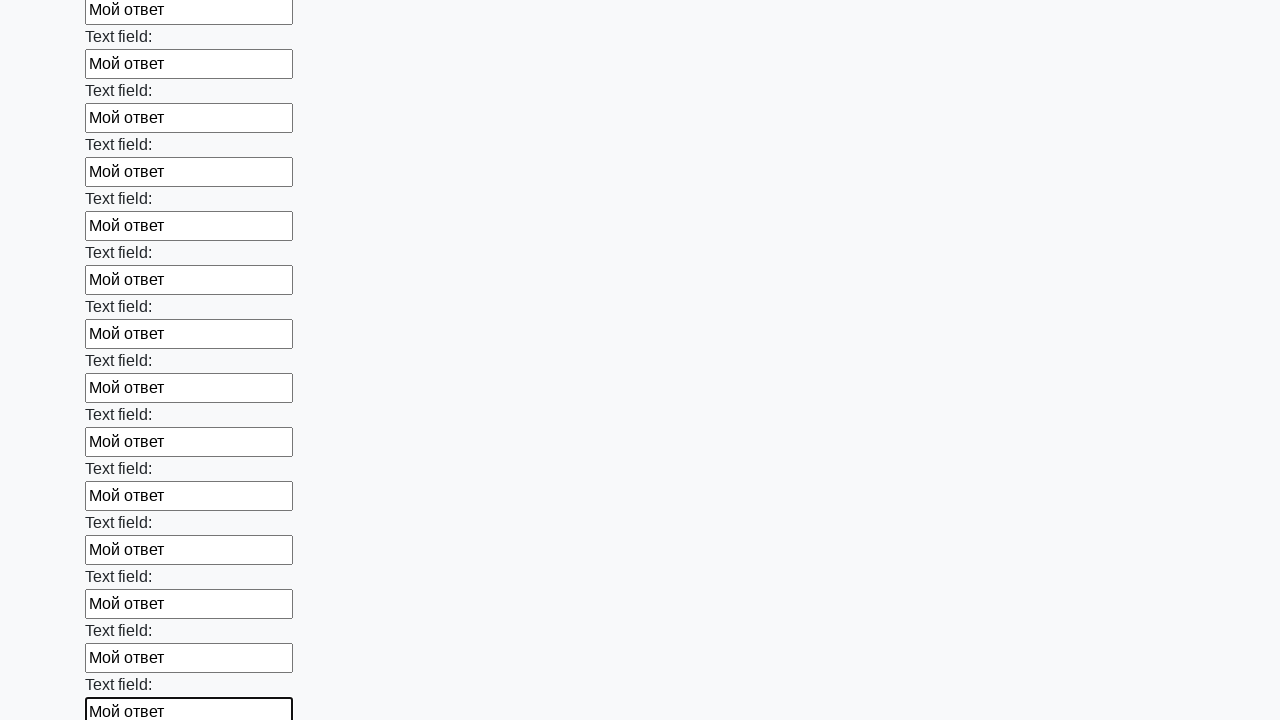

Filled input field with 'Мой ответ' on input >> nth=49
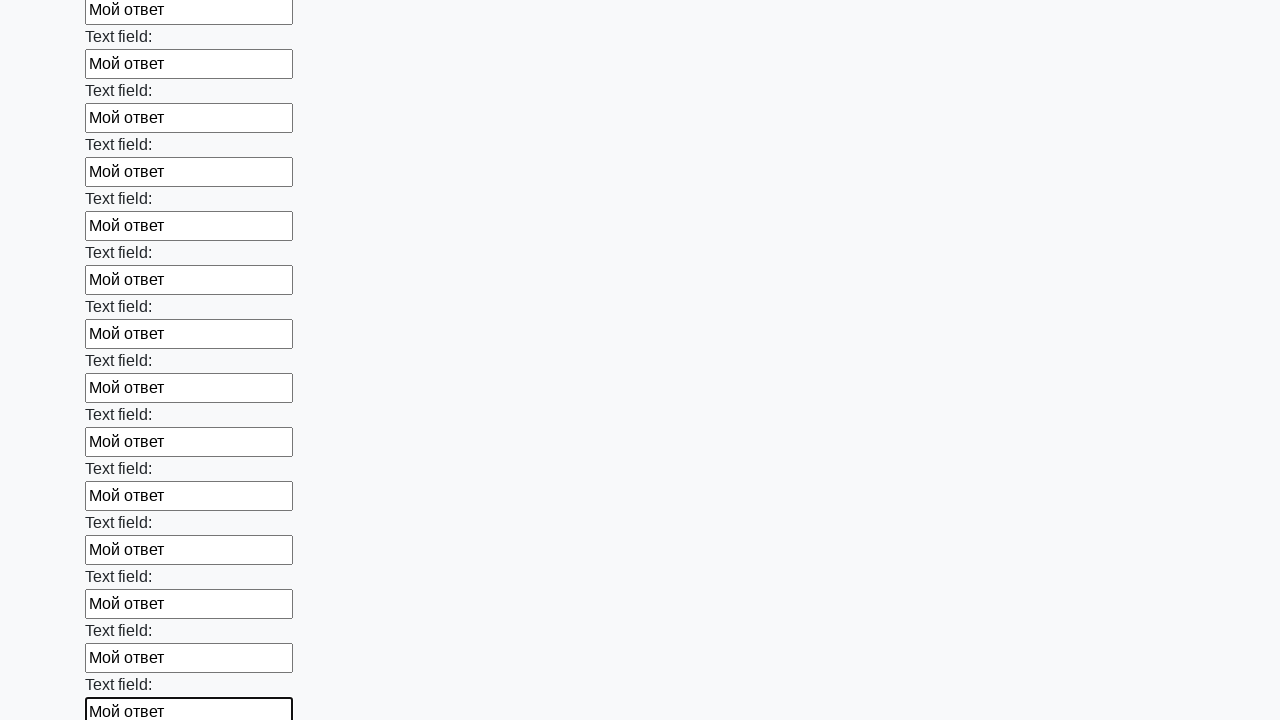

Filled input field with 'Мой ответ' on input >> nth=50
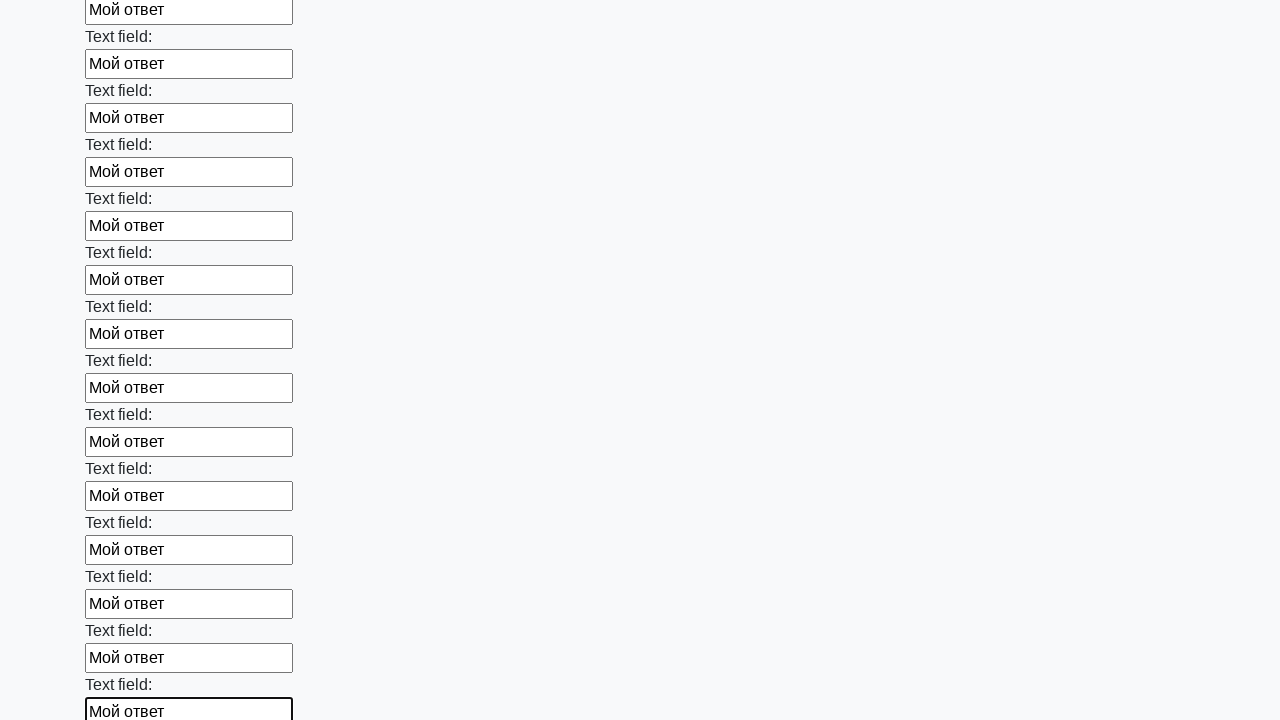

Filled input field with 'Мой ответ' on input >> nth=51
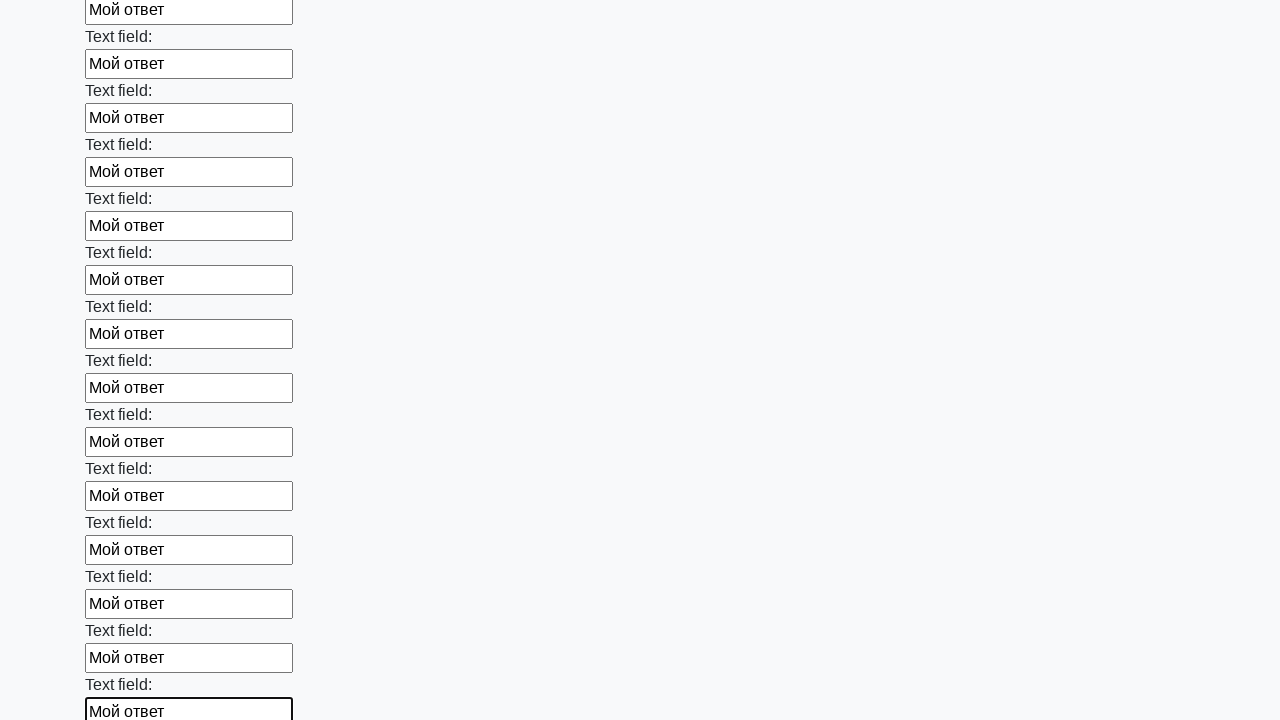

Filled input field with 'Мой ответ' on input >> nth=52
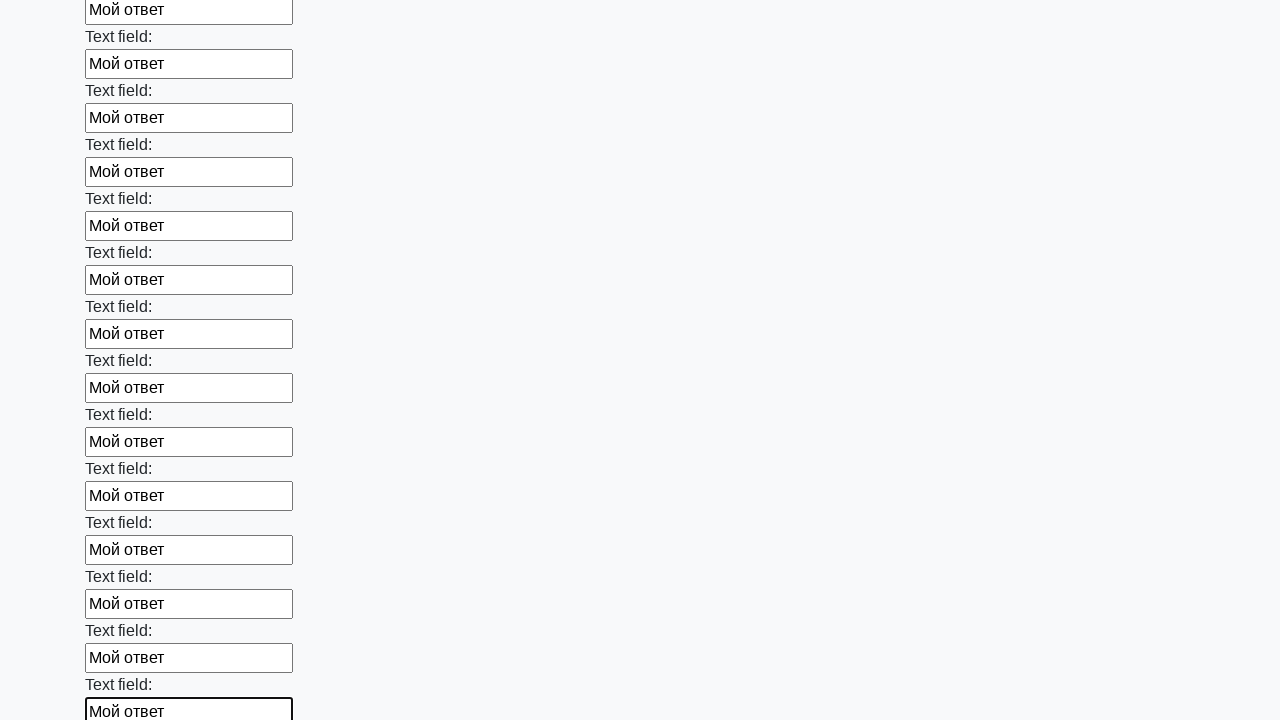

Filled input field with 'Мой ответ' on input >> nth=53
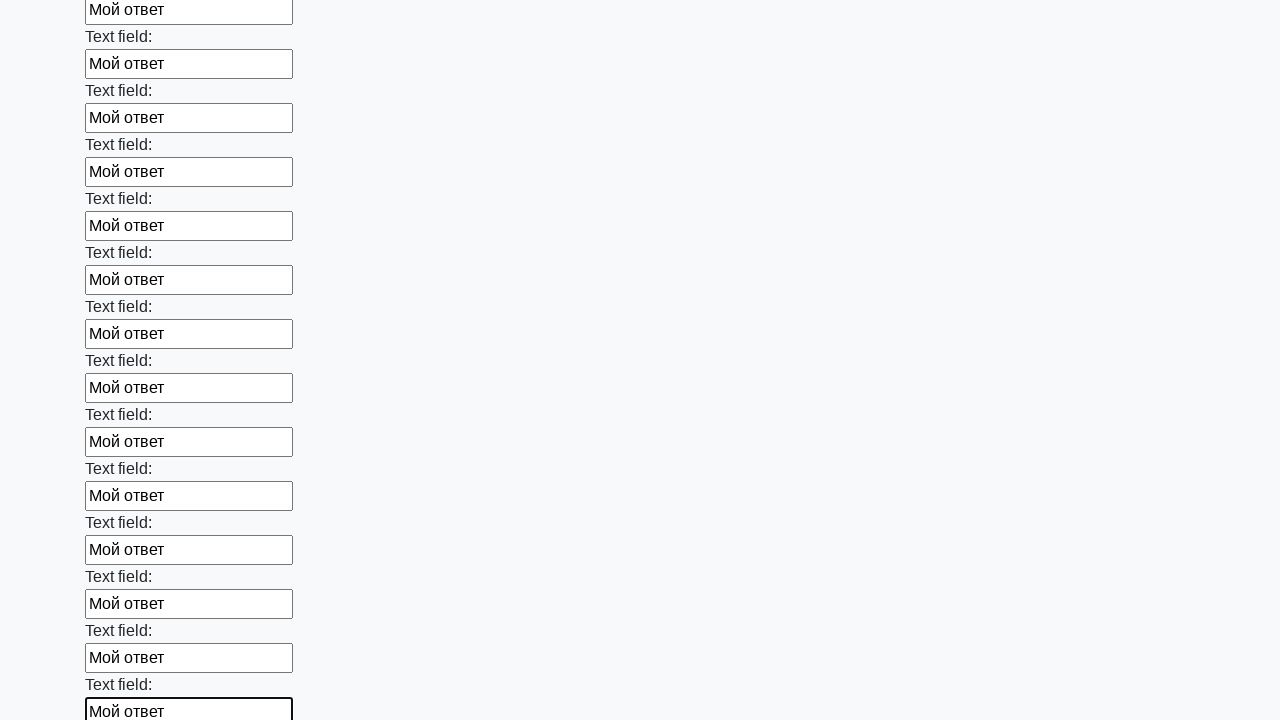

Filled input field with 'Мой ответ' on input >> nth=54
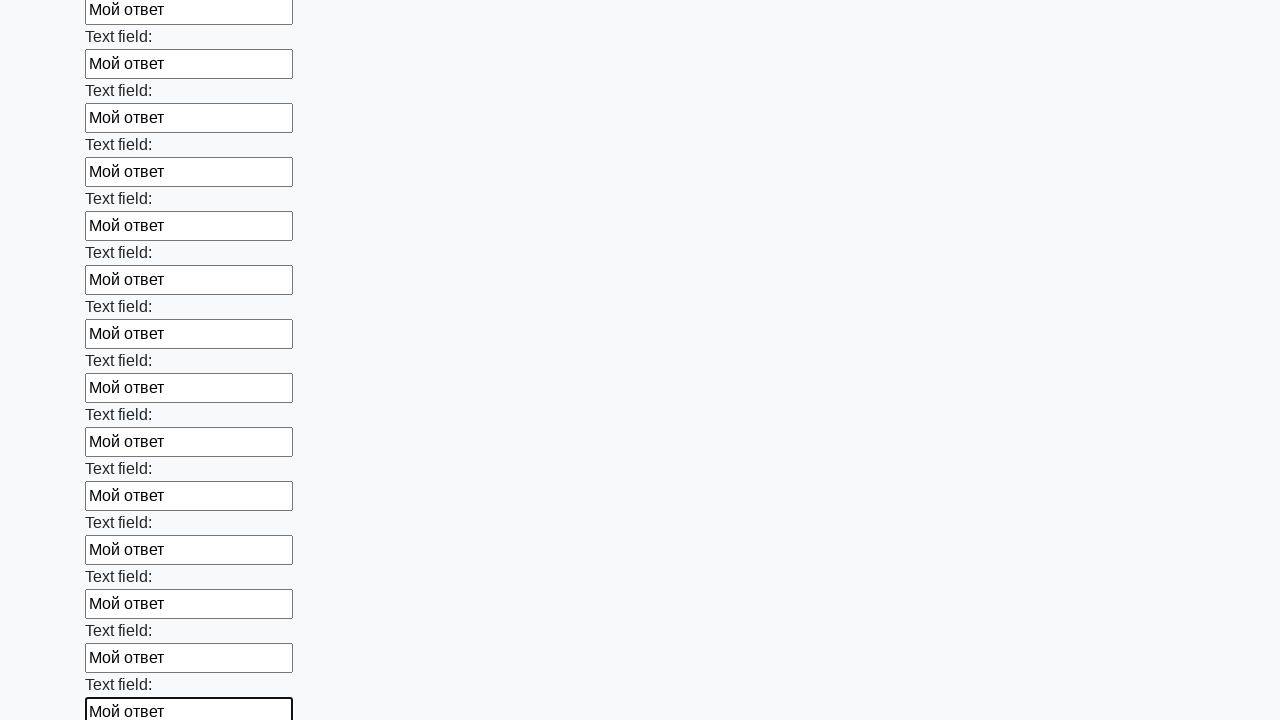

Filled input field with 'Мой ответ' on input >> nth=55
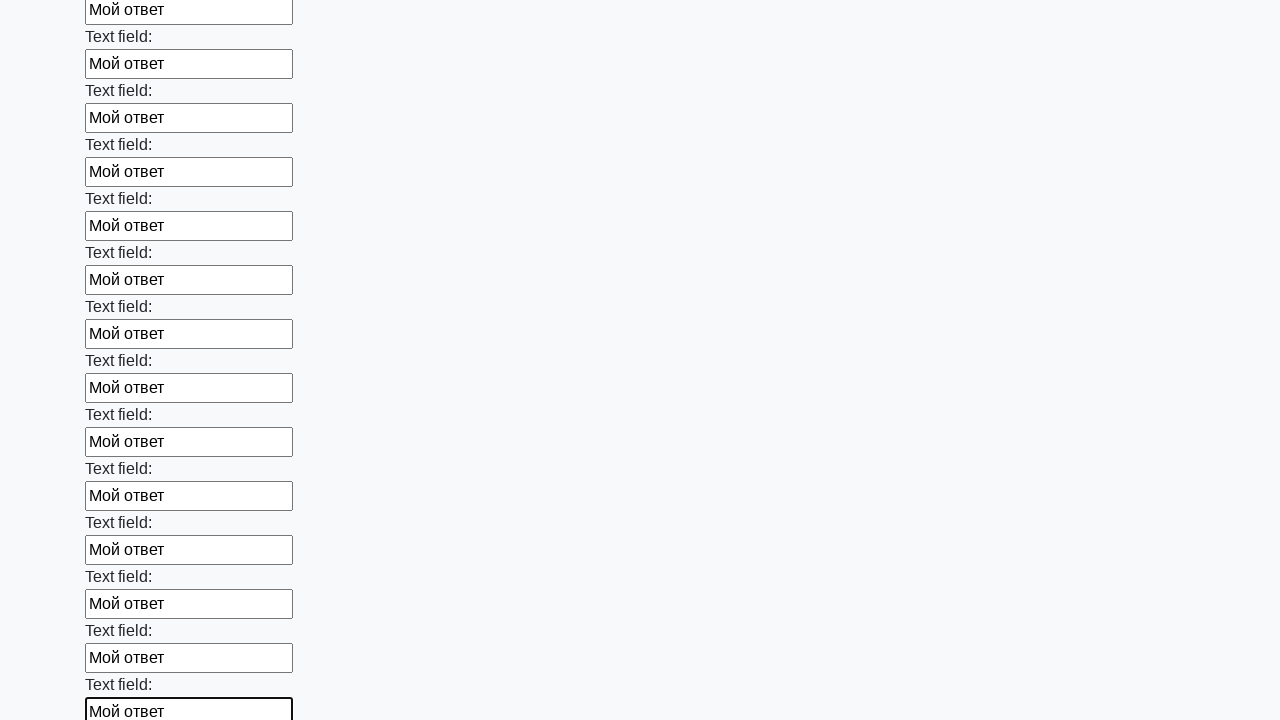

Filled input field with 'Мой ответ' on input >> nth=56
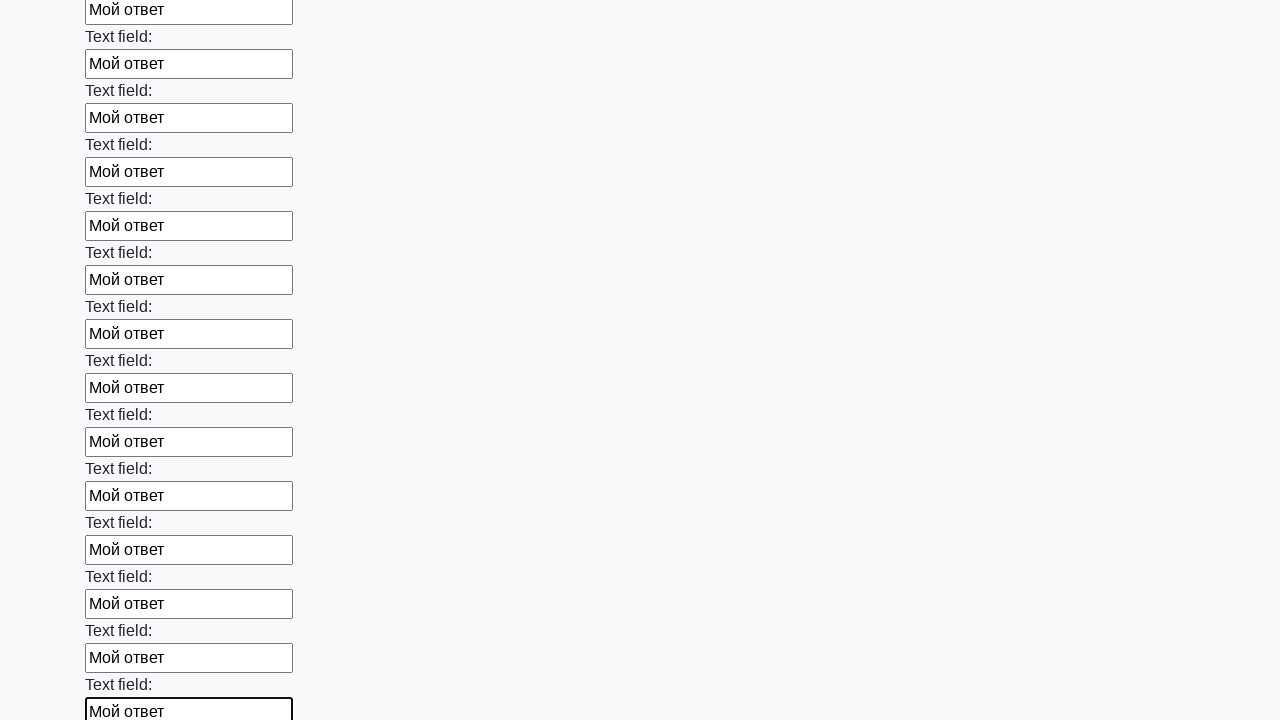

Filled input field with 'Мой ответ' on input >> nth=57
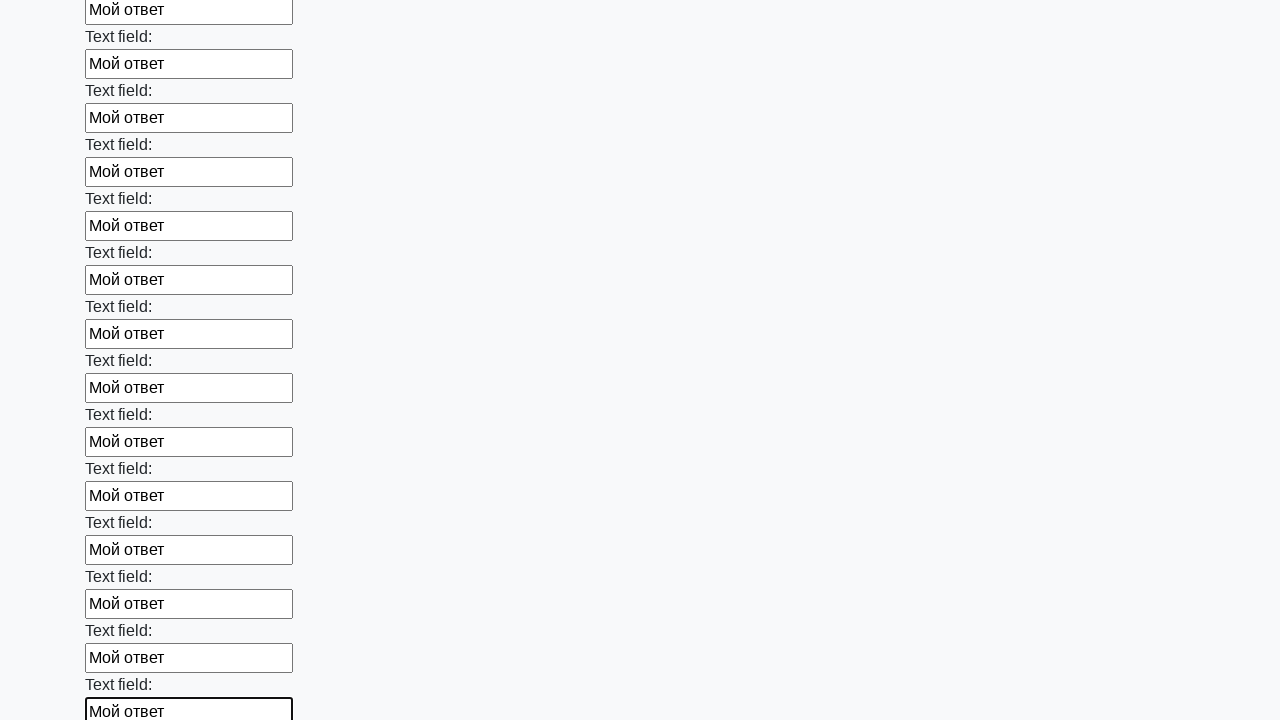

Filled input field with 'Мой ответ' on input >> nth=58
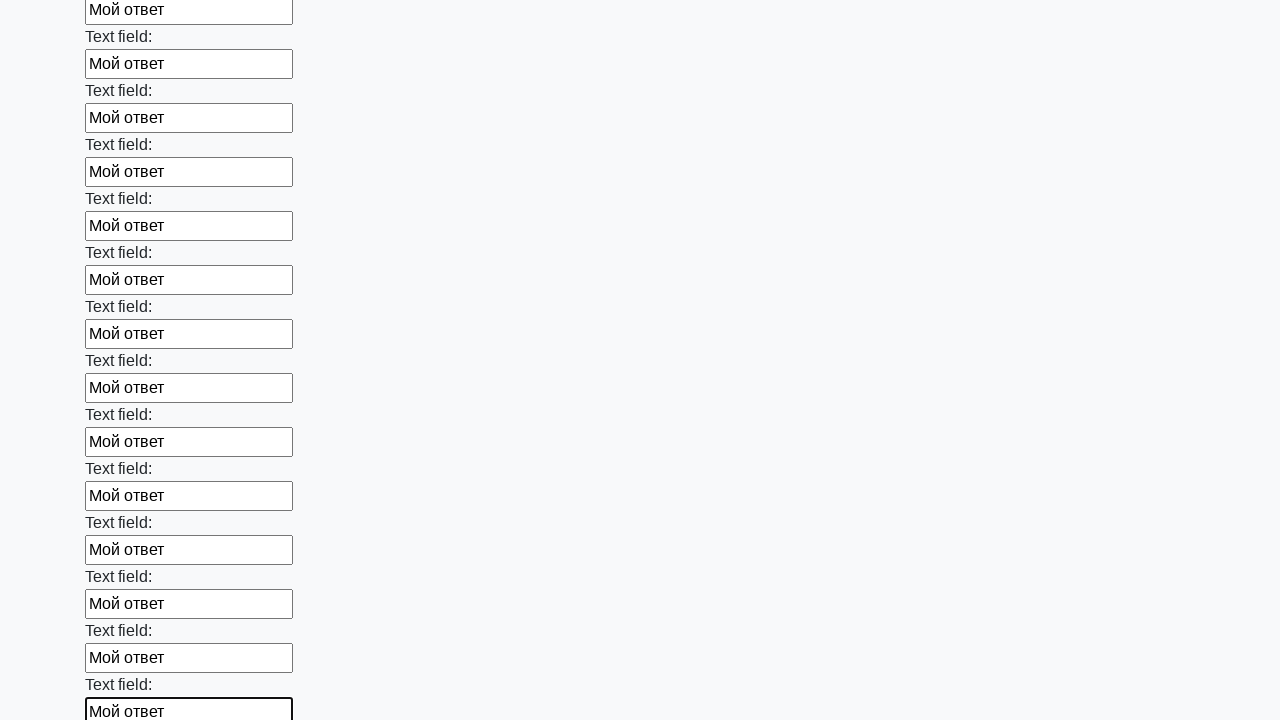

Filled input field with 'Мой ответ' on input >> nth=59
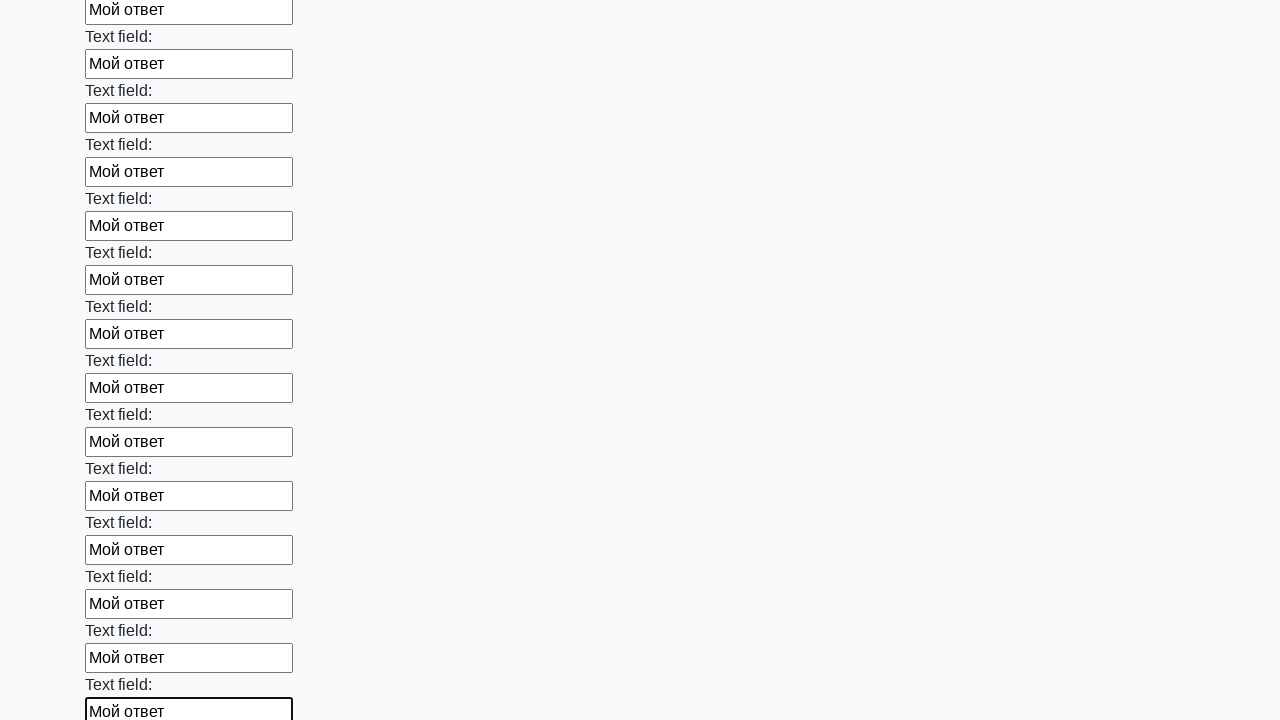

Filled input field with 'Мой ответ' on input >> nth=60
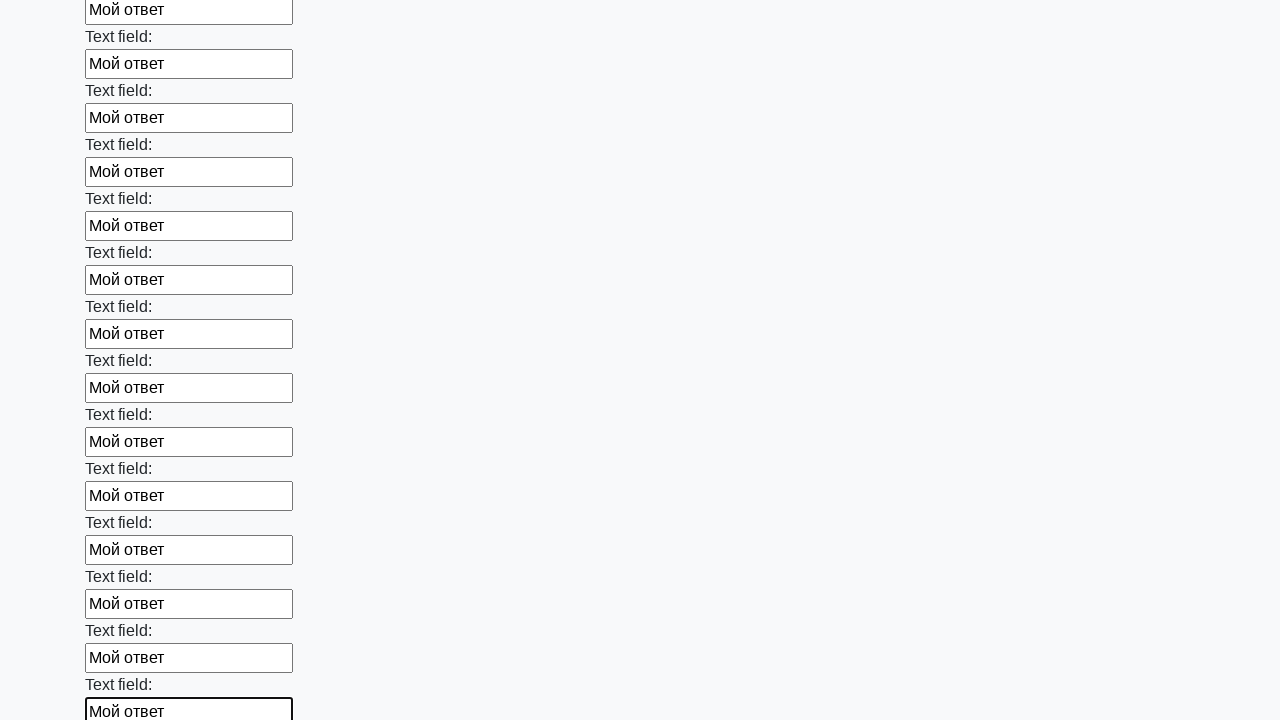

Filled input field with 'Мой ответ' on input >> nth=61
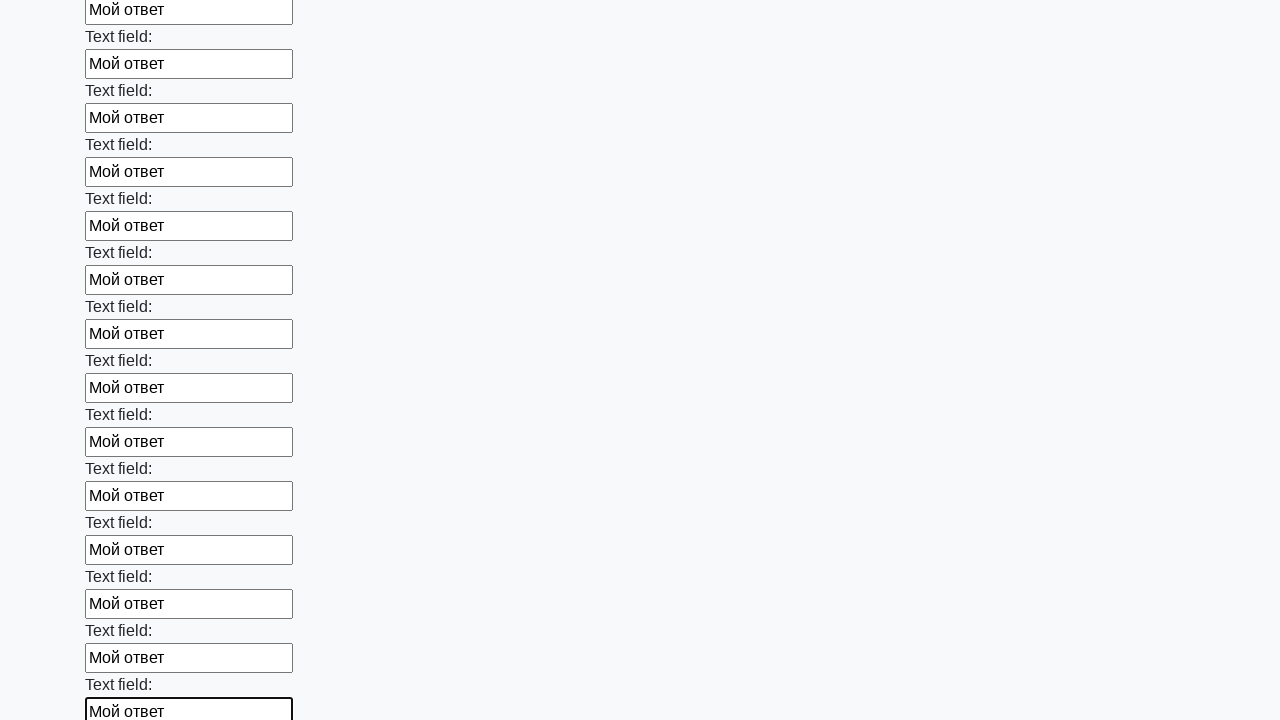

Filled input field with 'Мой ответ' on input >> nth=62
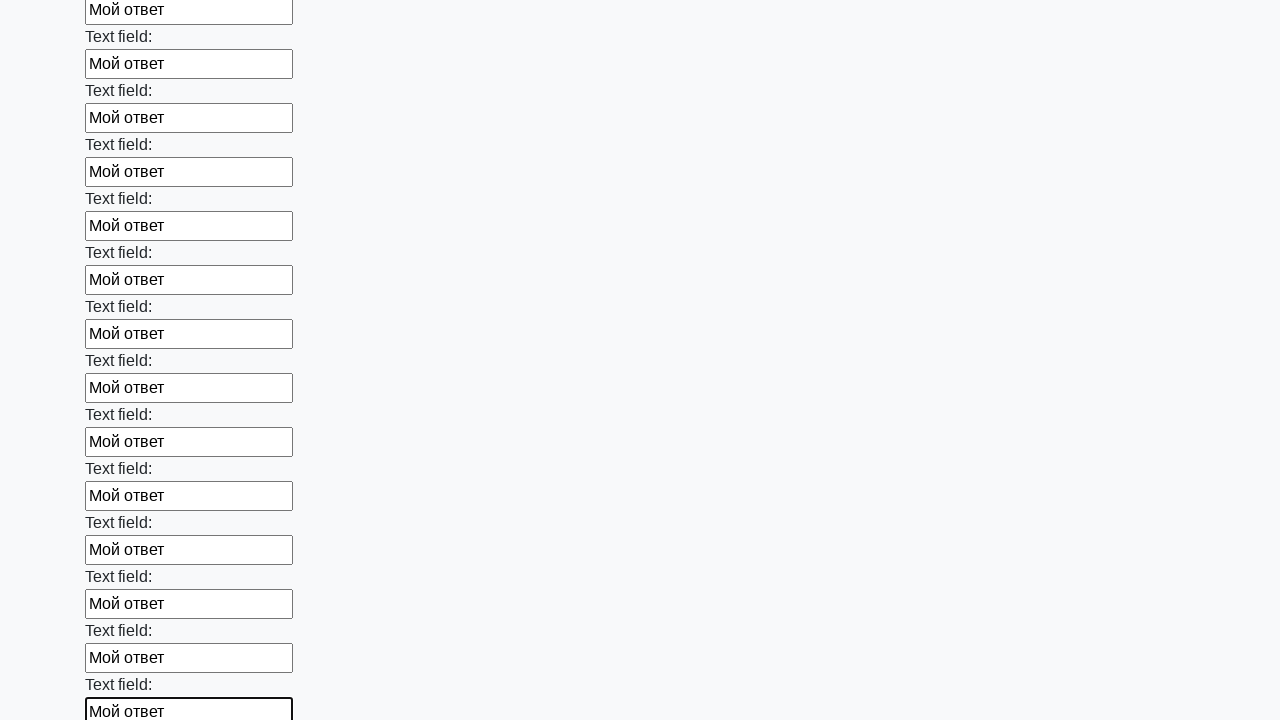

Filled input field with 'Мой ответ' on input >> nth=63
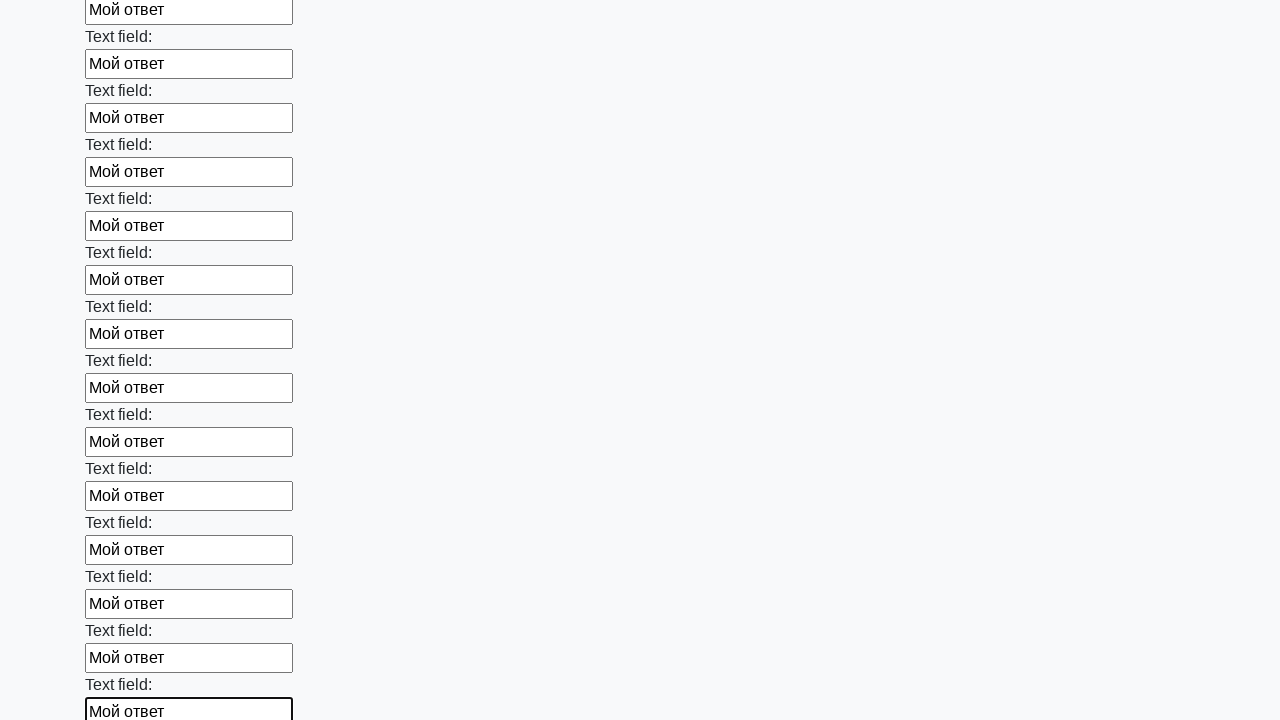

Filled input field with 'Мой ответ' on input >> nth=64
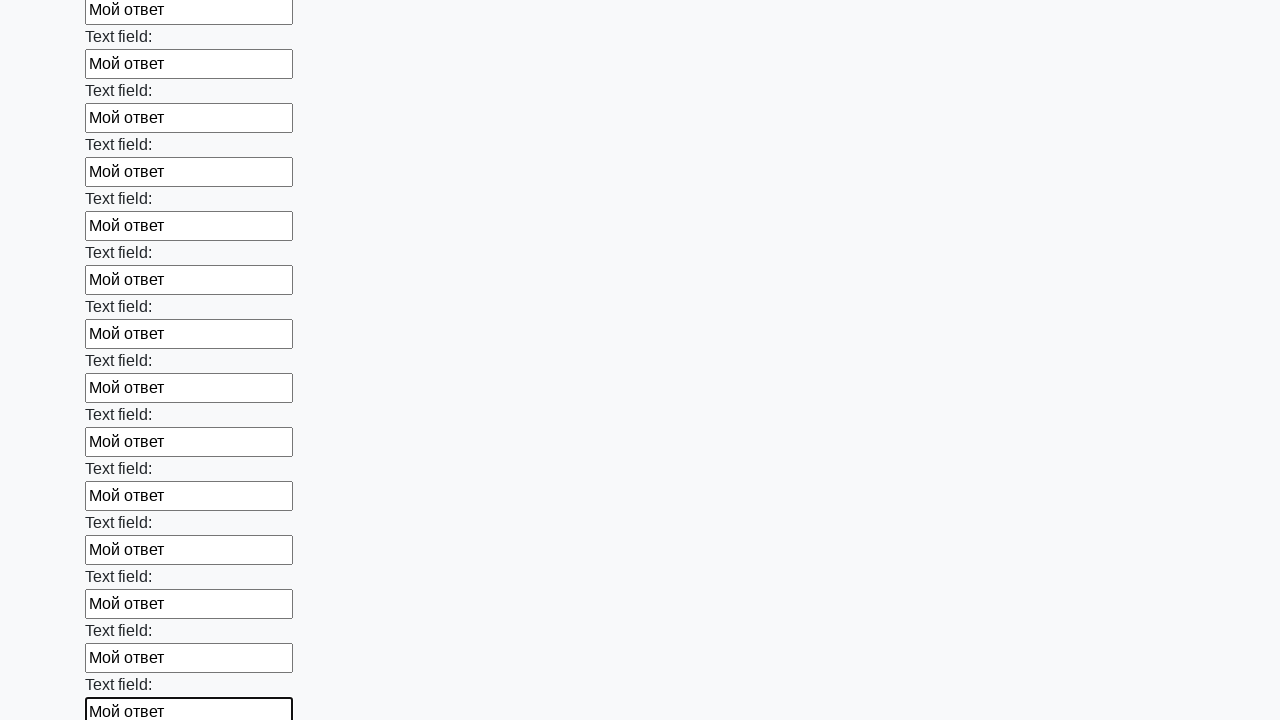

Filled input field with 'Мой ответ' on input >> nth=65
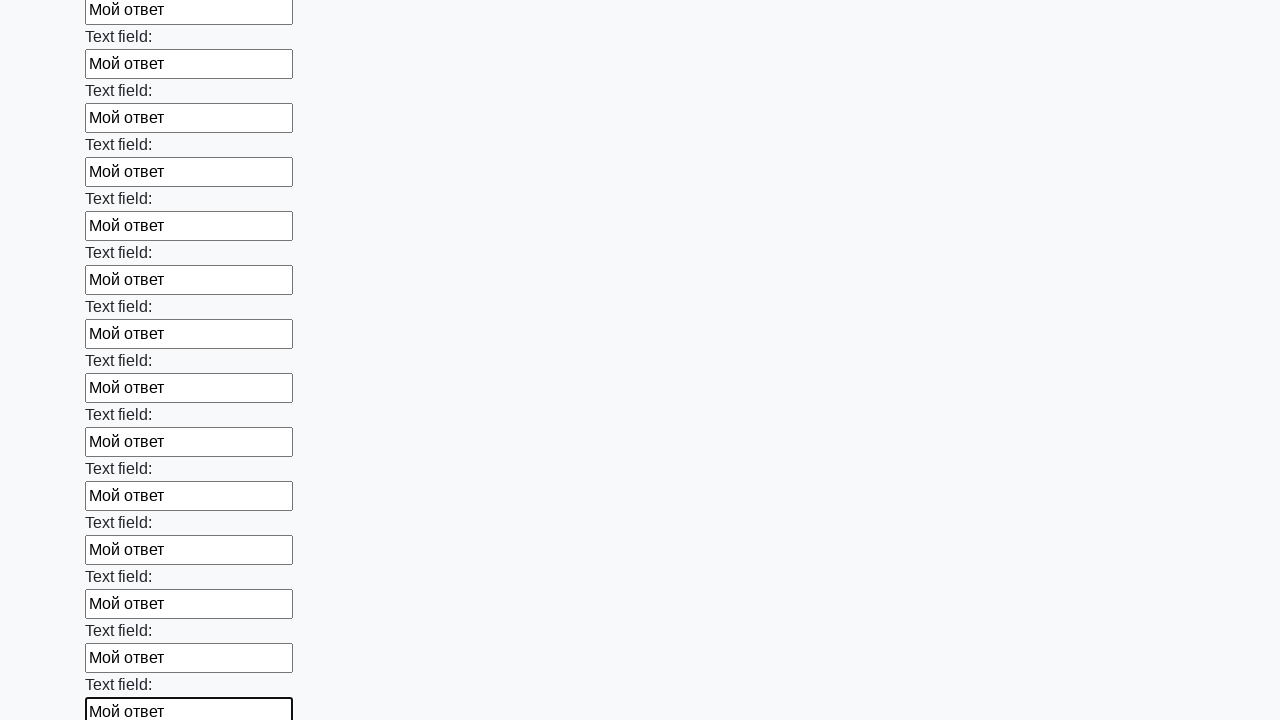

Filled input field with 'Мой ответ' on input >> nth=66
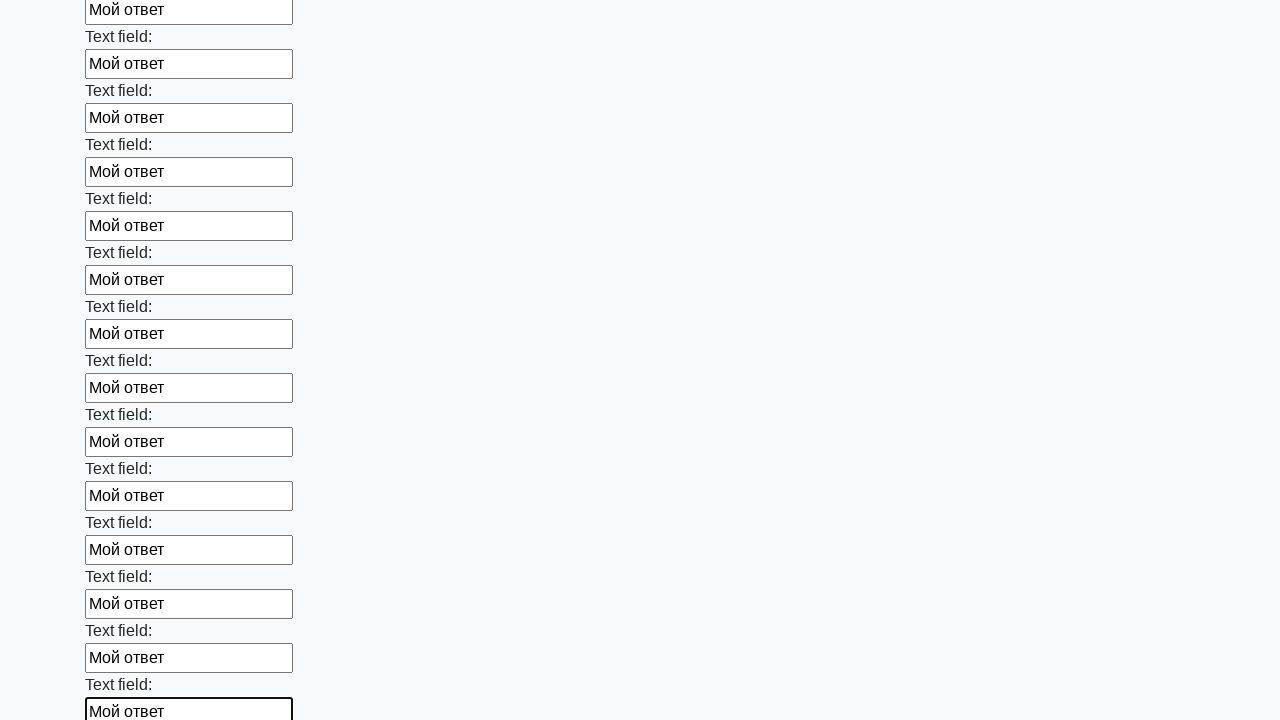

Filled input field with 'Мой ответ' on input >> nth=67
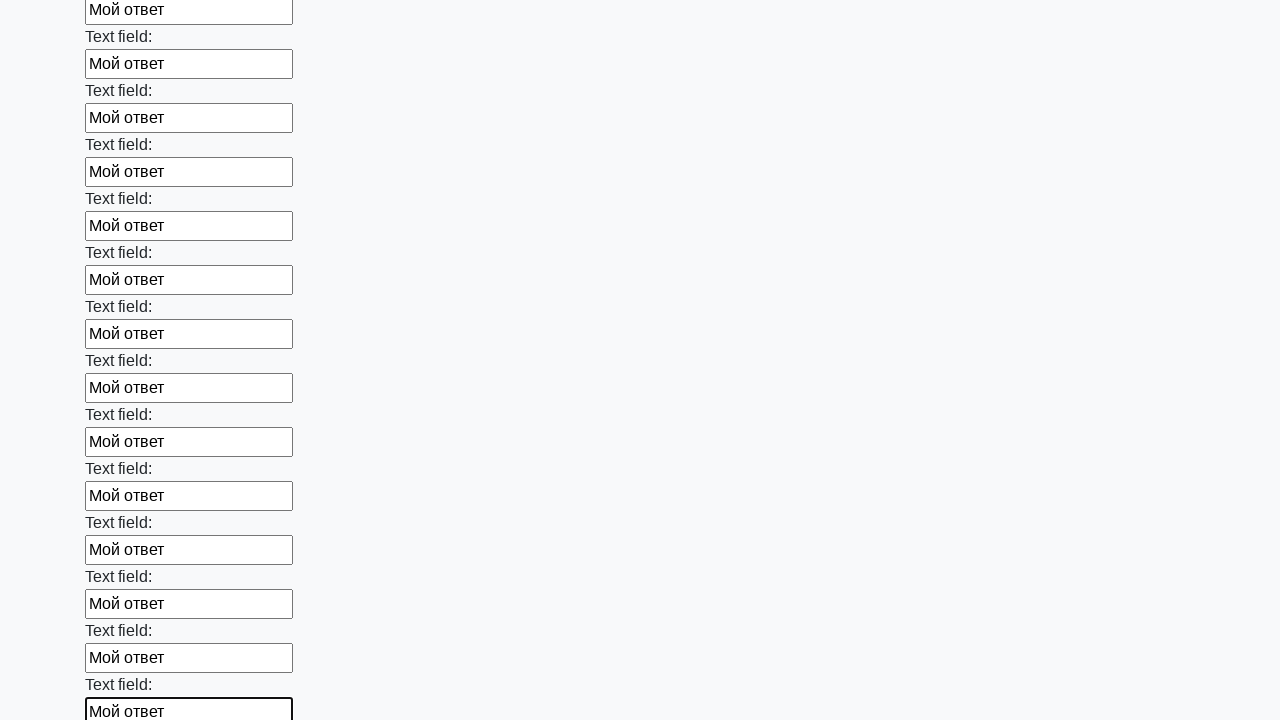

Filled input field with 'Мой ответ' on input >> nth=68
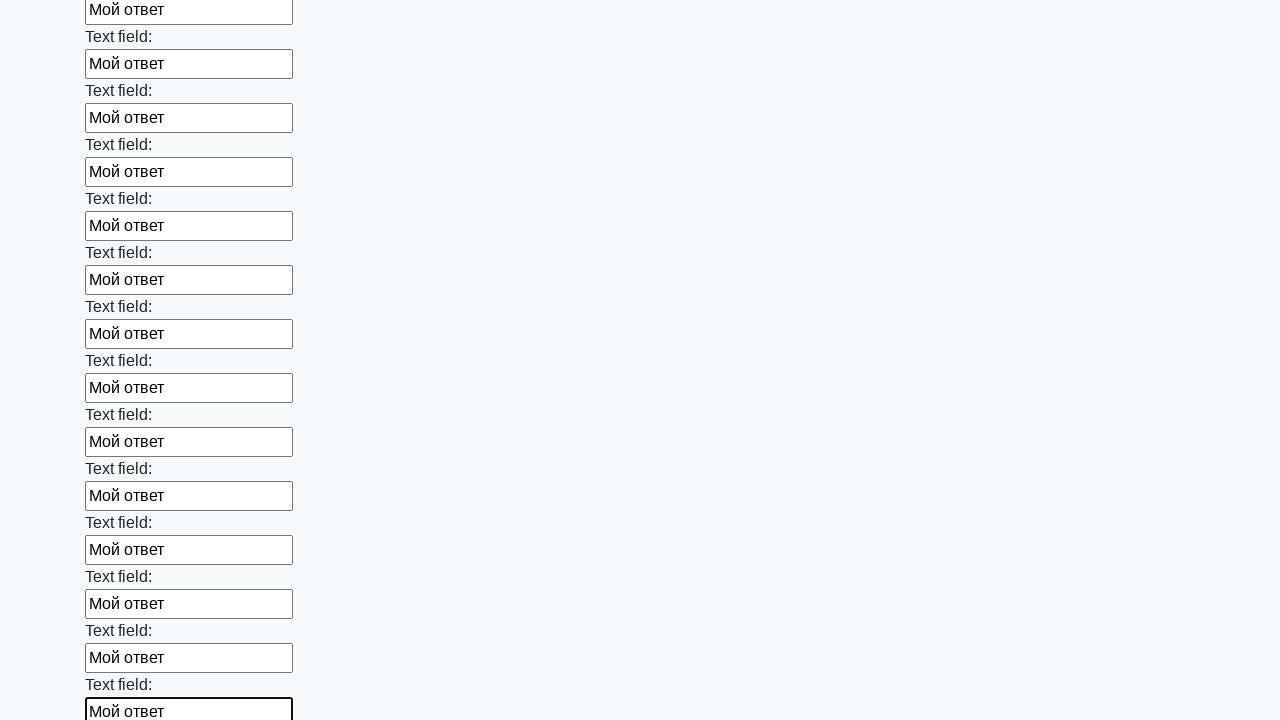

Filled input field with 'Мой ответ' on input >> nth=69
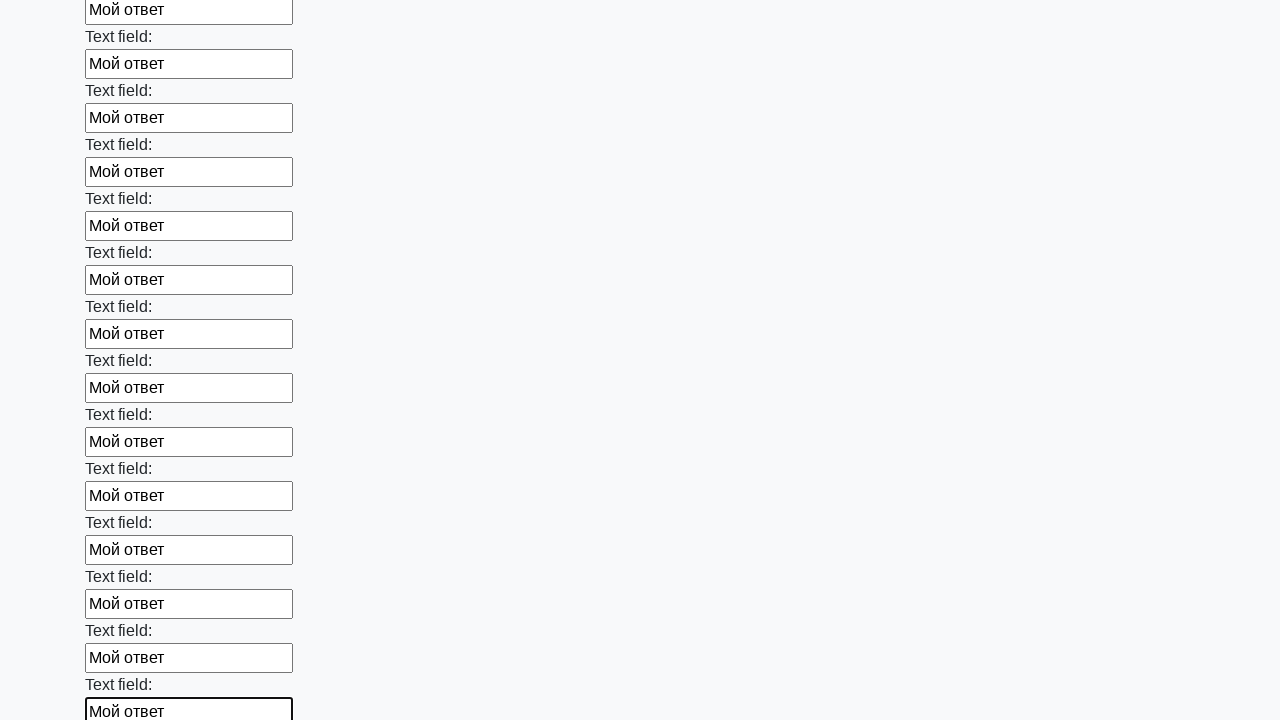

Filled input field with 'Мой ответ' on input >> nth=70
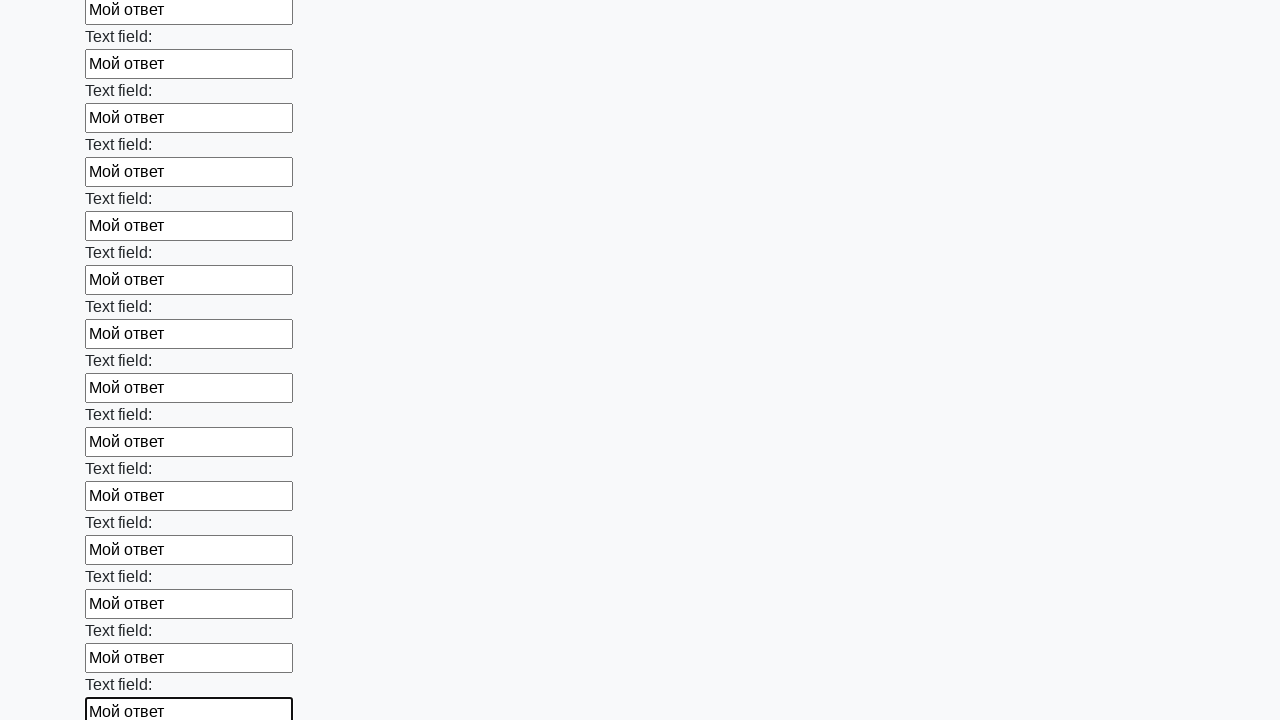

Filled input field with 'Мой ответ' on input >> nth=71
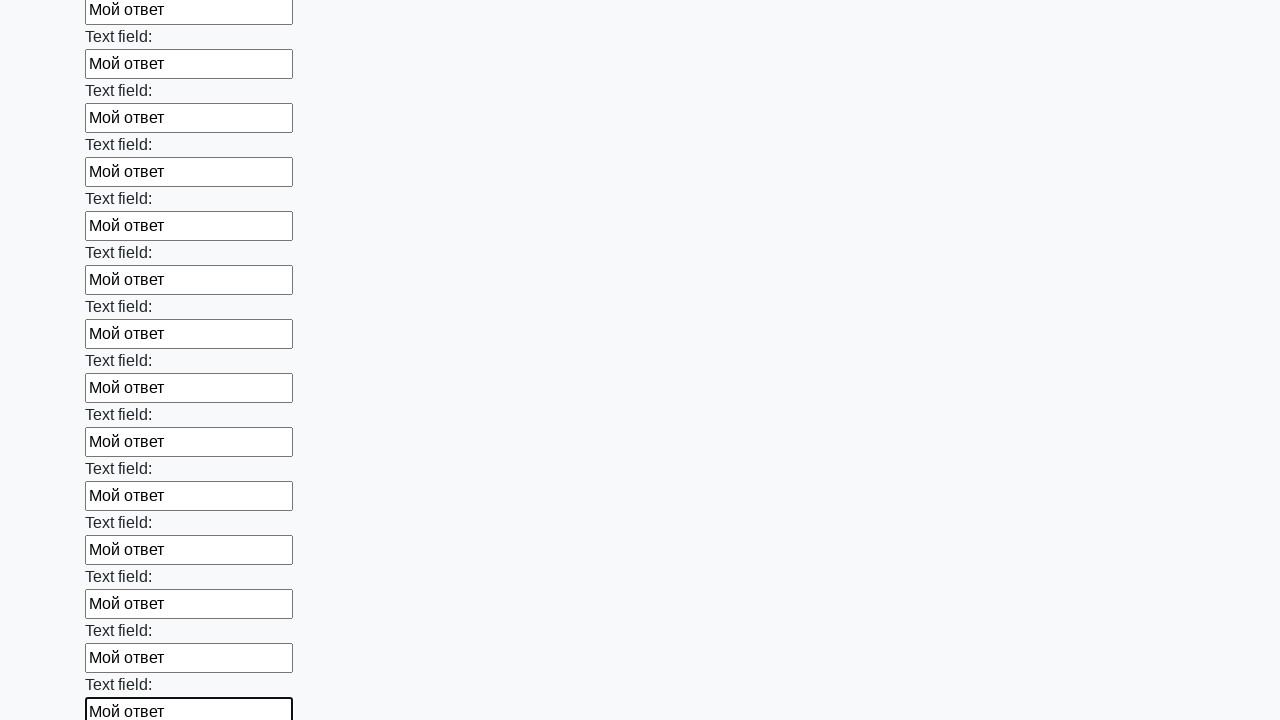

Filled input field with 'Мой ответ' on input >> nth=72
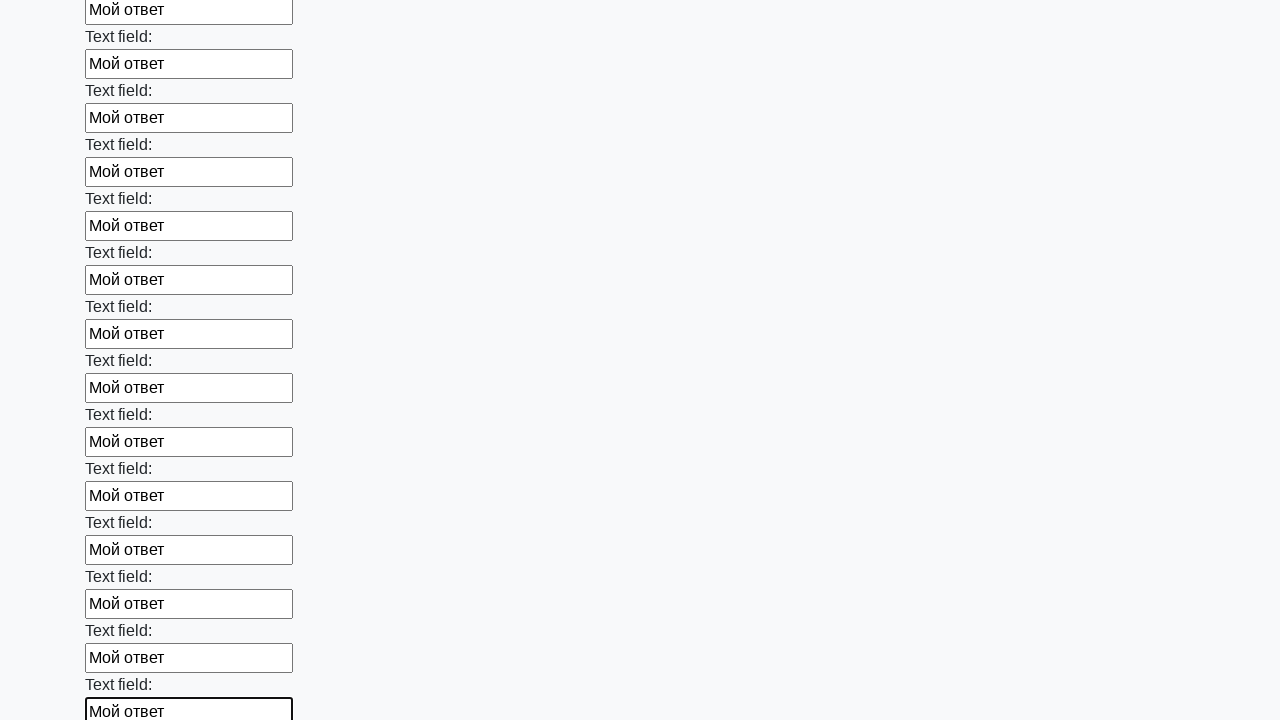

Filled input field with 'Мой ответ' on input >> nth=73
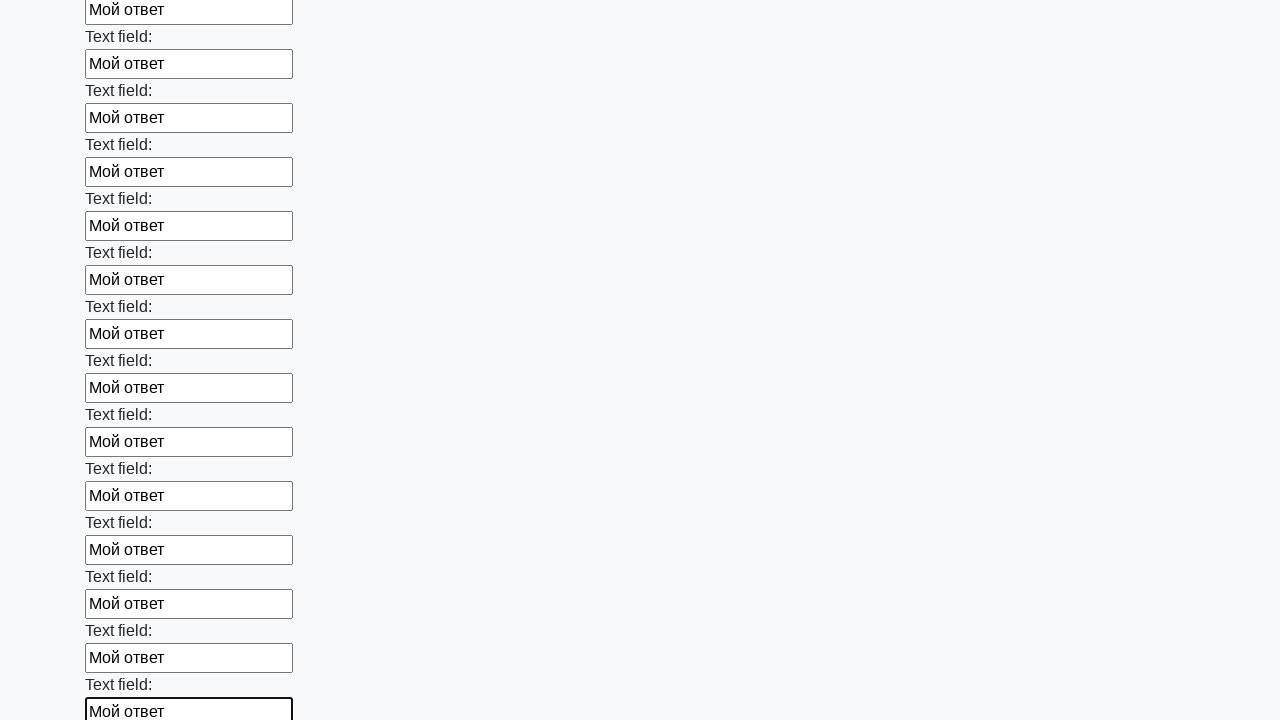

Filled input field with 'Мой ответ' on input >> nth=74
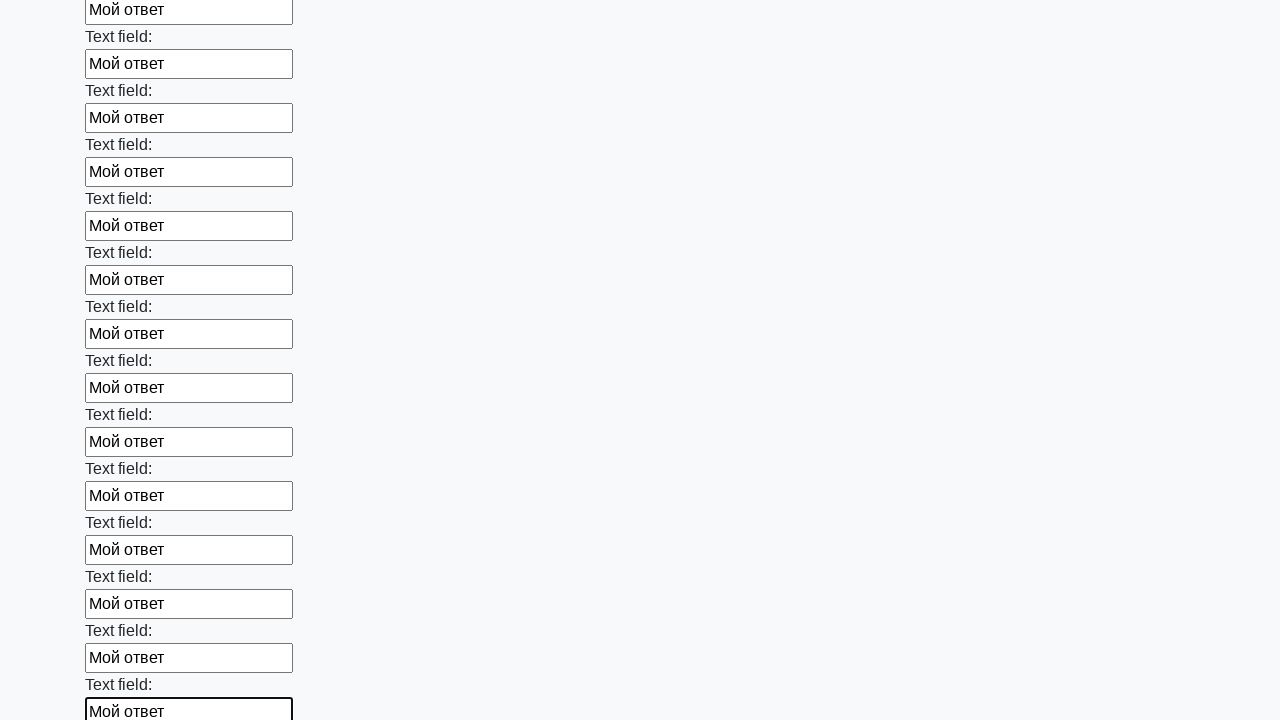

Filled input field with 'Мой ответ' on input >> nth=75
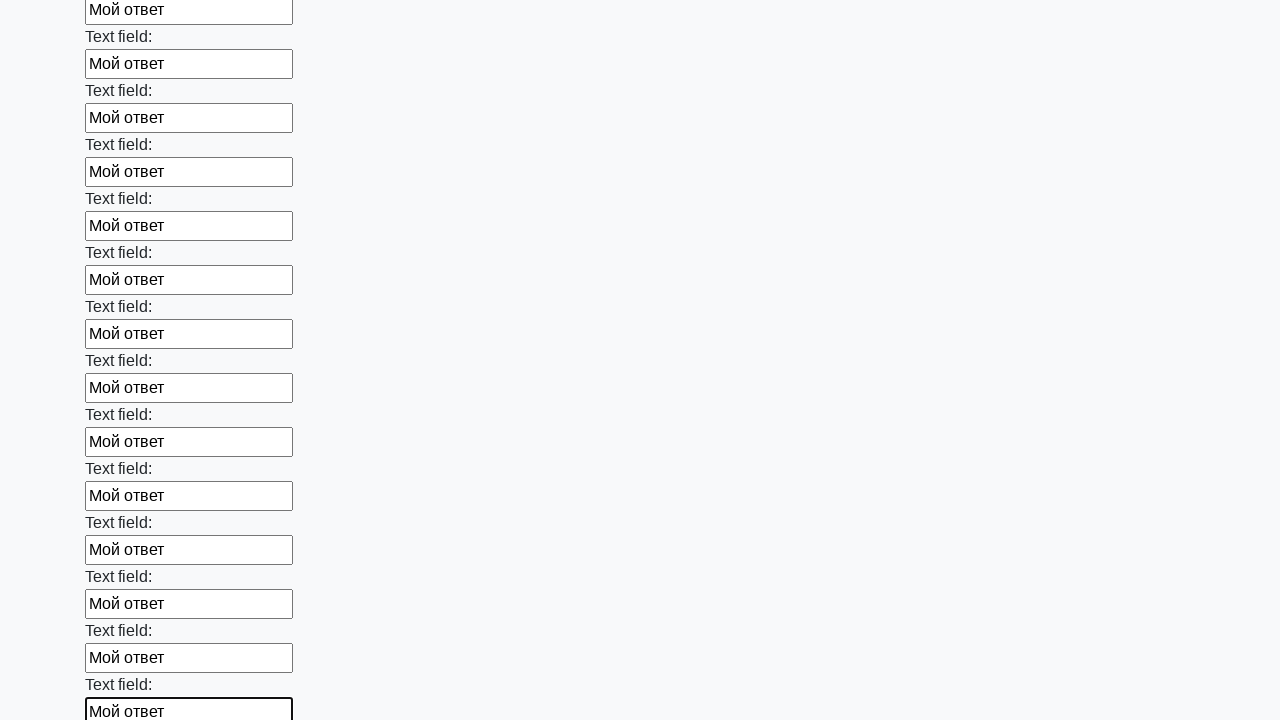

Filled input field with 'Мой ответ' on input >> nth=76
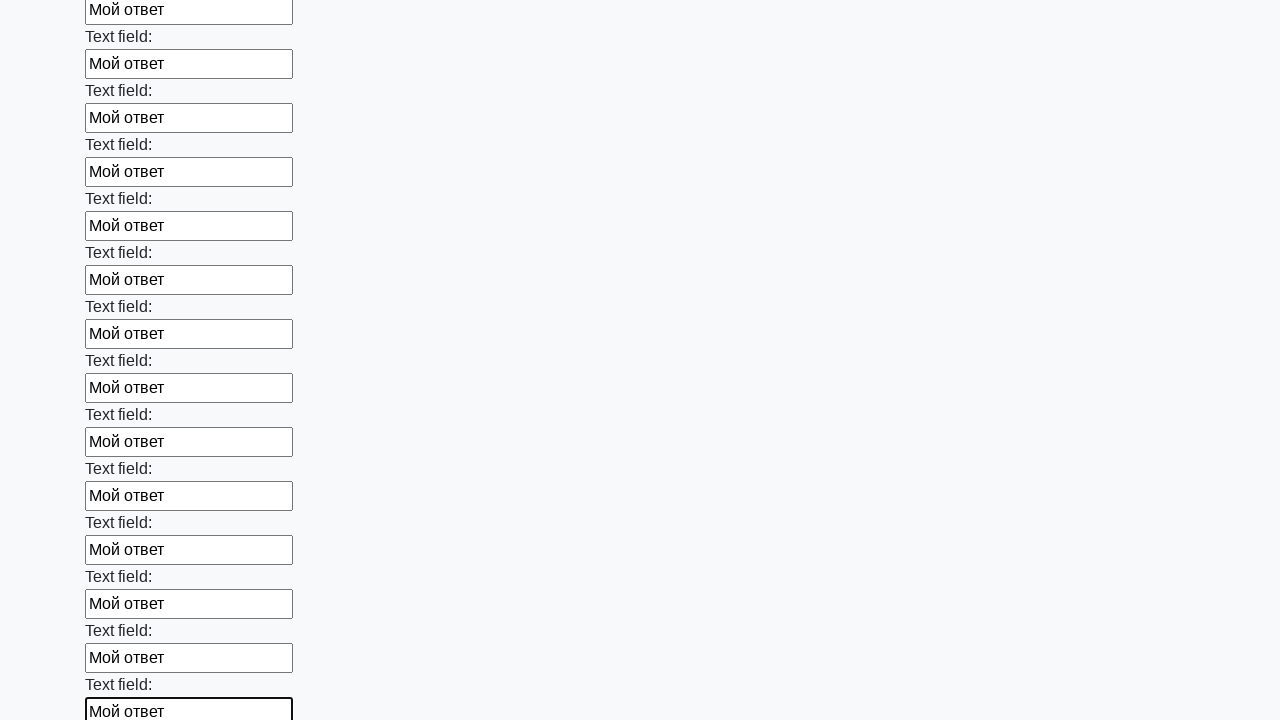

Filled input field with 'Мой ответ' on input >> nth=77
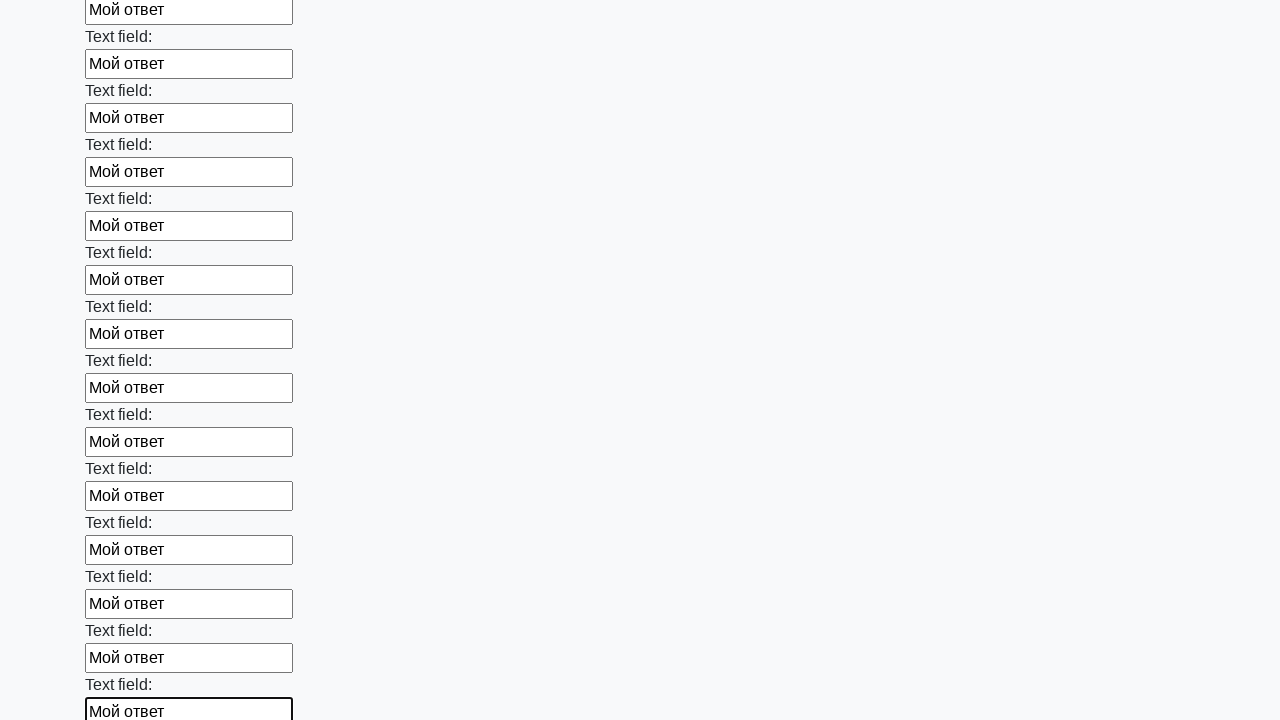

Filled input field with 'Мой ответ' on input >> nth=78
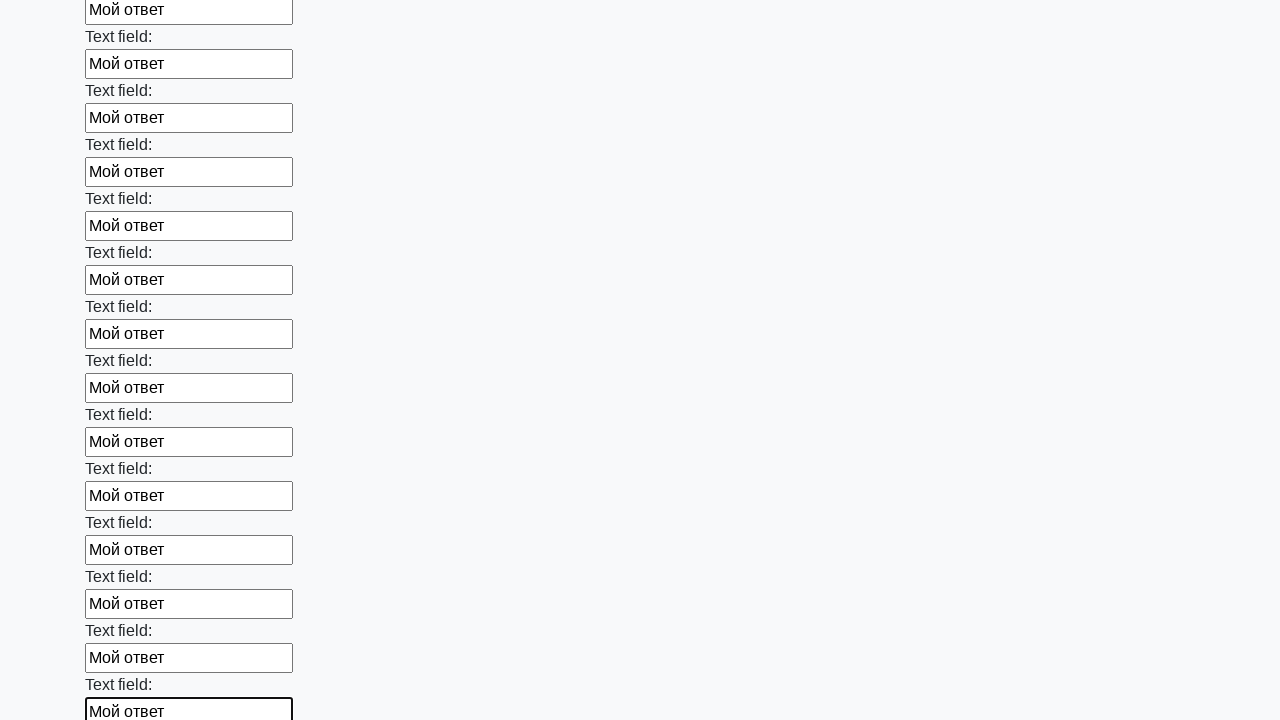

Filled input field with 'Мой ответ' on input >> nth=79
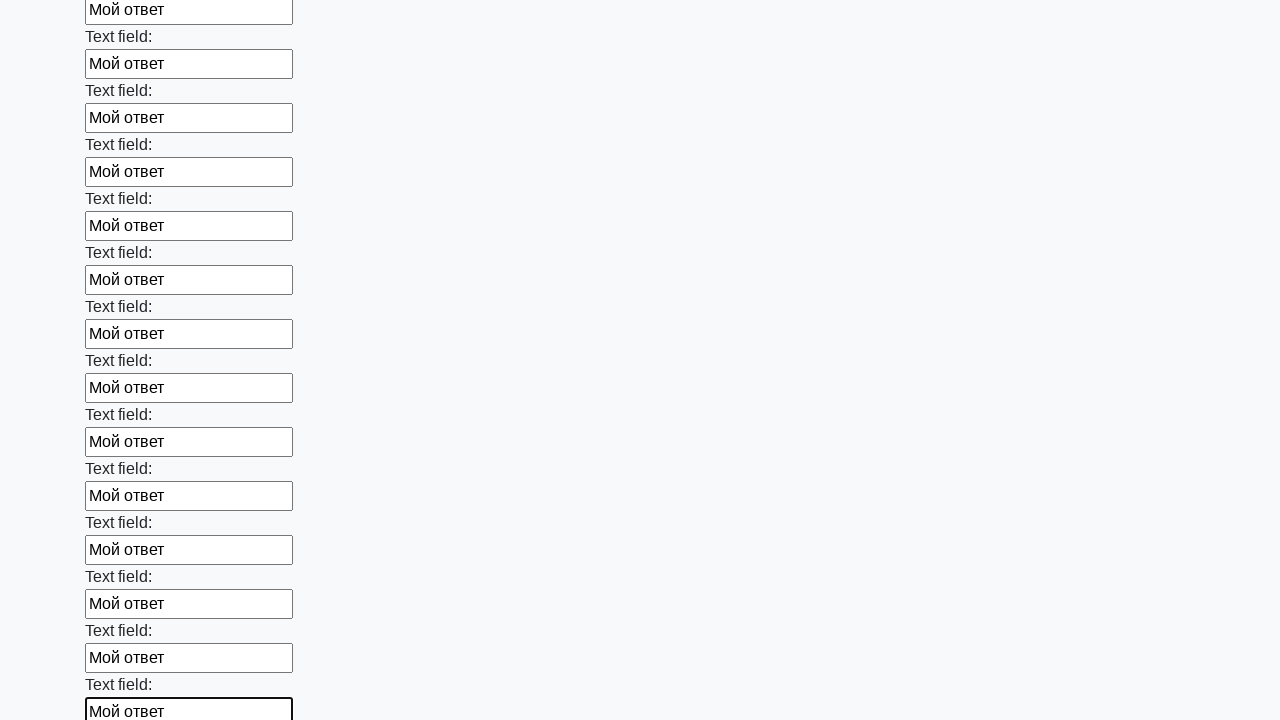

Filled input field with 'Мой ответ' on input >> nth=80
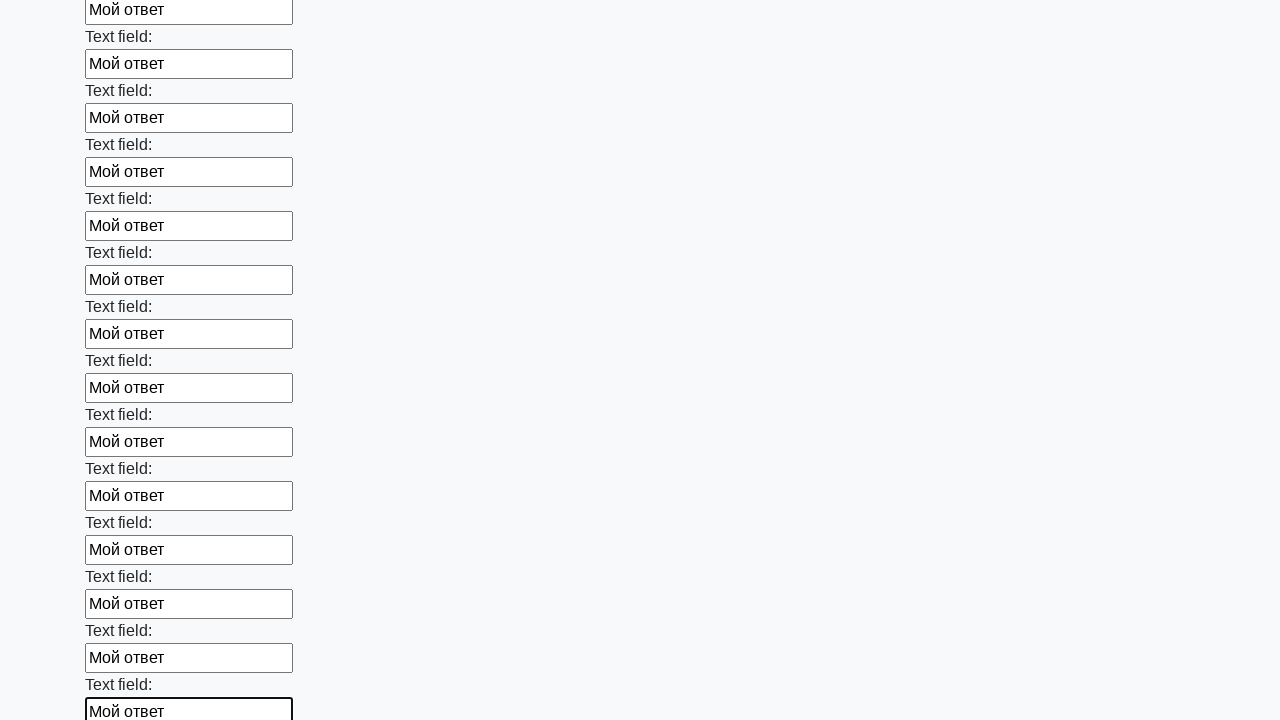

Filled input field with 'Мой ответ' on input >> nth=81
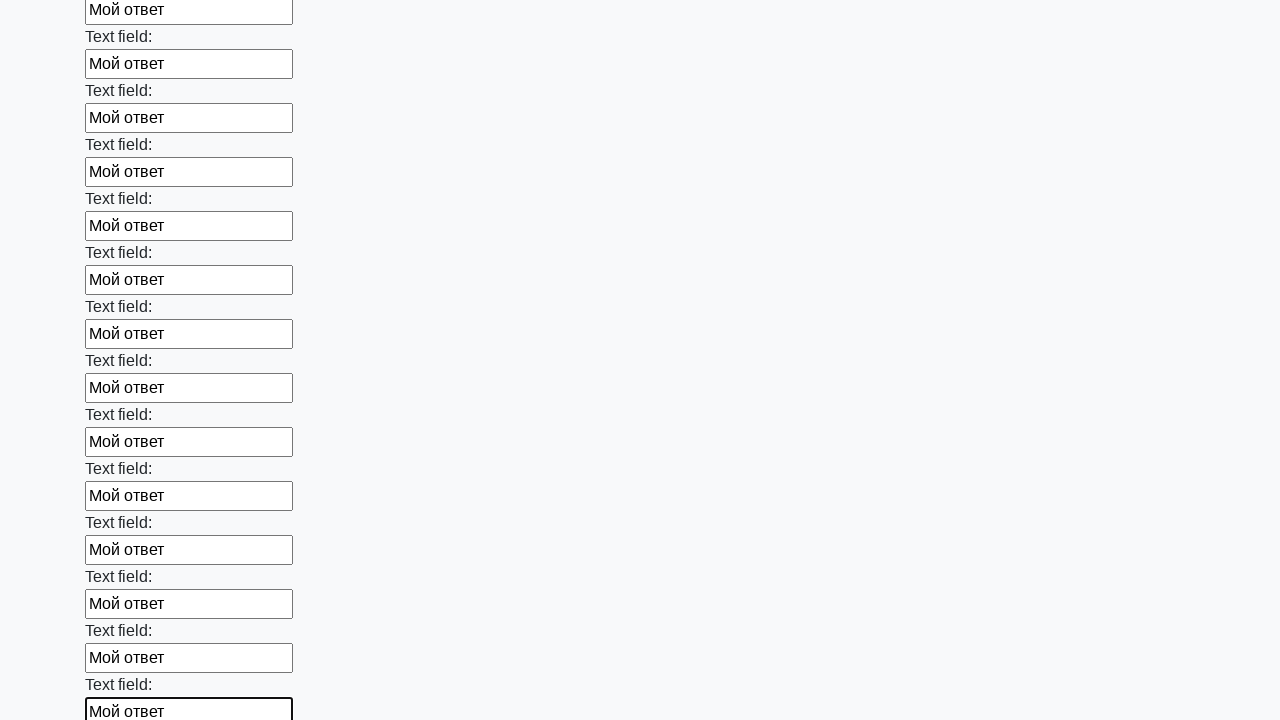

Filled input field with 'Мой ответ' on input >> nth=82
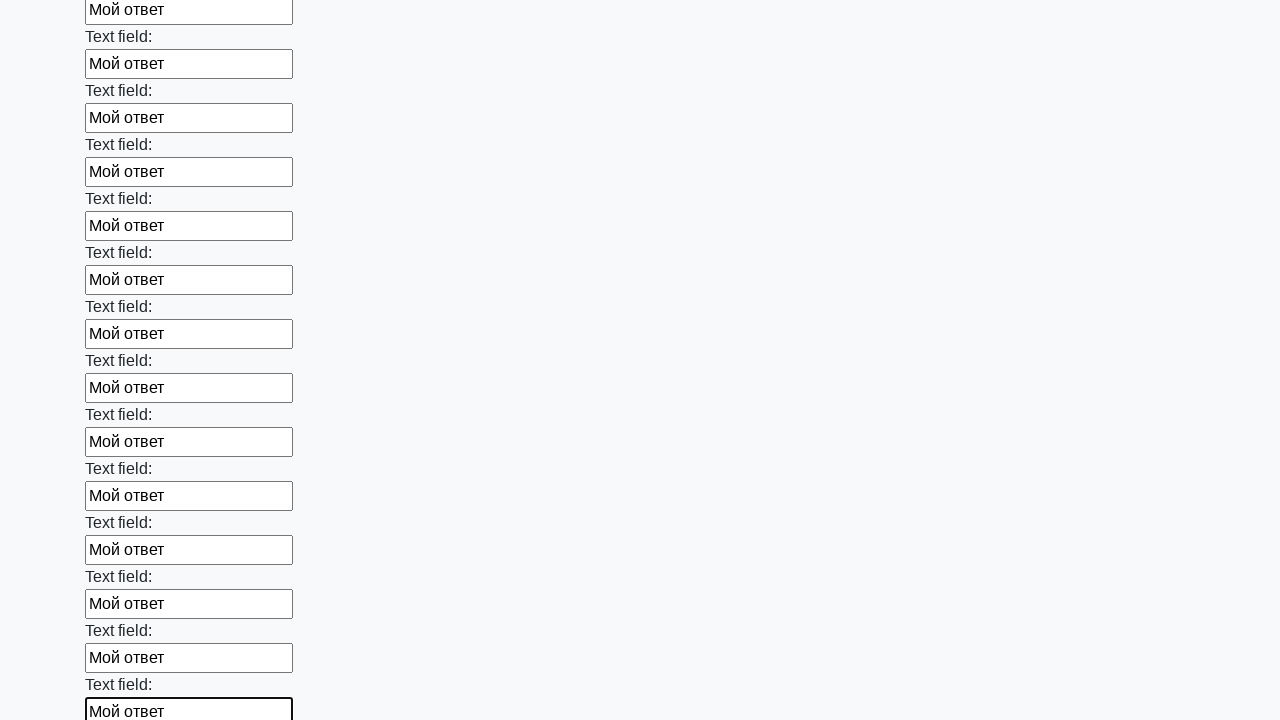

Filled input field with 'Мой ответ' on input >> nth=83
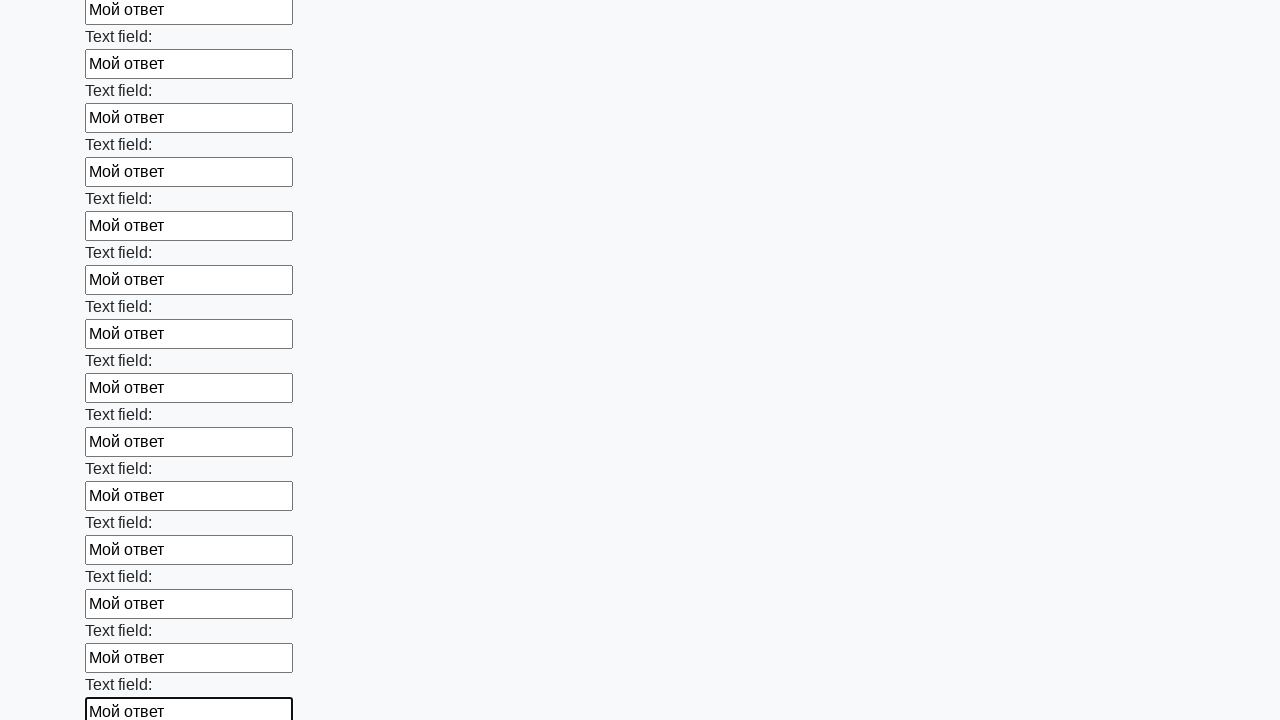

Filled input field with 'Мой ответ' on input >> nth=84
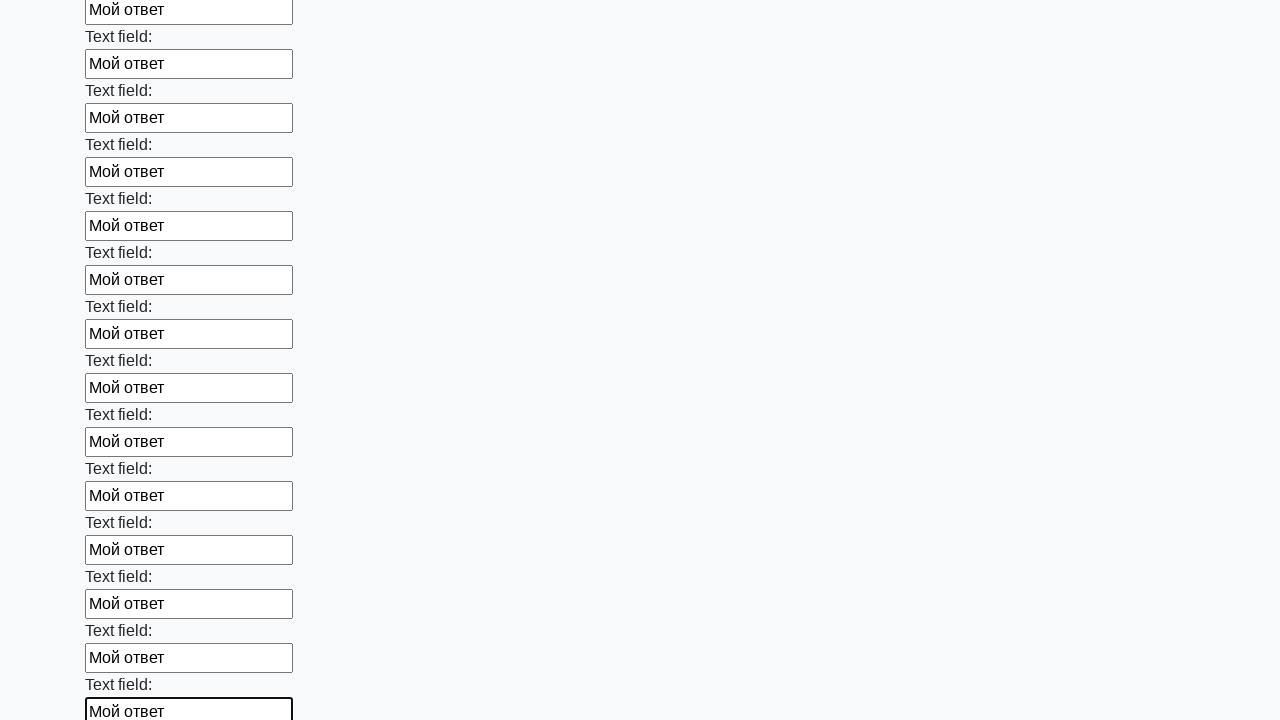

Filled input field with 'Мой ответ' on input >> nth=85
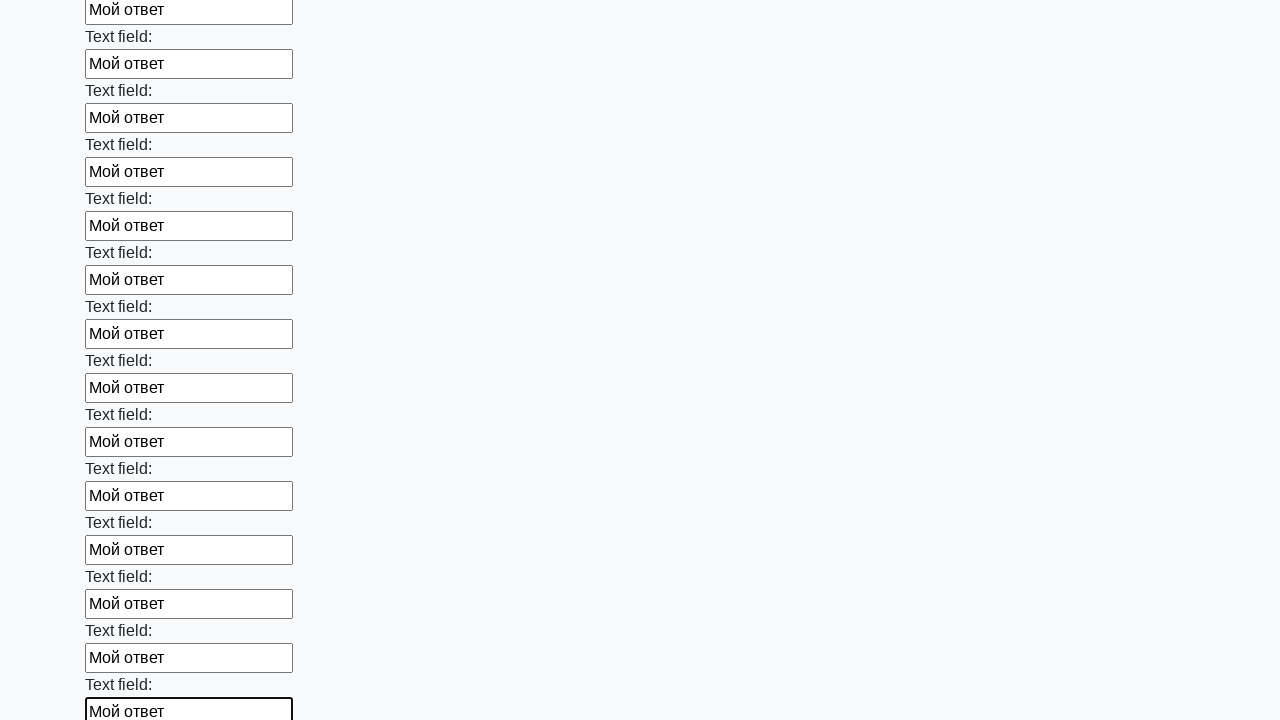

Filled input field with 'Мой ответ' on input >> nth=86
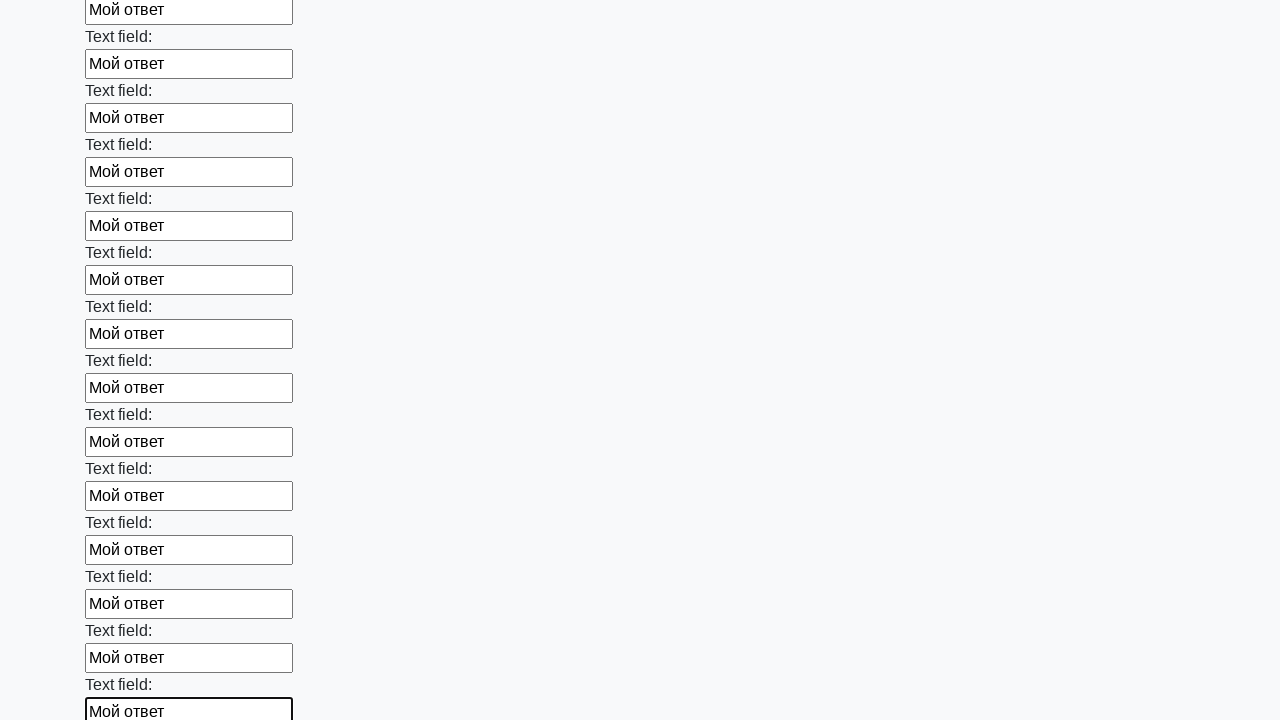

Filled input field with 'Мой ответ' on input >> nth=87
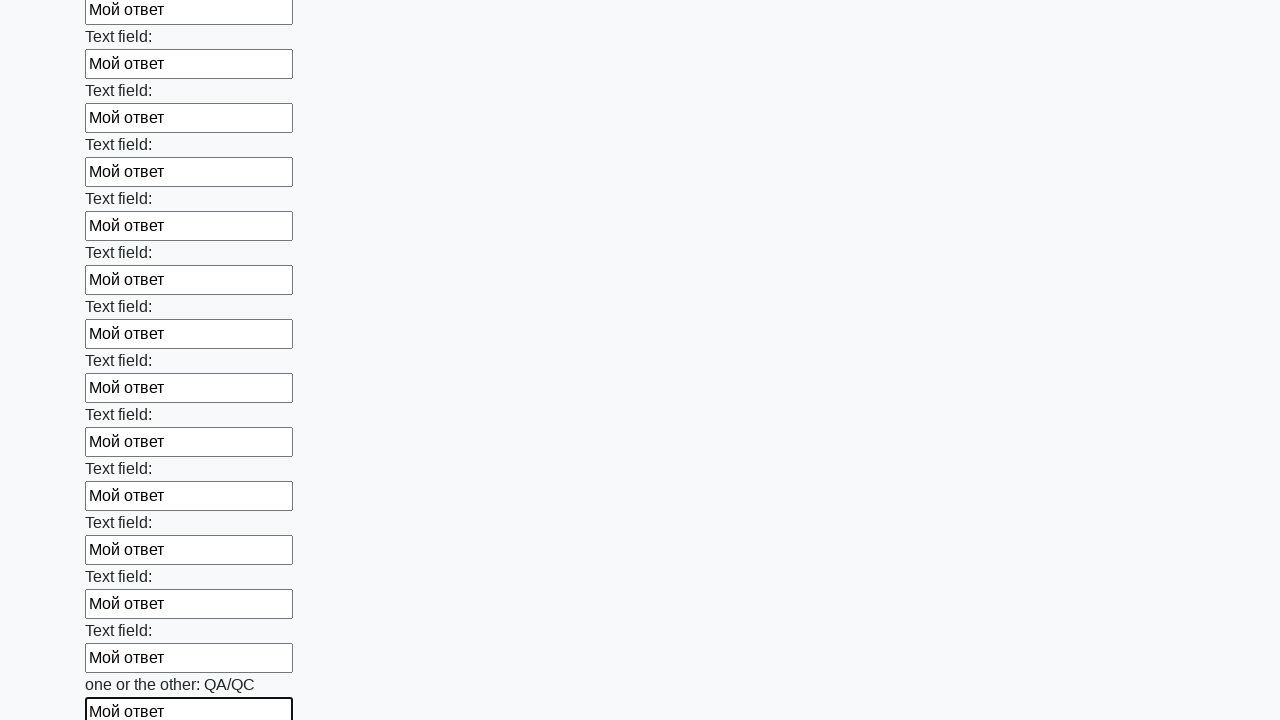

Filled input field with 'Мой ответ' on input >> nth=88
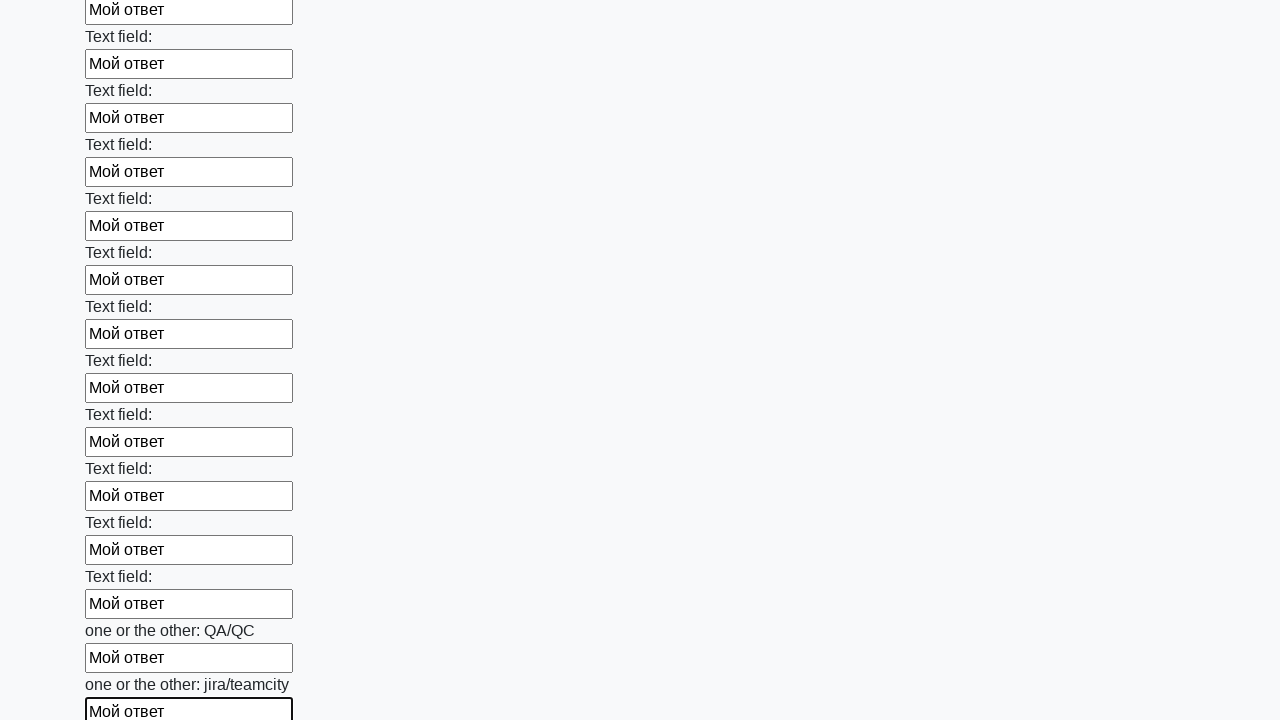

Filled input field with 'Мой ответ' on input >> nth=89
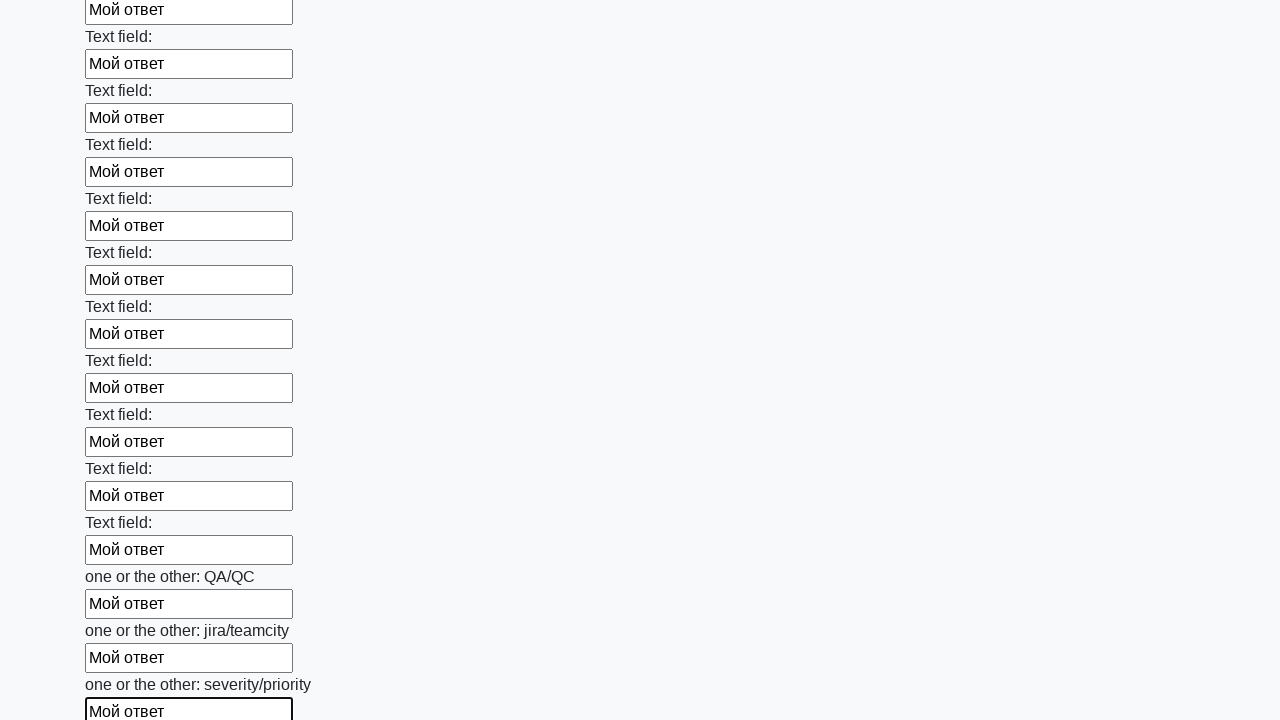

Filled input field with 'Мой ответ' on input >> nth=90
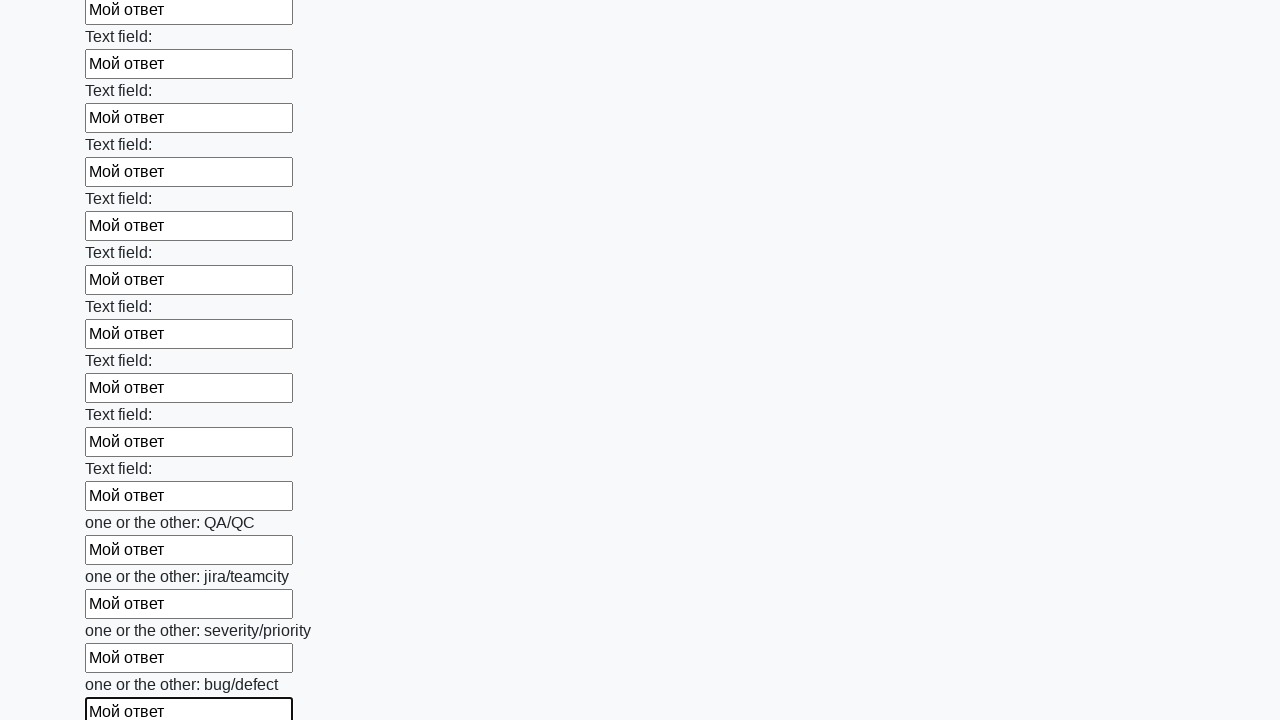

Filled input field with 'Мой ответ' on input >> nth=91
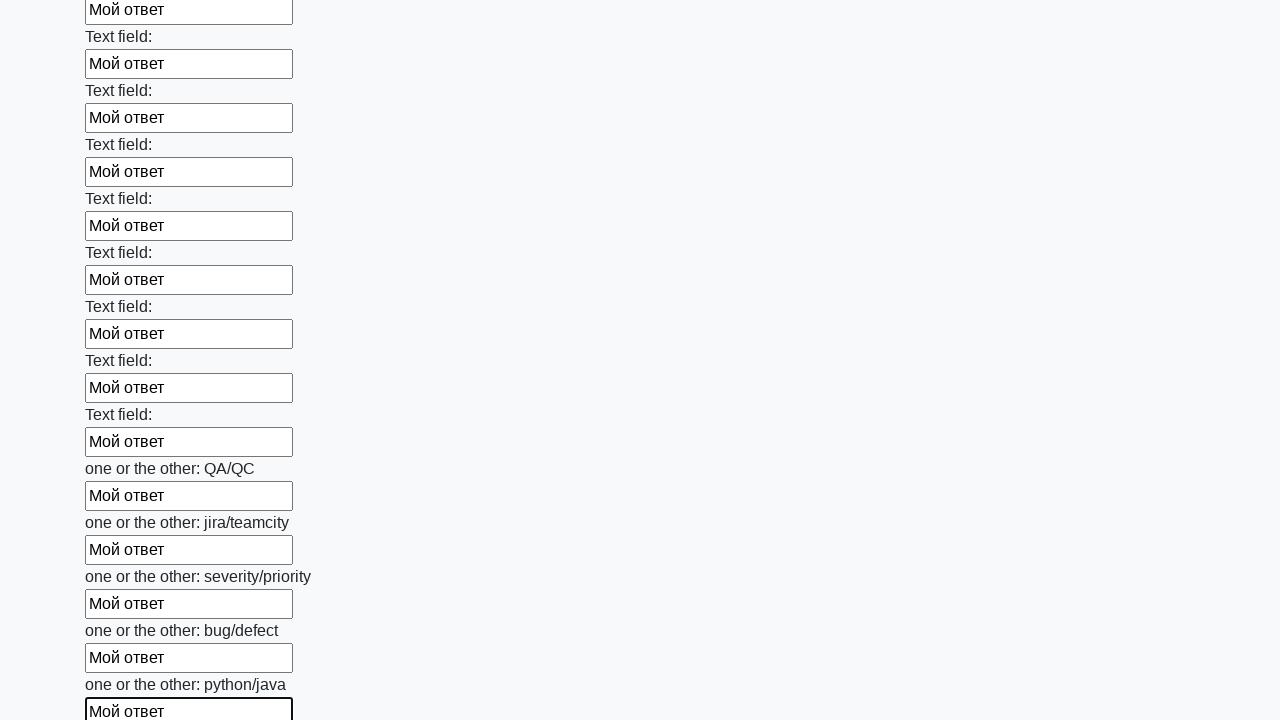

Filled input field with 'Мой ответ' on input >> nth=92
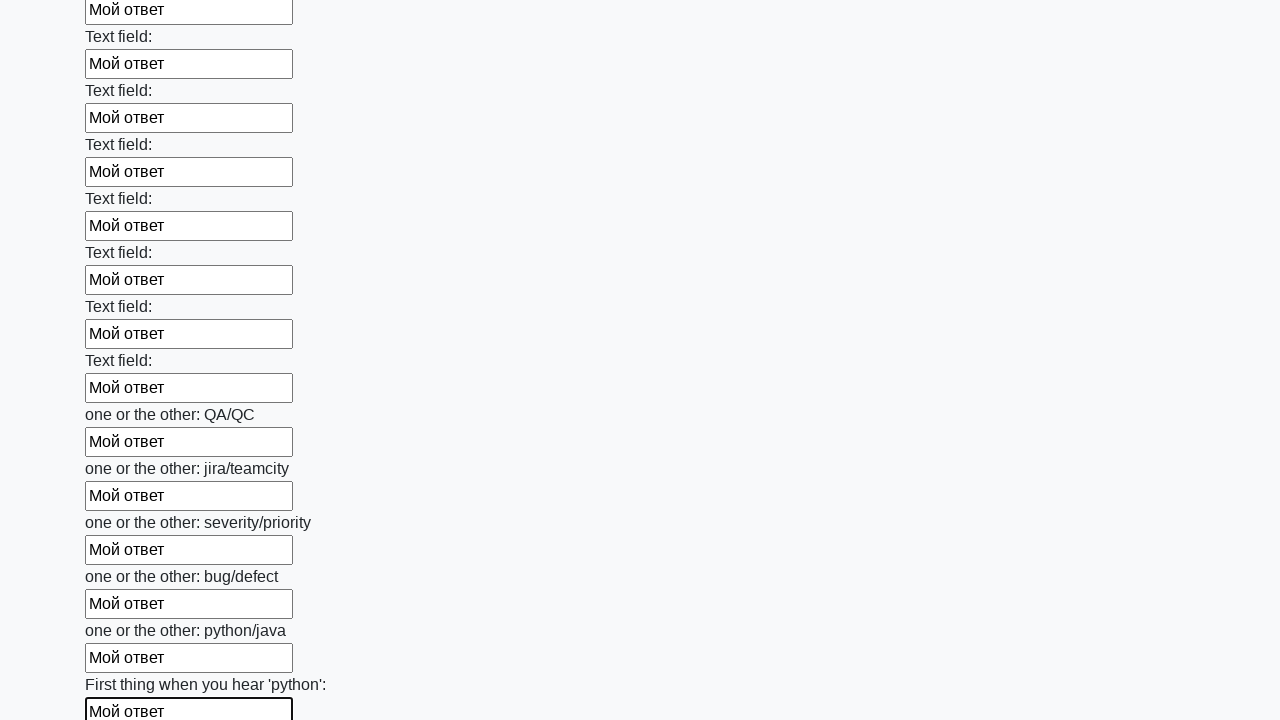

Filled input field with 'Мой ответ' on input >> nth=93
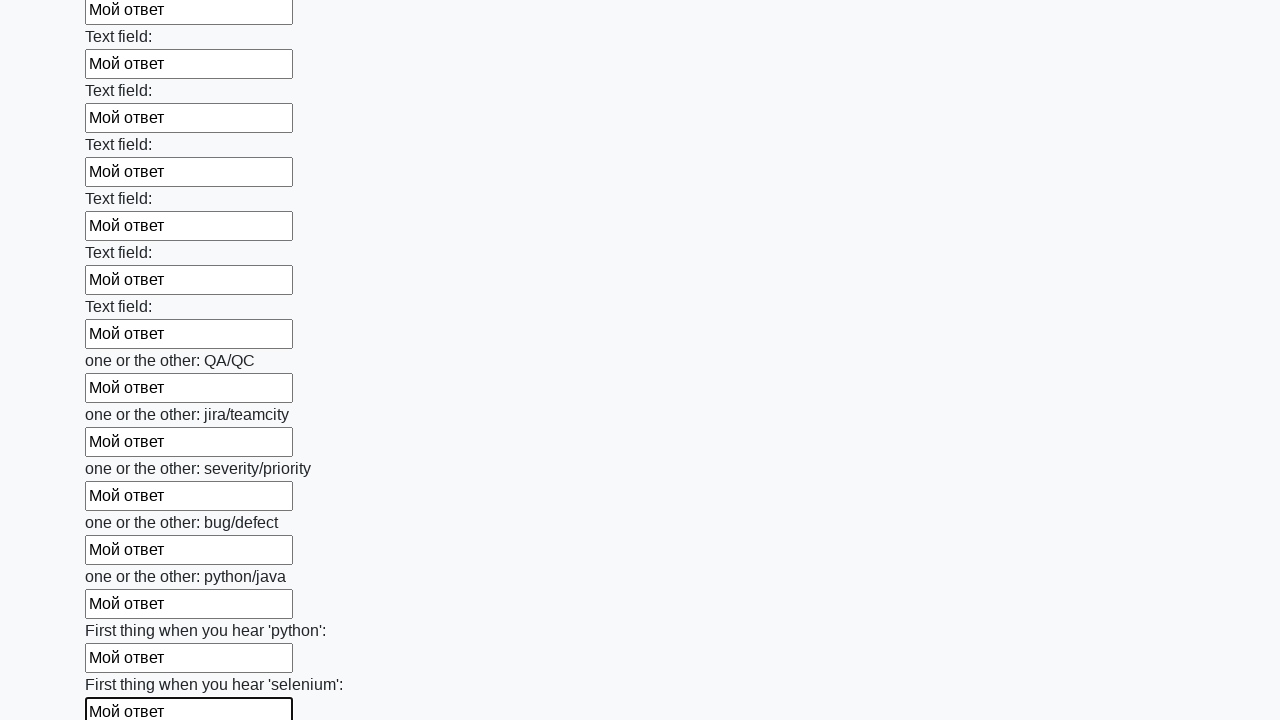

Filled input field with 'Мой ответ' on input >> nth=94
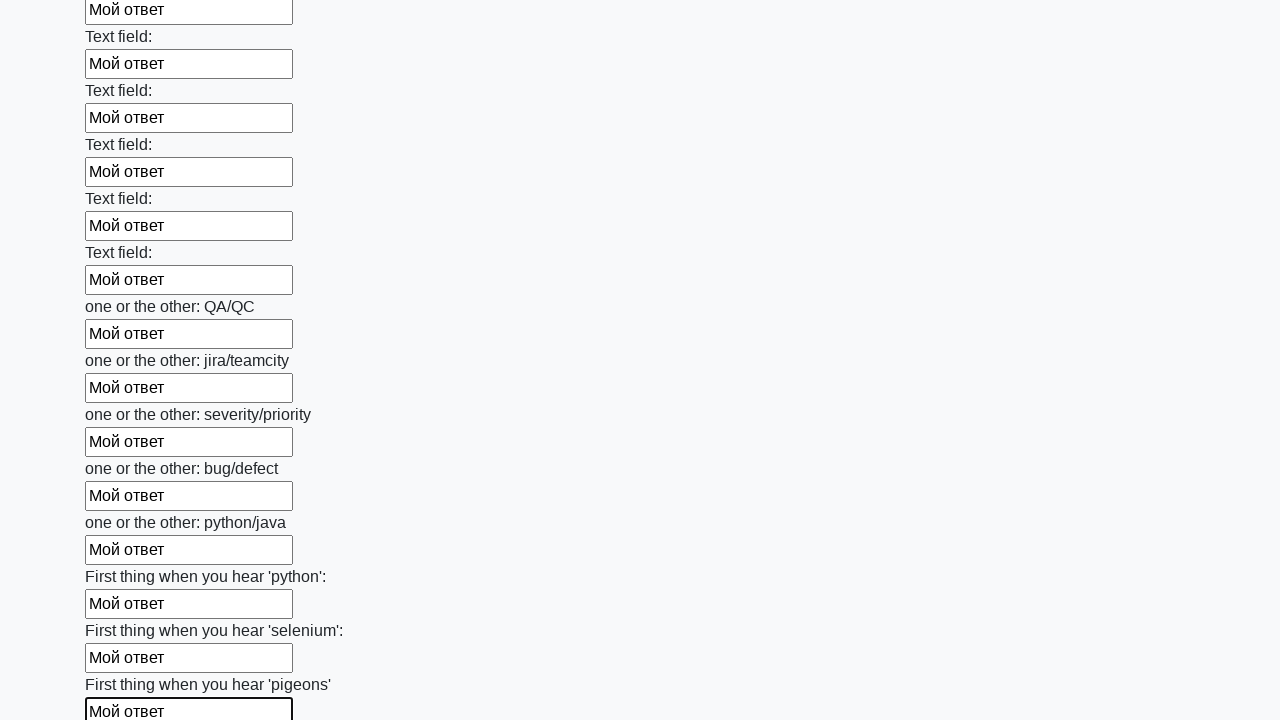

Filled input field with 'Мой ответ' on input >> nth=95
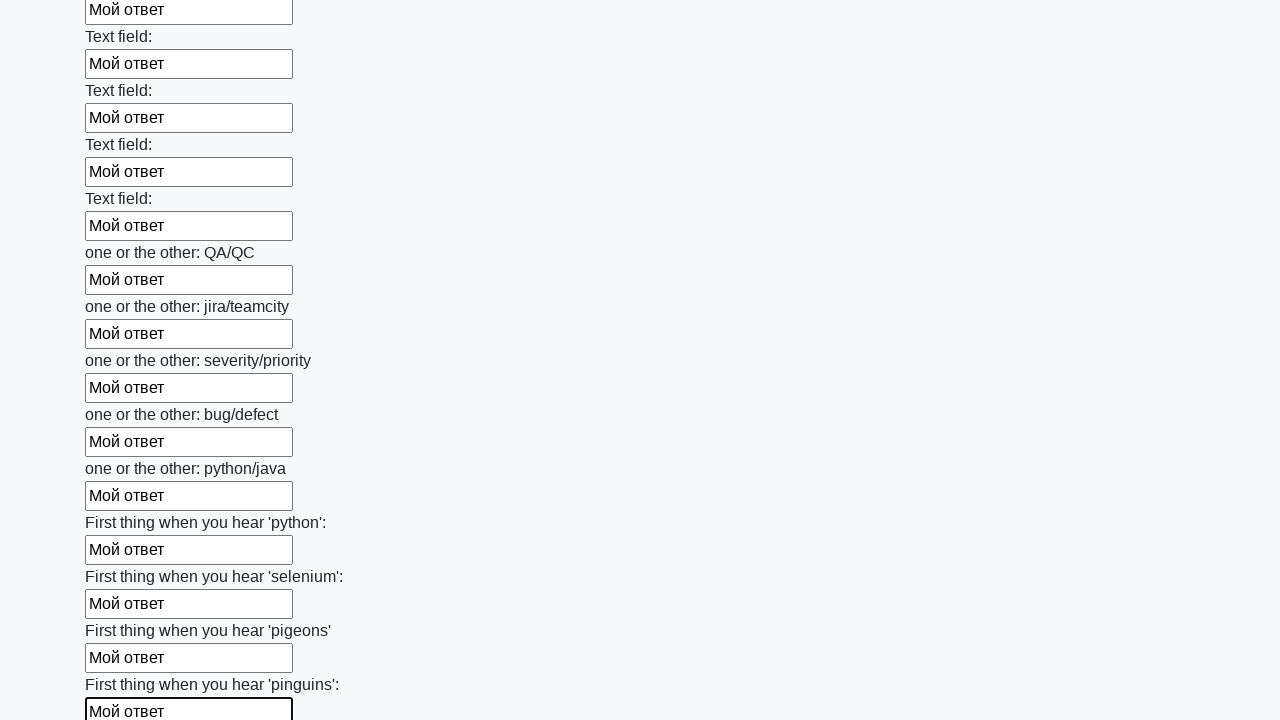

Filled input field with 'Мой ответ' on input >> nth=96
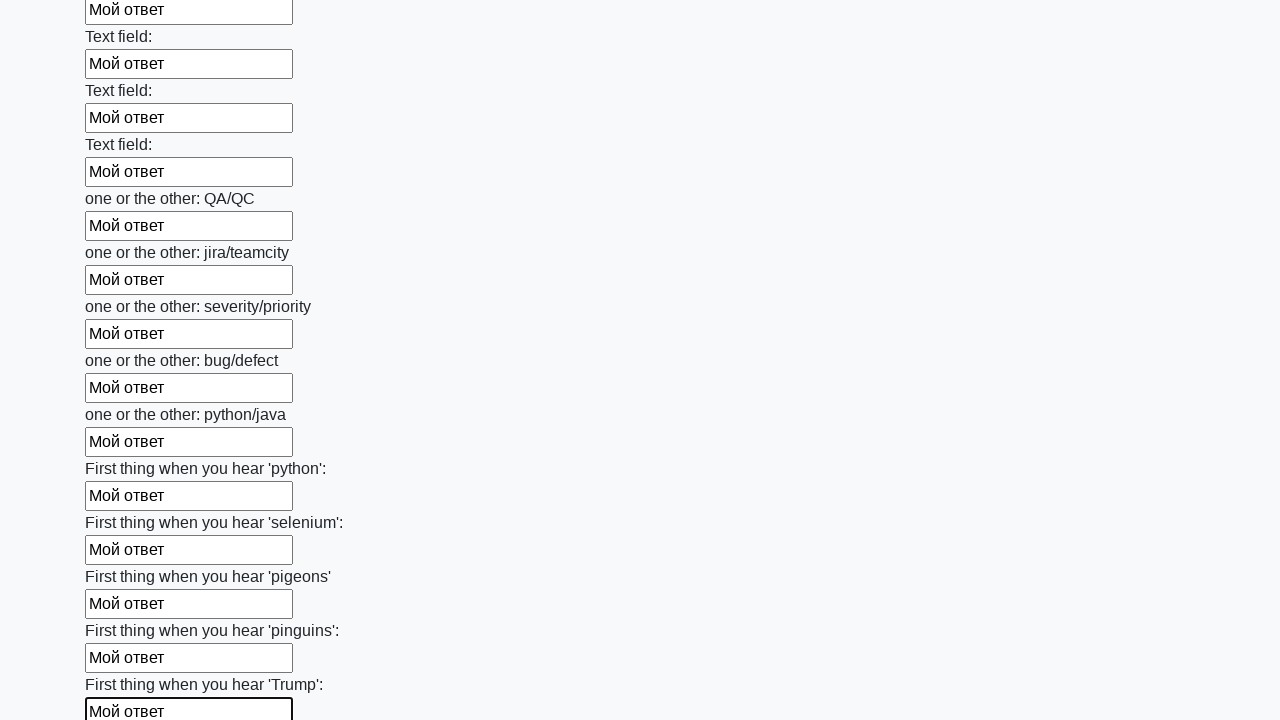

Filled input field with 'Мой ответ' on input >> nth=97
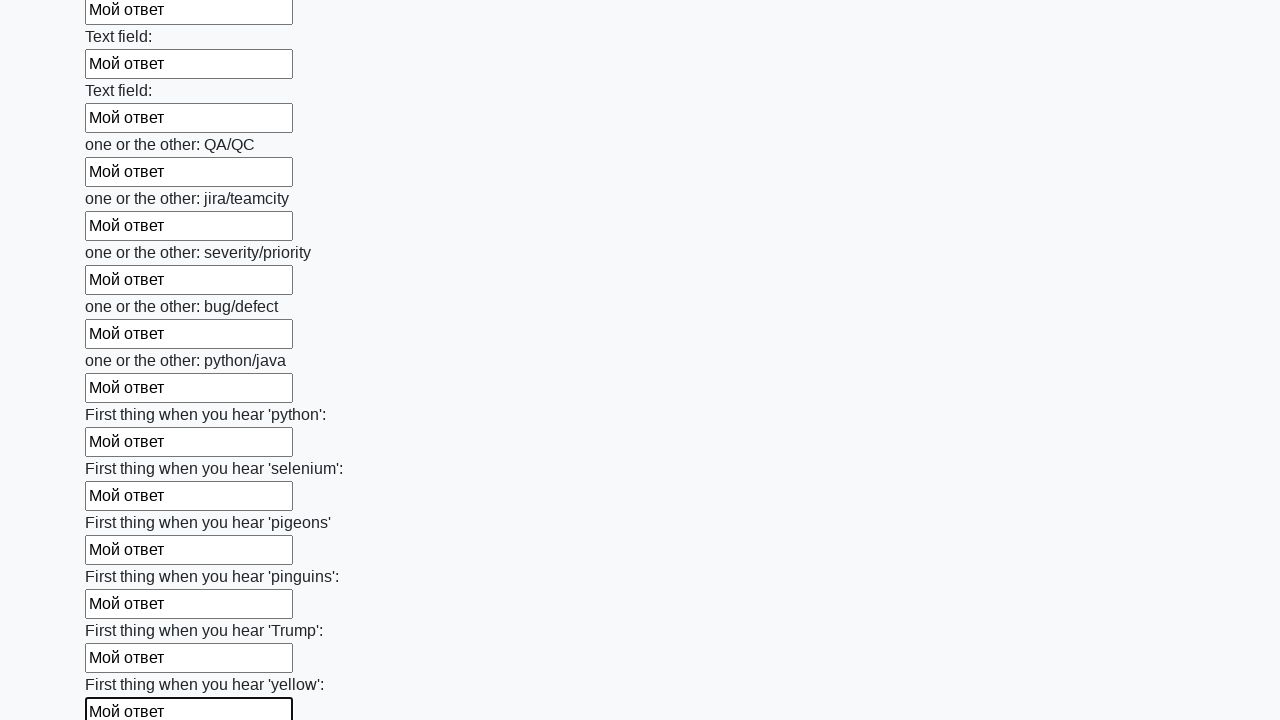

Filled input field with 'Мой ответ' on input >> nth=98
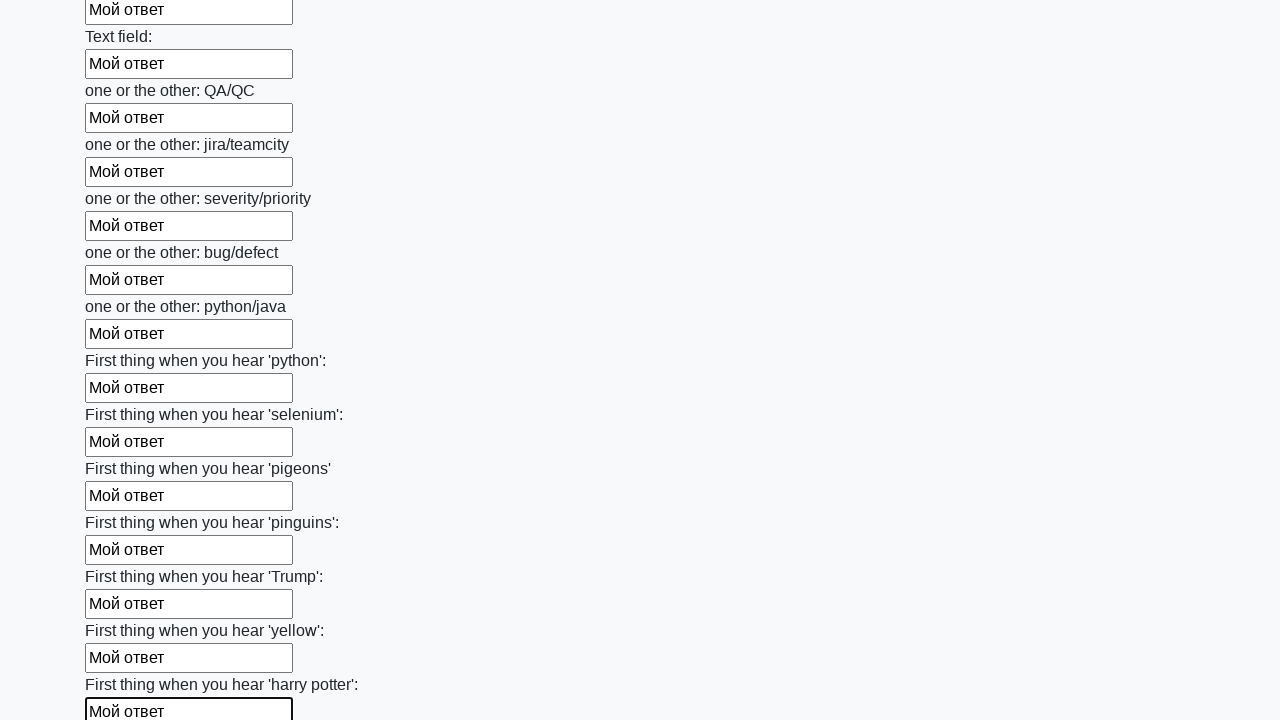

Filled input field with 'Мой ответ' on input >> nth=99
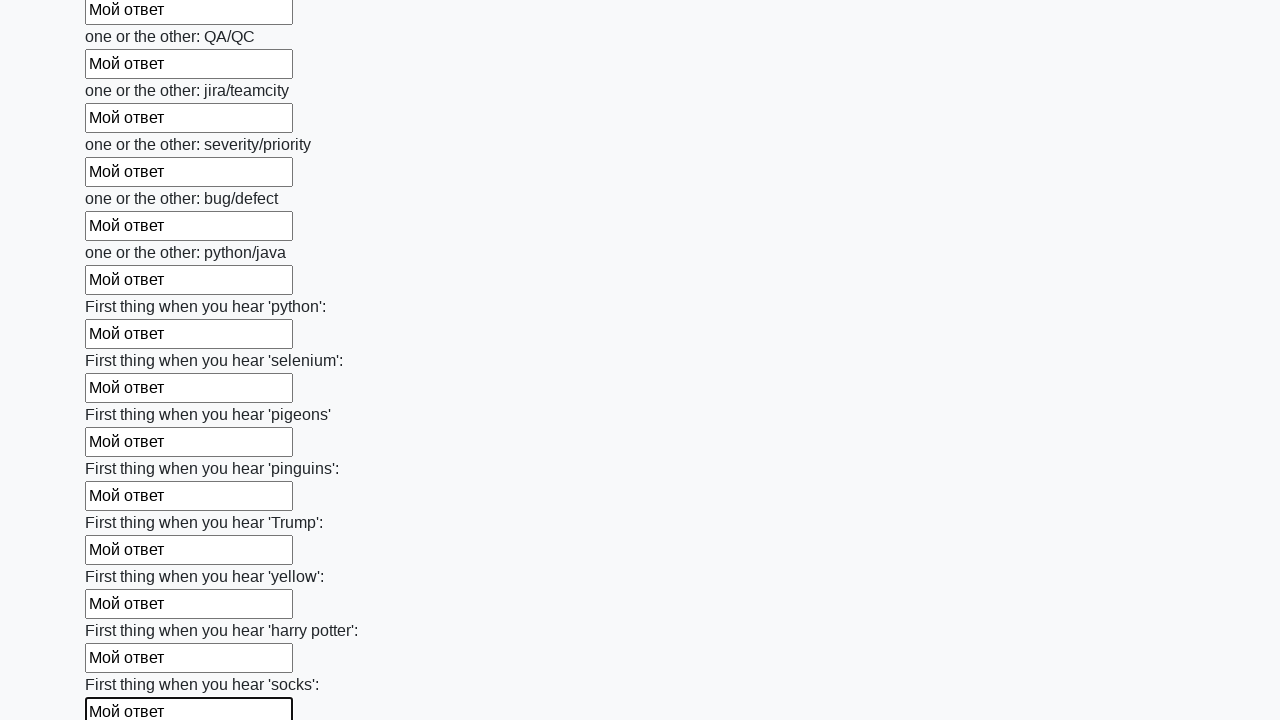

Clicked the submit button at (123, 611) on button.btn
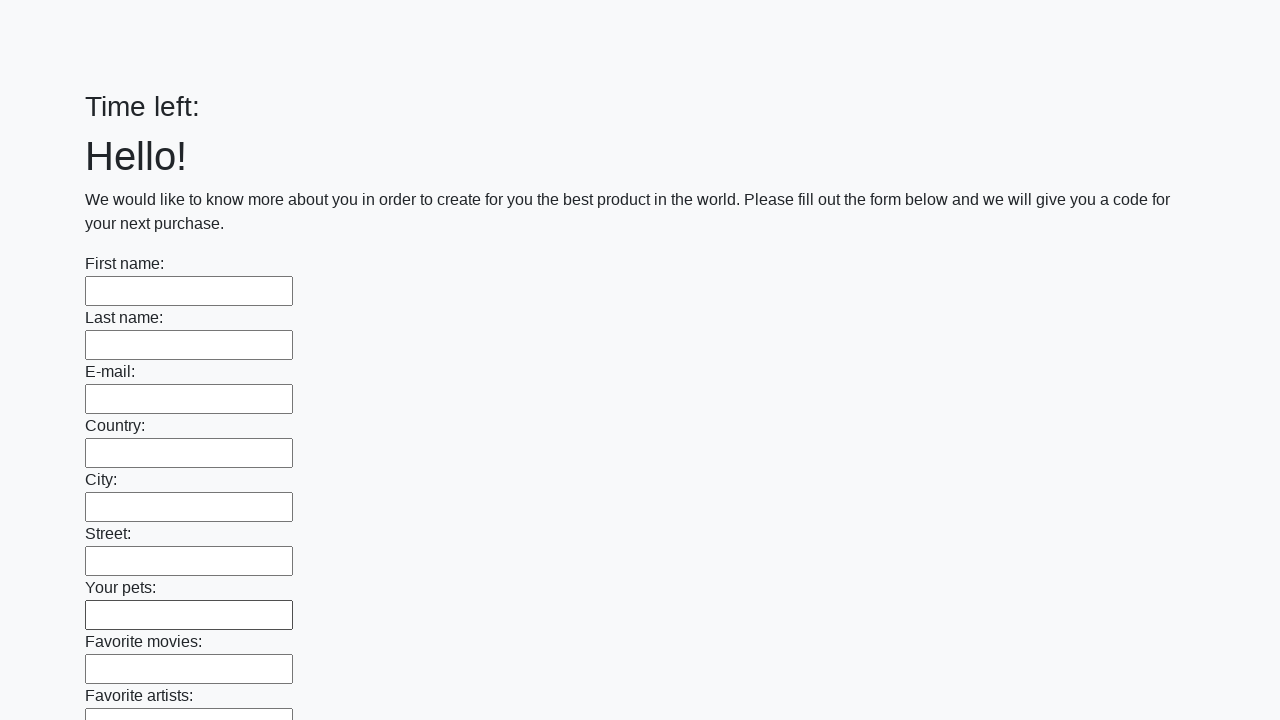

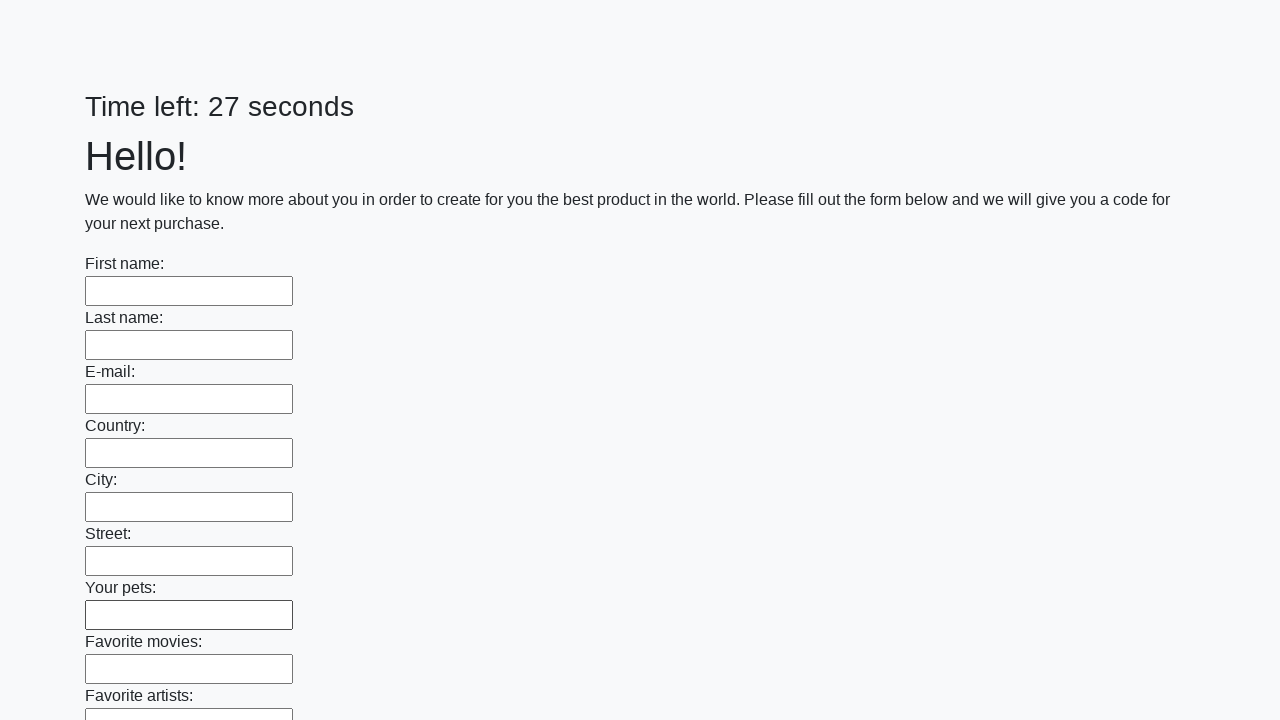